Tests filling a large form by entering text into all input fields and clicking the submit button

Starting URL: http://suninjuly.github.io/huge_form.html

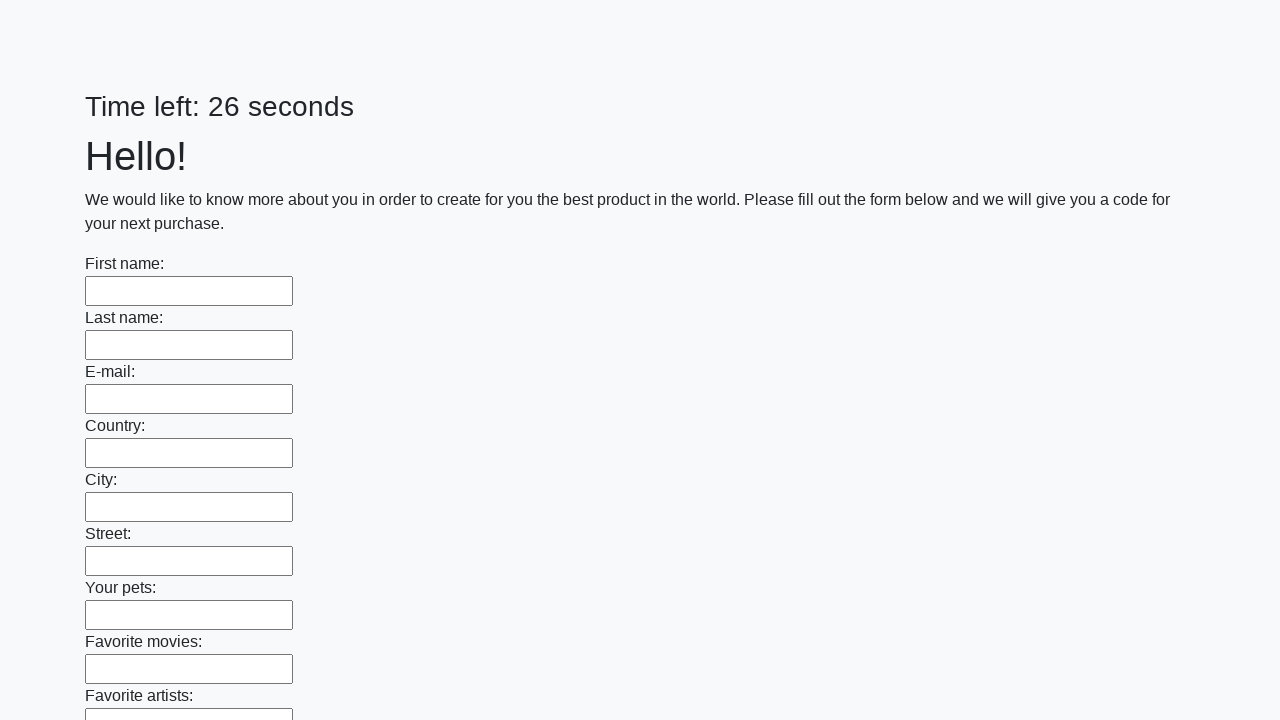

Located all input fields on the form
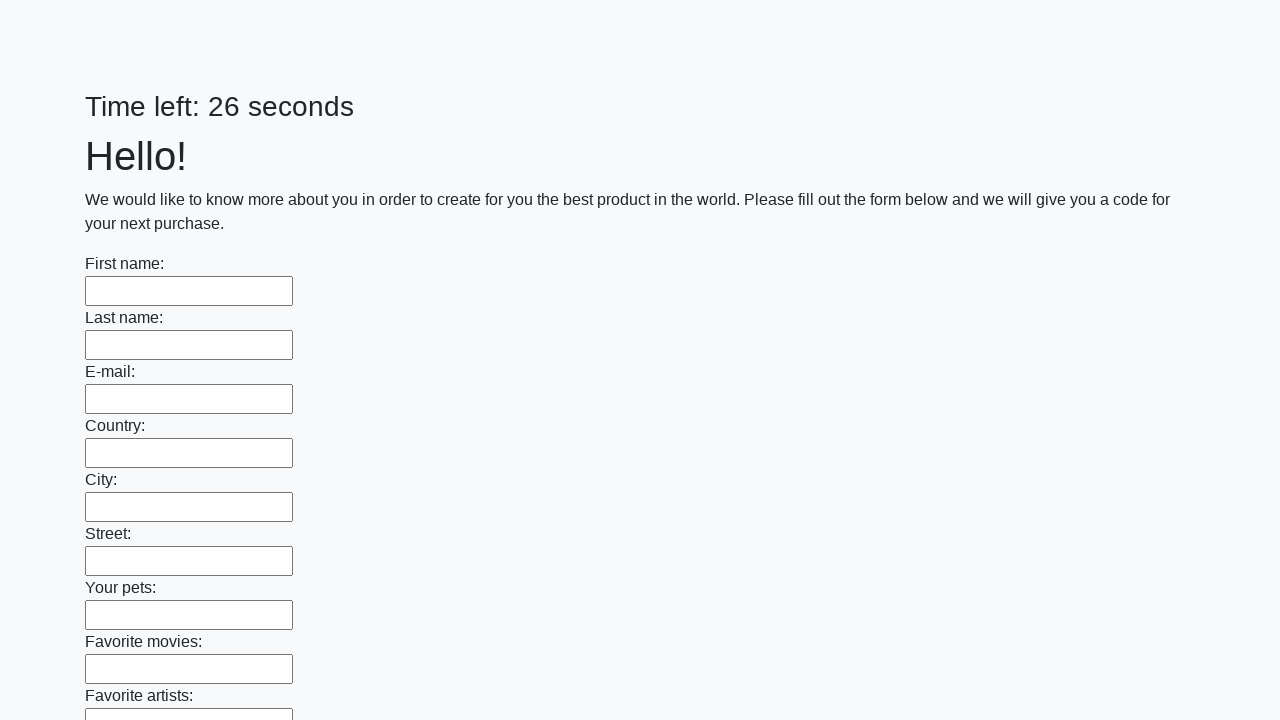

Filled input field with 'Мой' on input >> nth=0
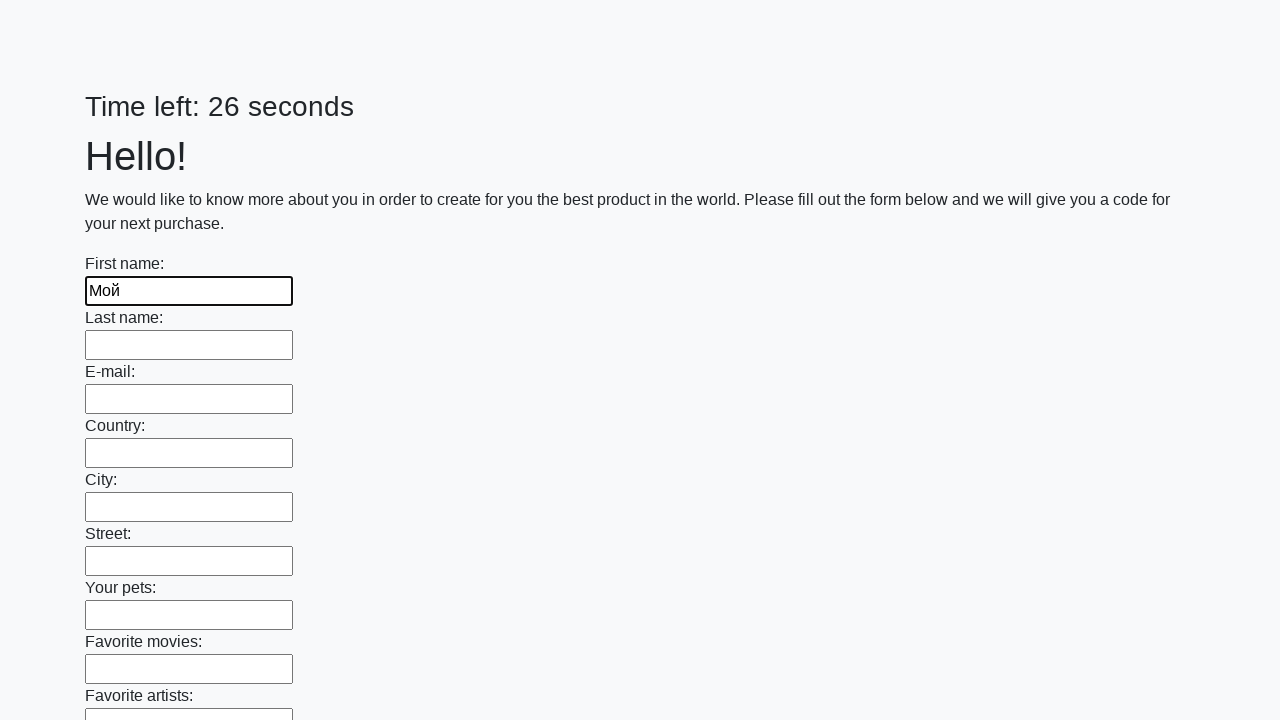

Filled input field with 'Мой' on input >> nth=1
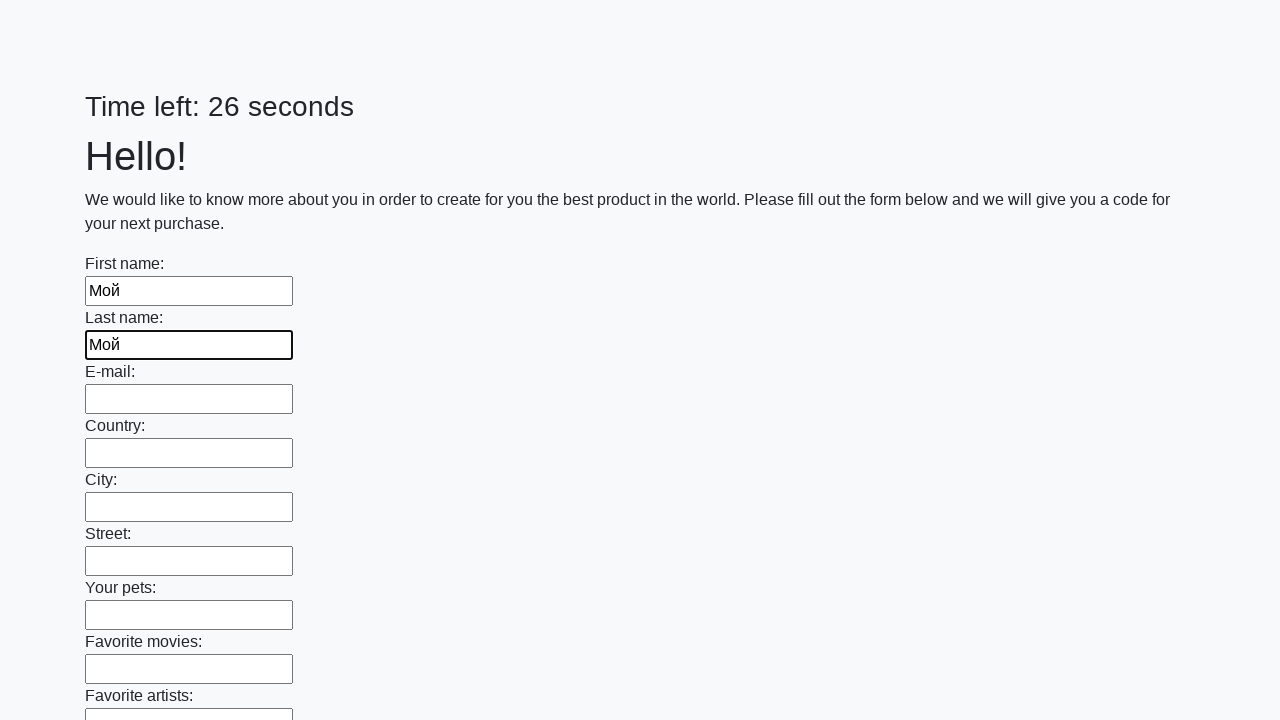

Filled input field with 'Мой' on input >> nth=2
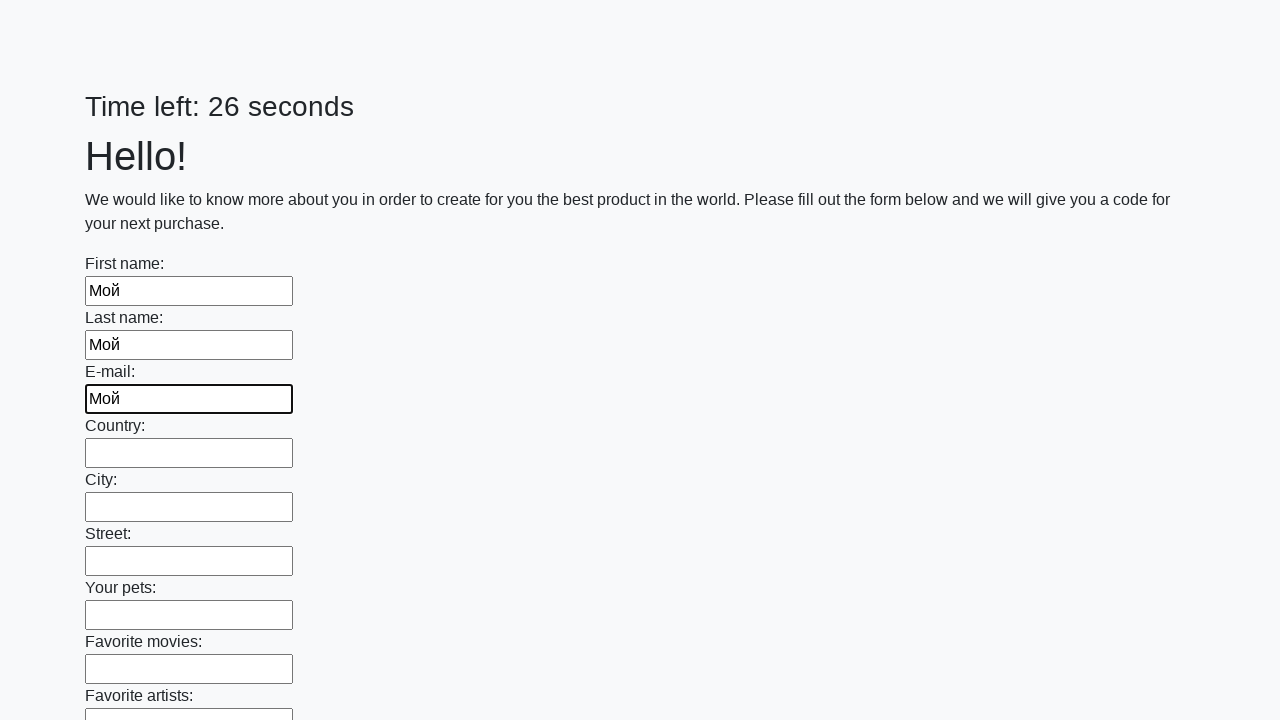

Filled input field with 'Мой' on input >> nth=3
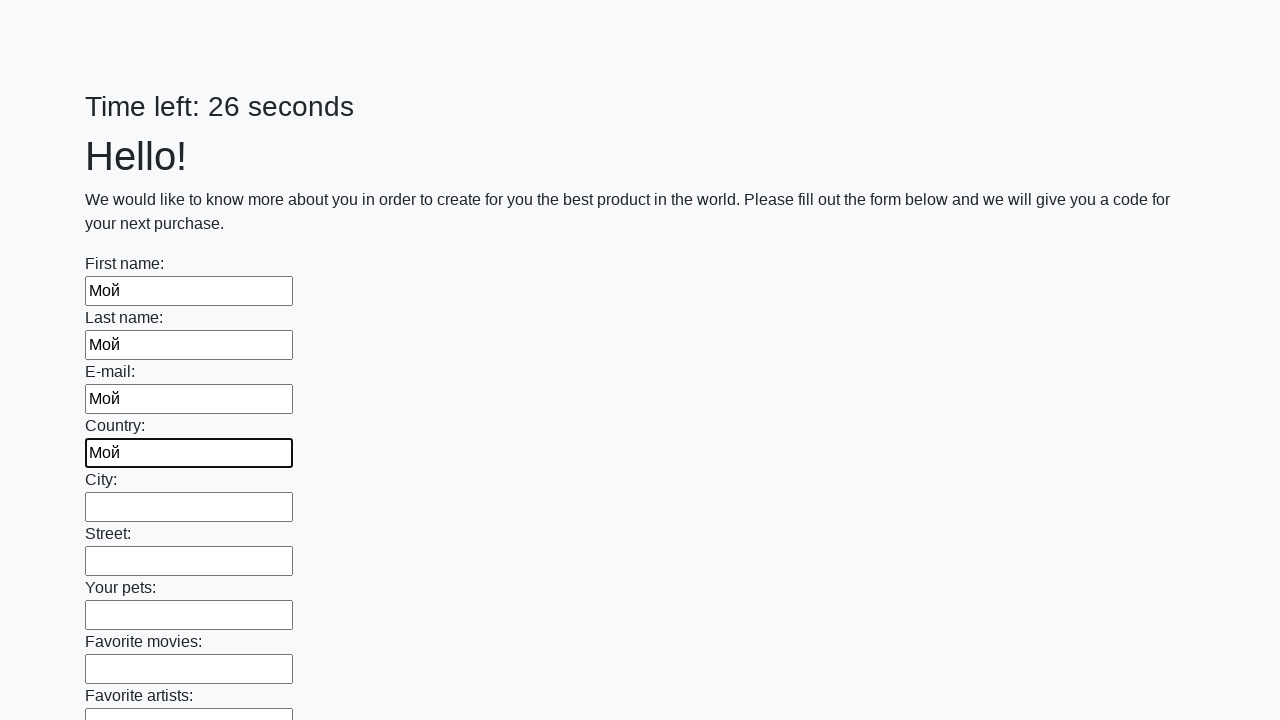

Filled input field with 'Мой' on input >> nth=4
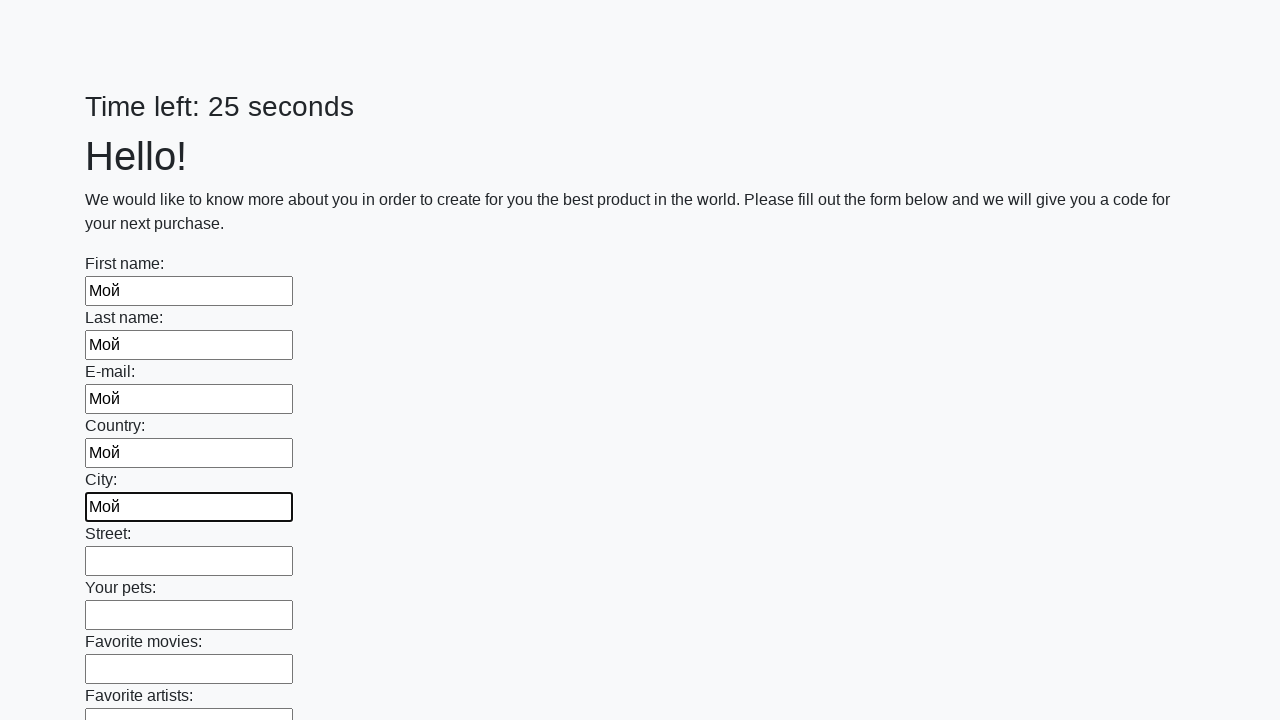

Filled input field with 'Мой' on input >> nth=5
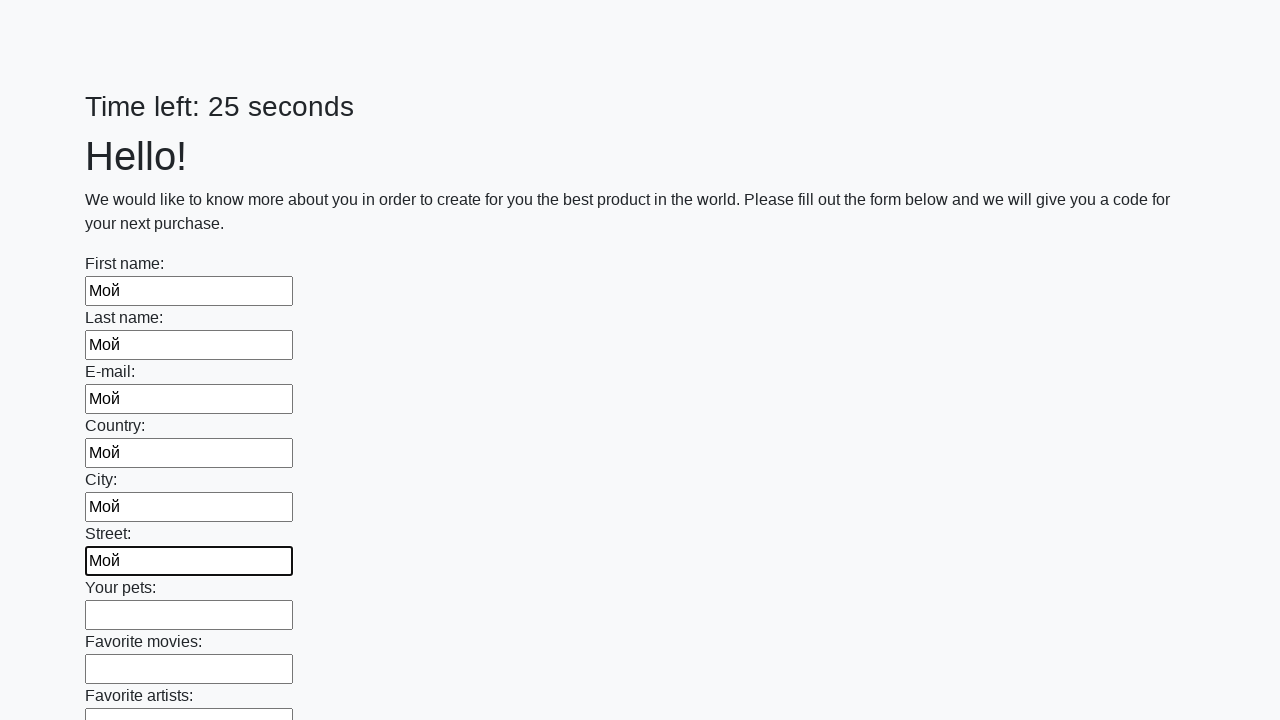

Filled input field with 'Мой' on input >> nth=6
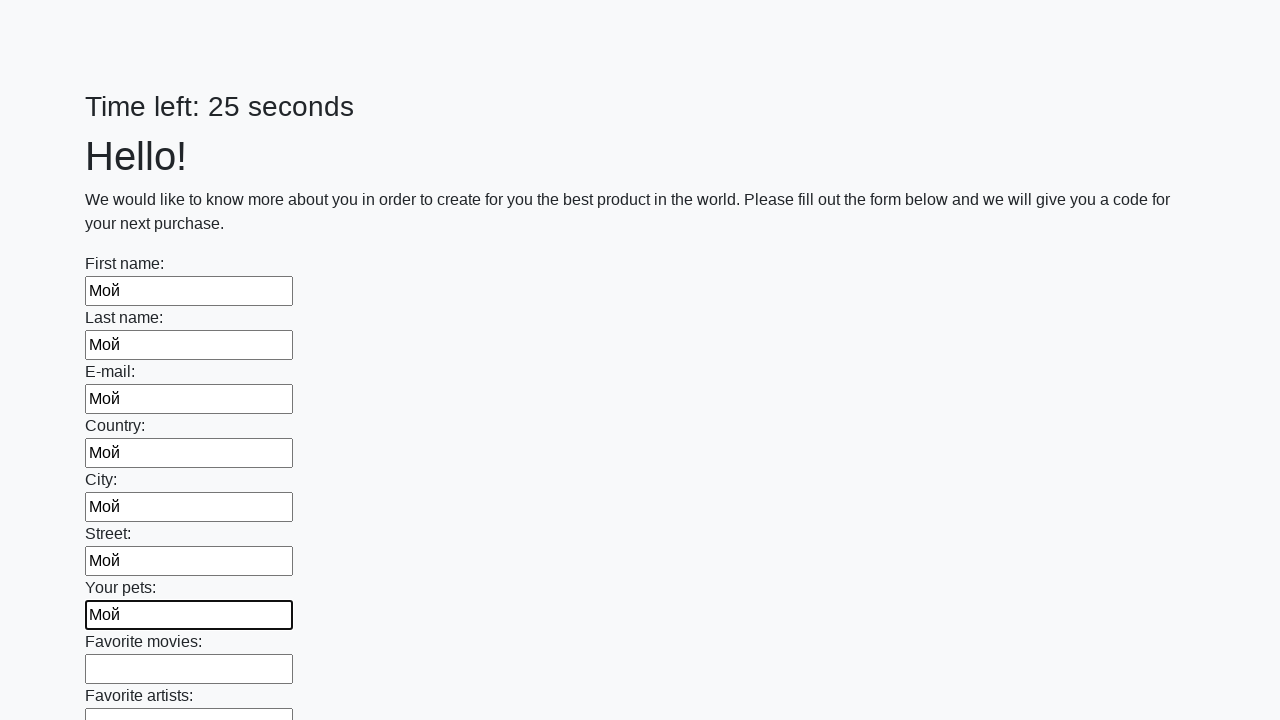

Filled input field with 'Мой' on input >> nth=7
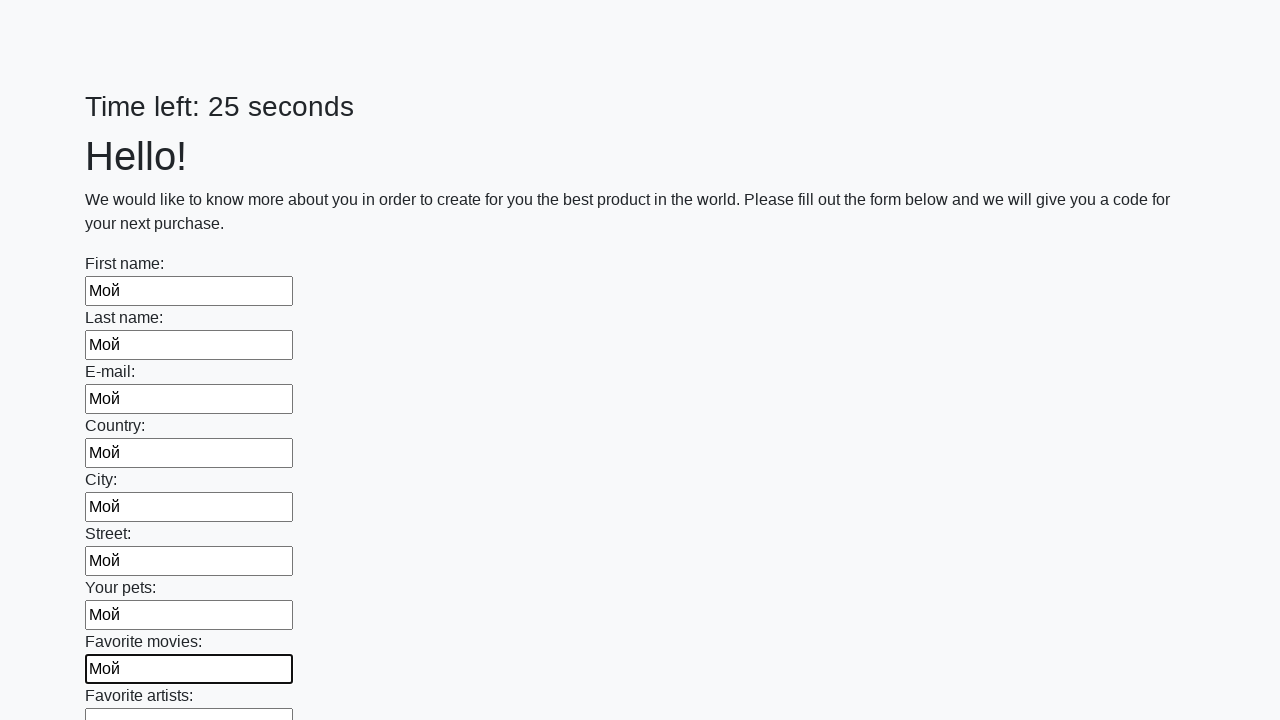

Filled input field with 'Мой' on input >> nth=8
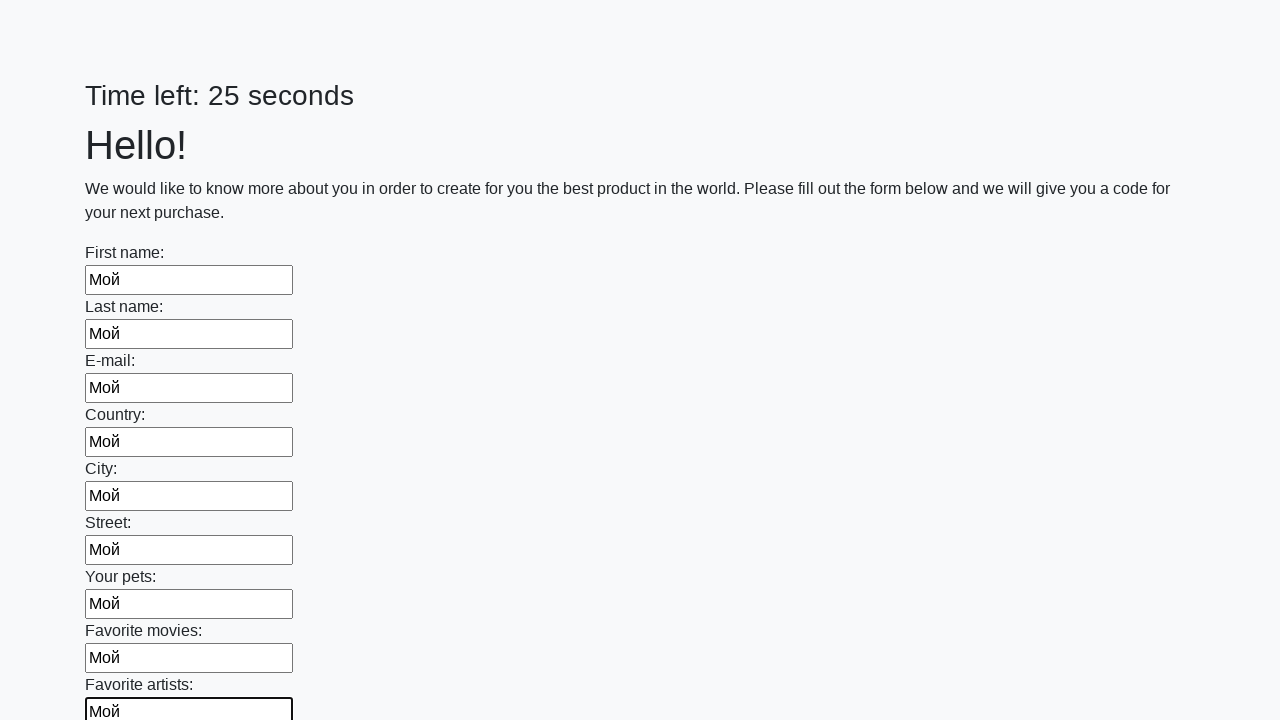

Filled input field with 'Мой' on input >> nth=9
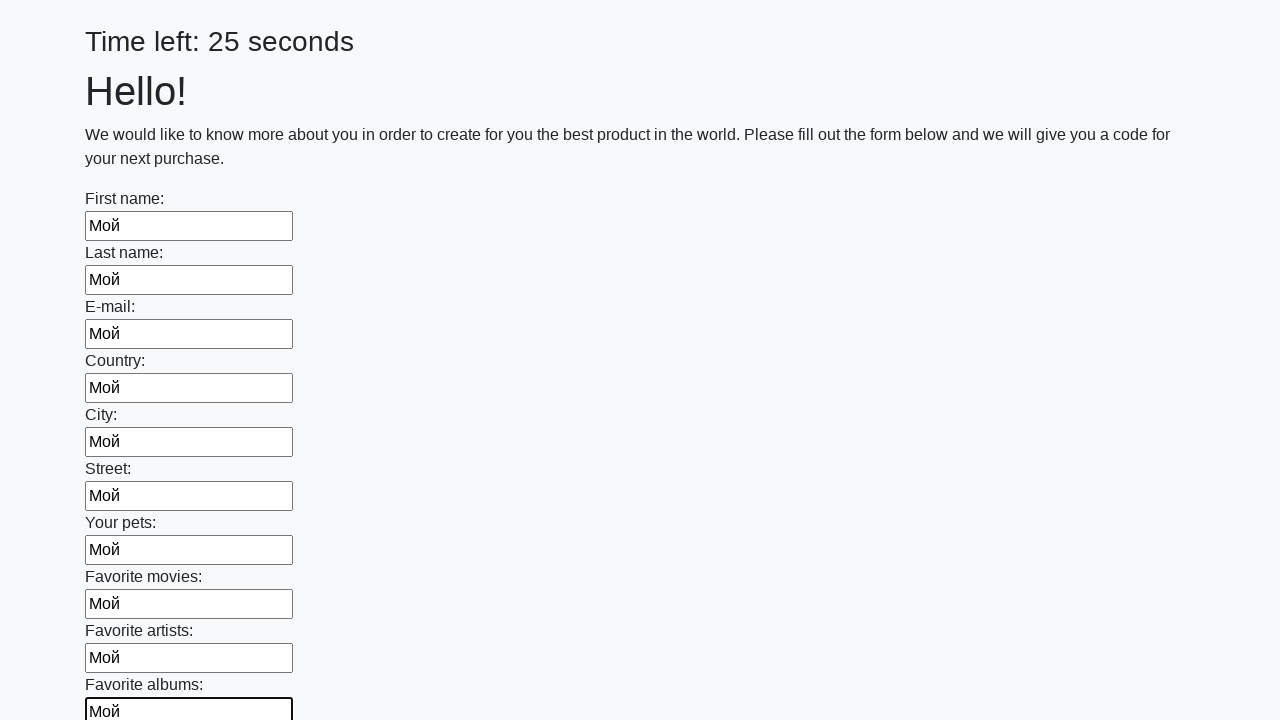

Filled input field with 'Мой' on input >> nth=10
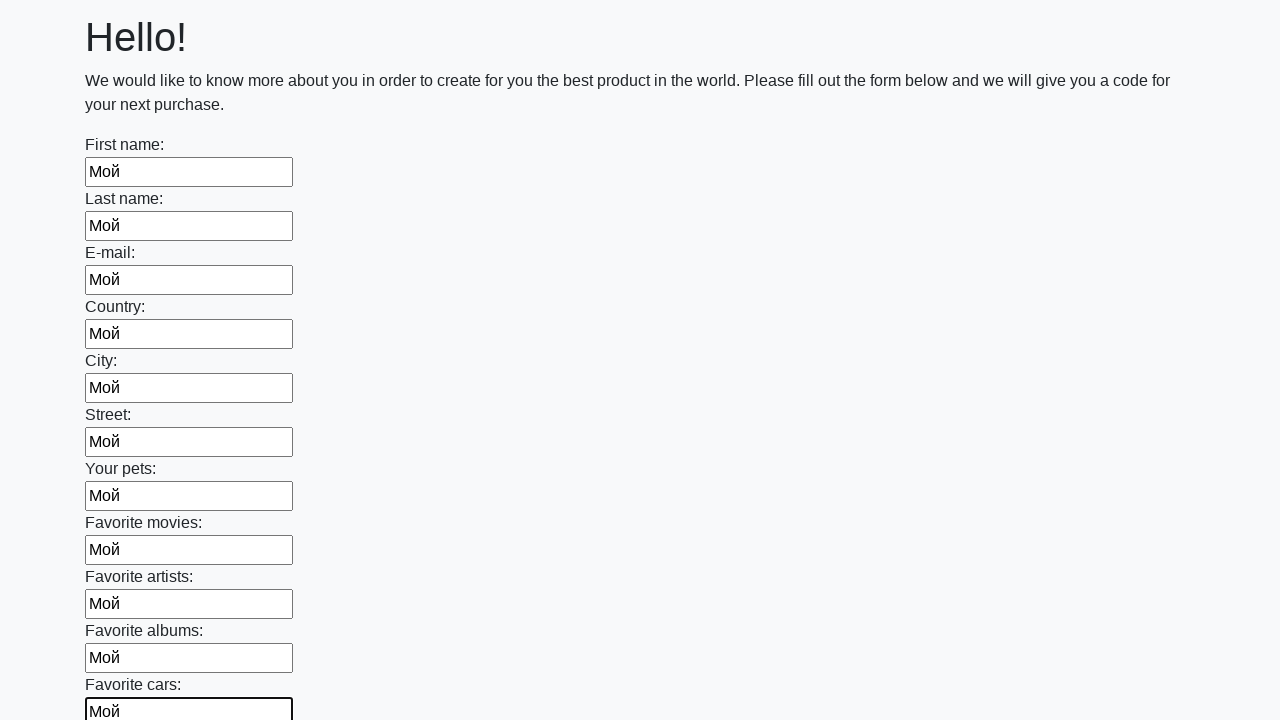

Filled input field with 'Мой' on input >> nth=11
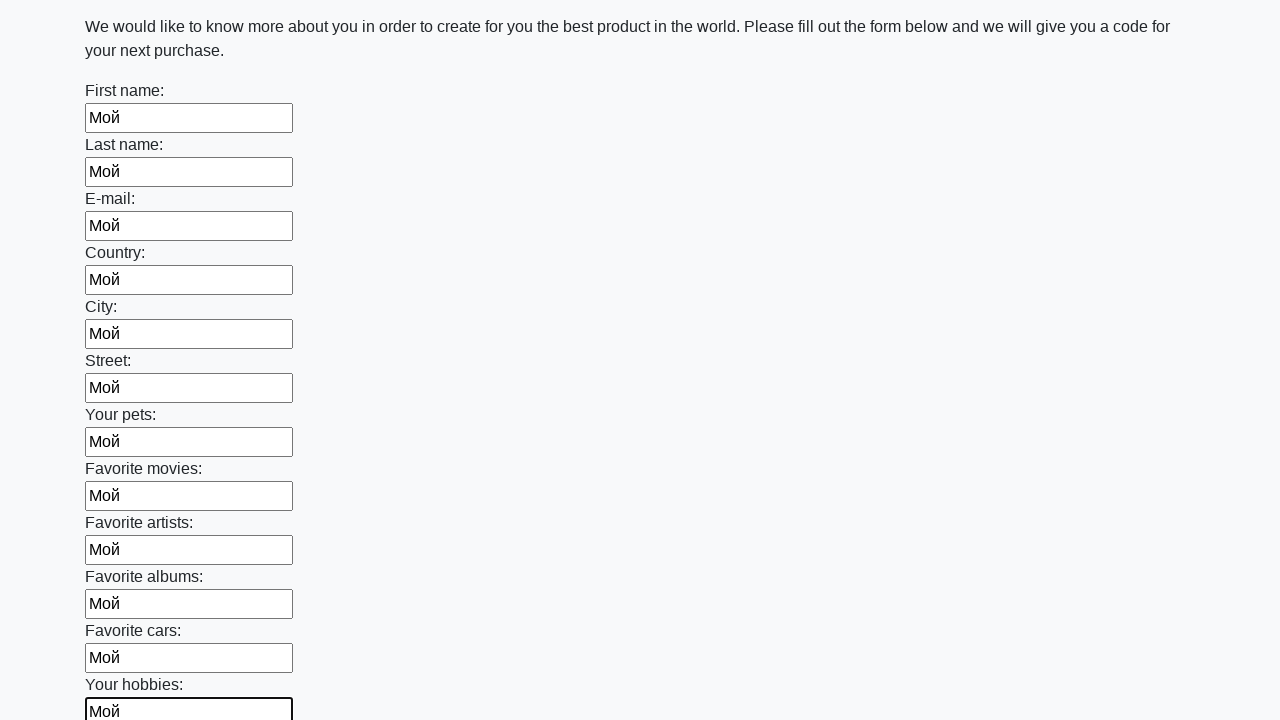

Filled input field with 'Мой' on input >> nth=12
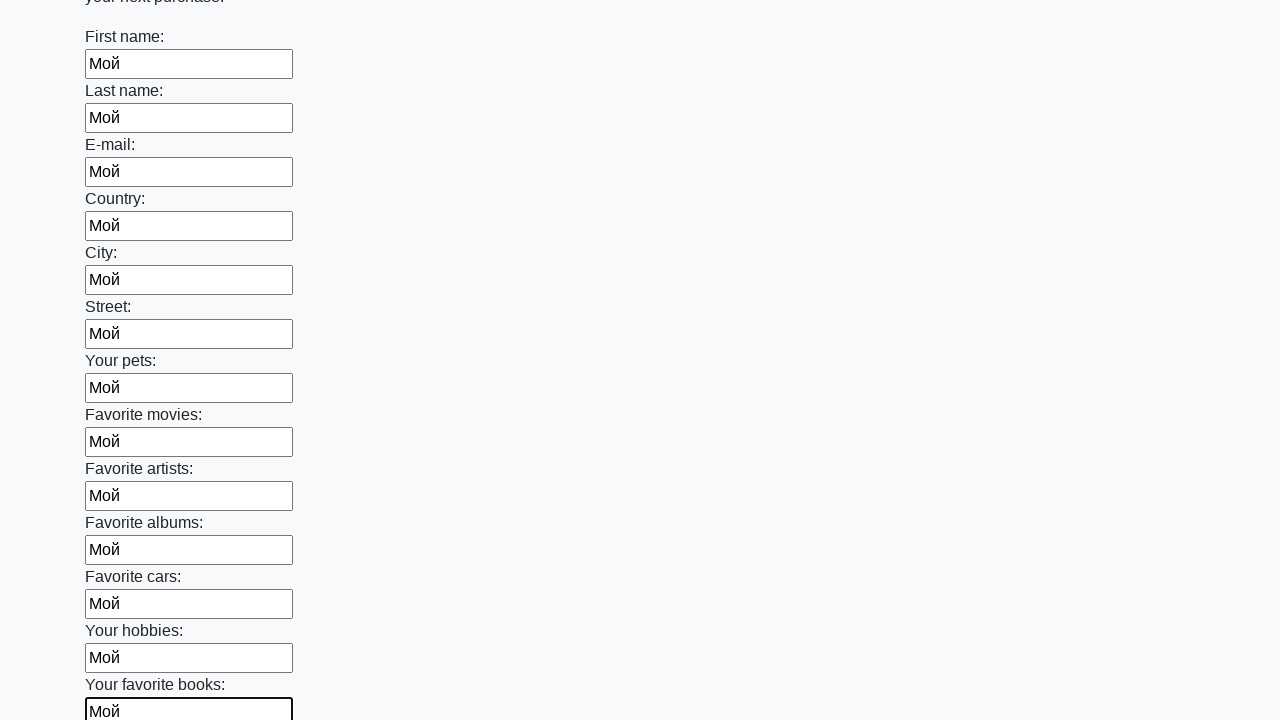

Filled input field with 'Мой' on input >> nth=13
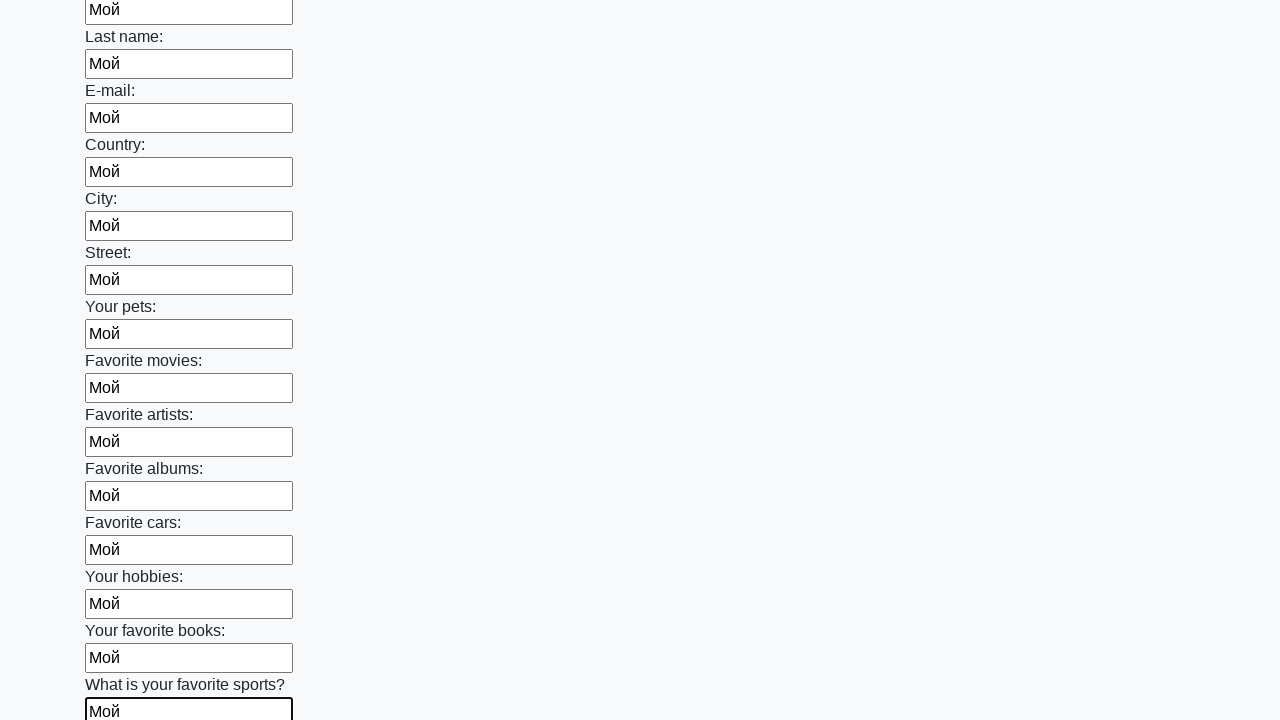

Filled input field with 'Мой' on input >> nth=14
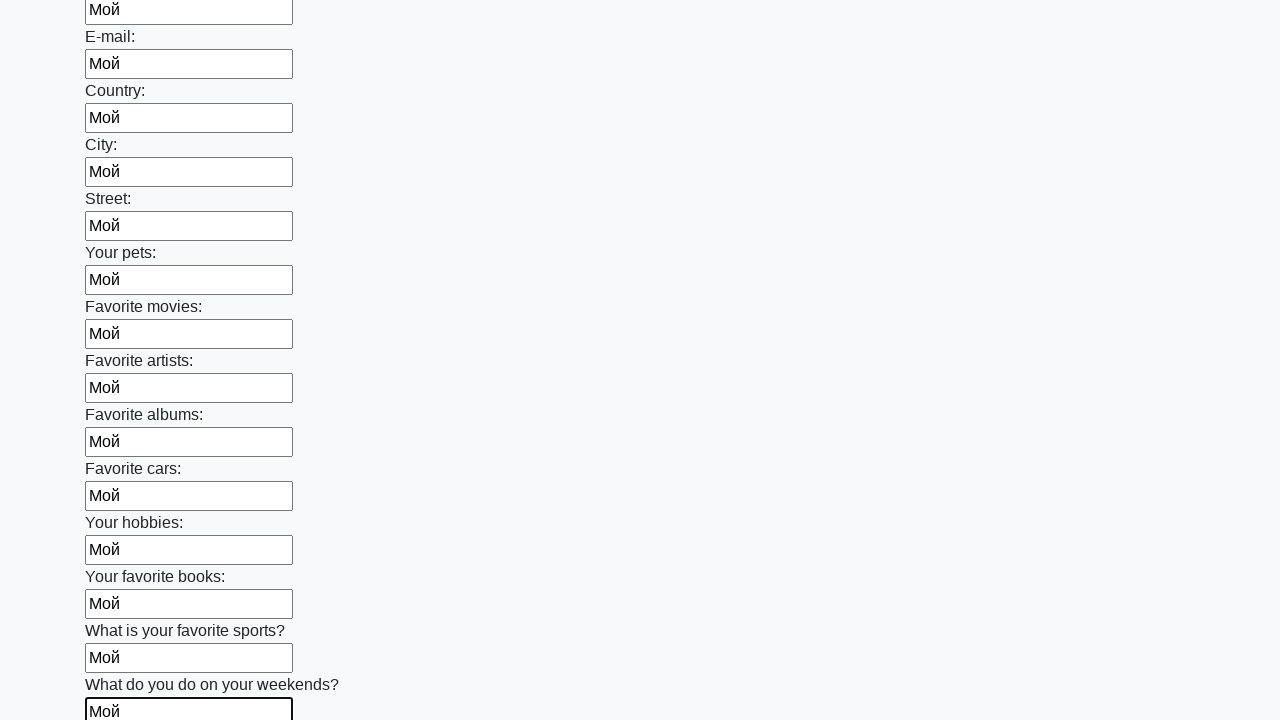

Filled input field with 'Мой' on input >> nth=15
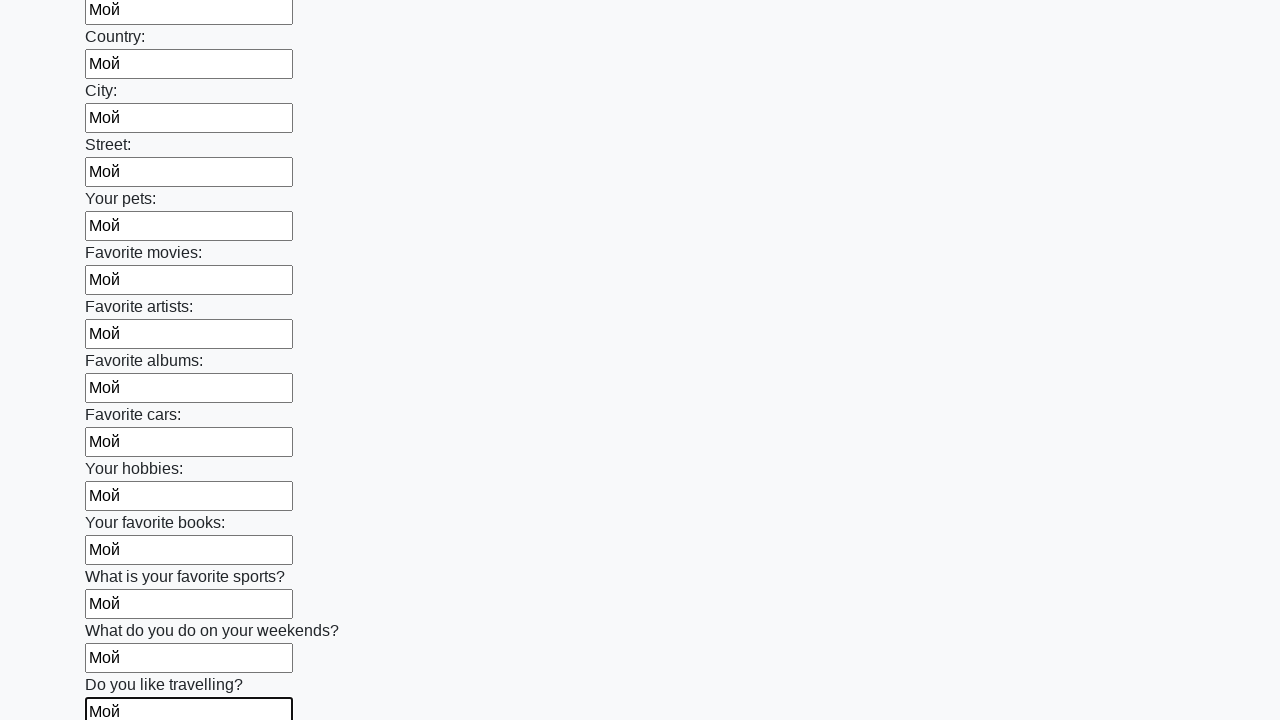

Filled input field with 'Мой' on input >> nth=16
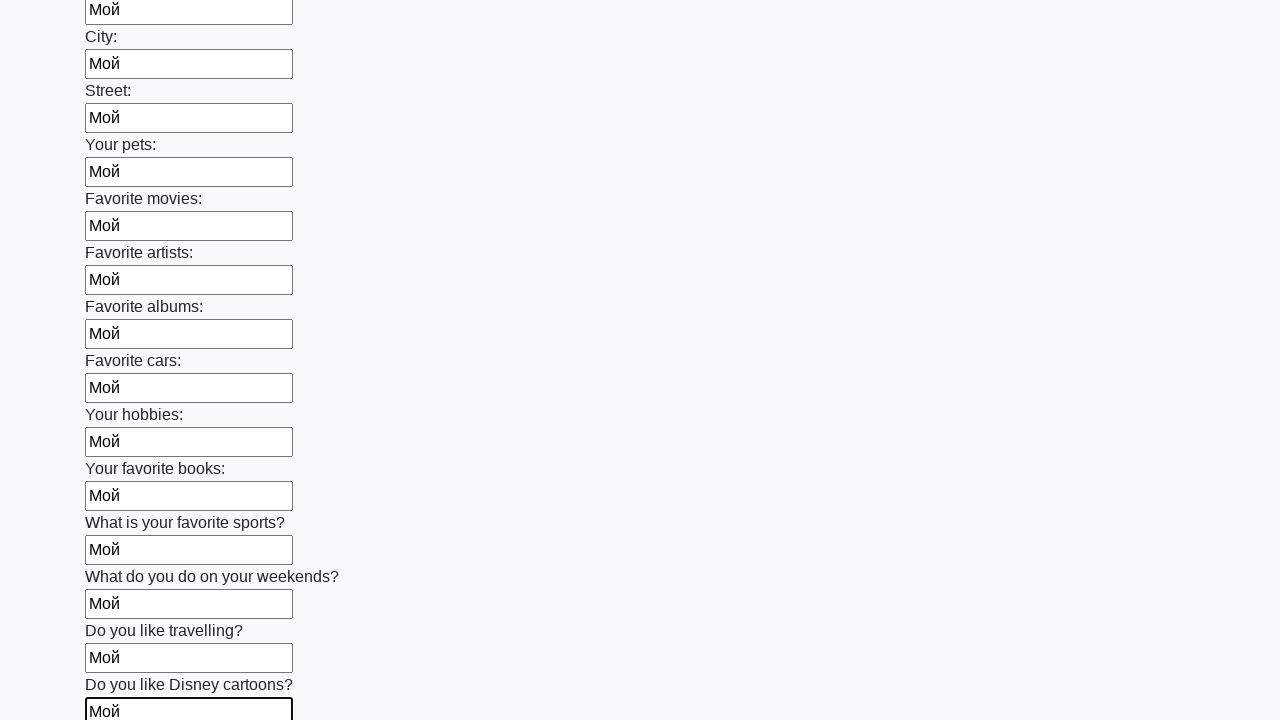

Filled input field with 'Мой' on input >> nth=17
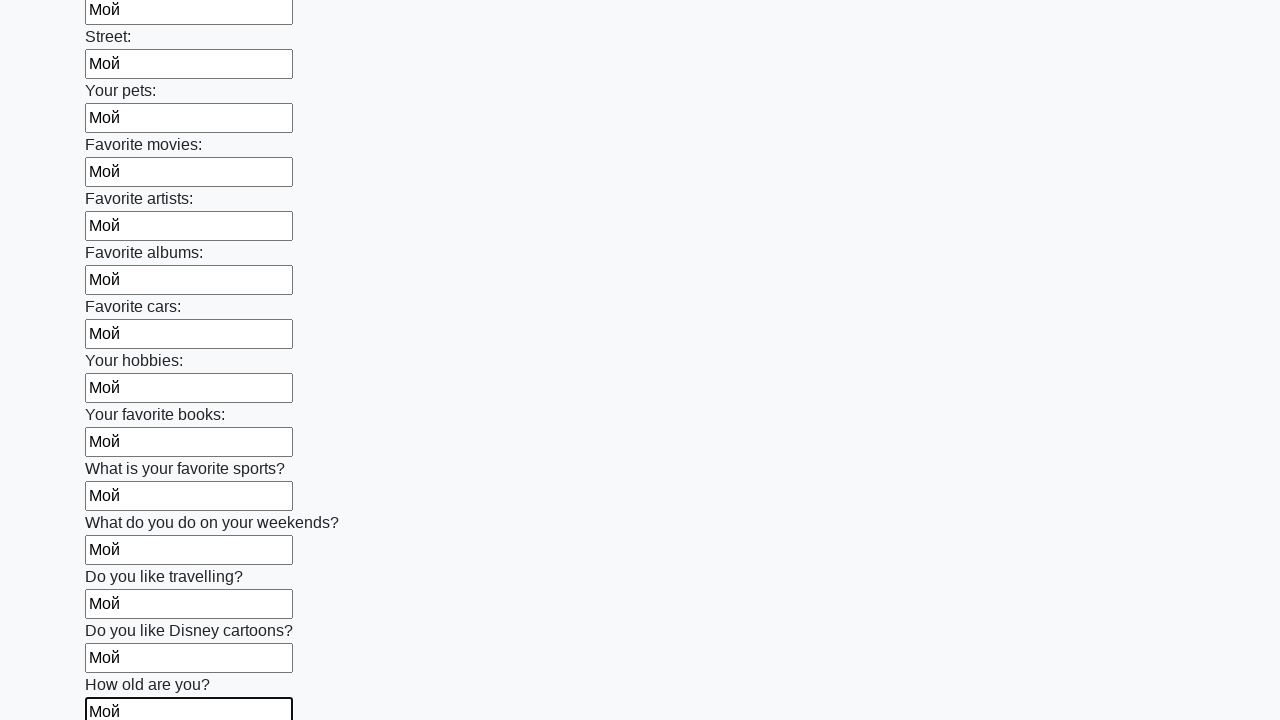

Filled input field with 'Мой' on input >> nth=18
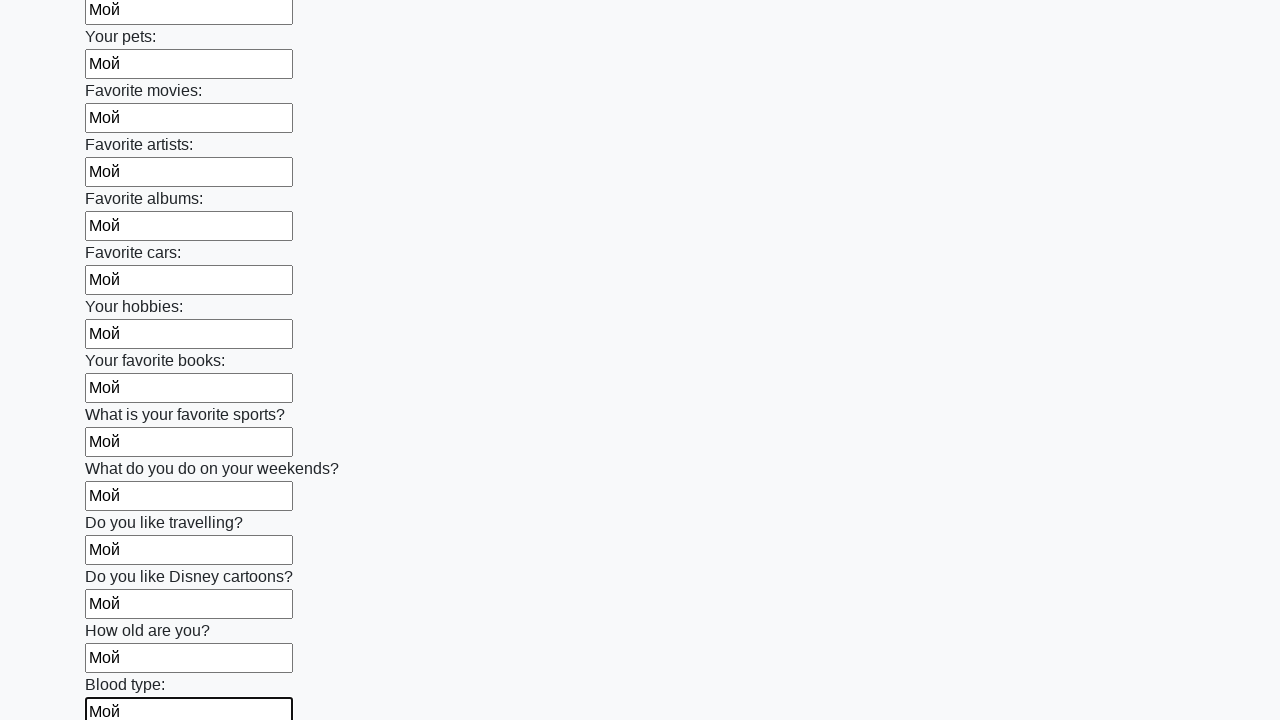

Filled input field with 'Мой' on input >> nth=19
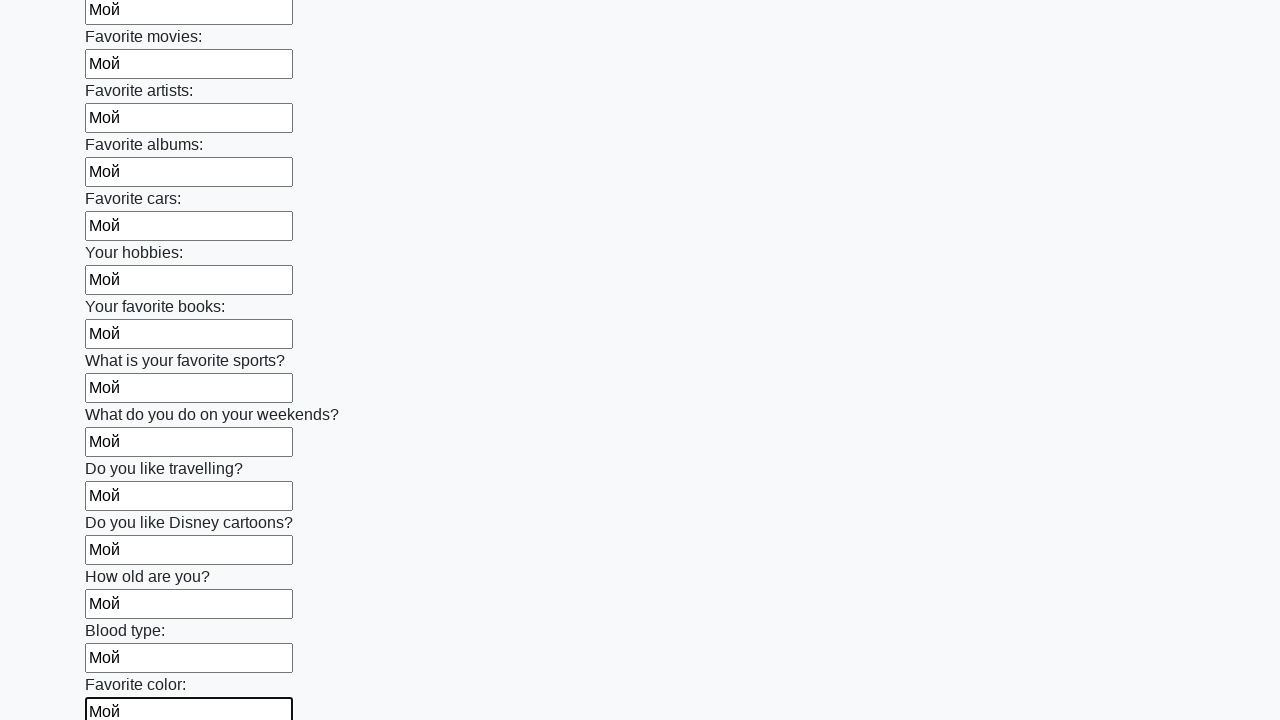

Filled input field with 'Мой' on input >> nth=20
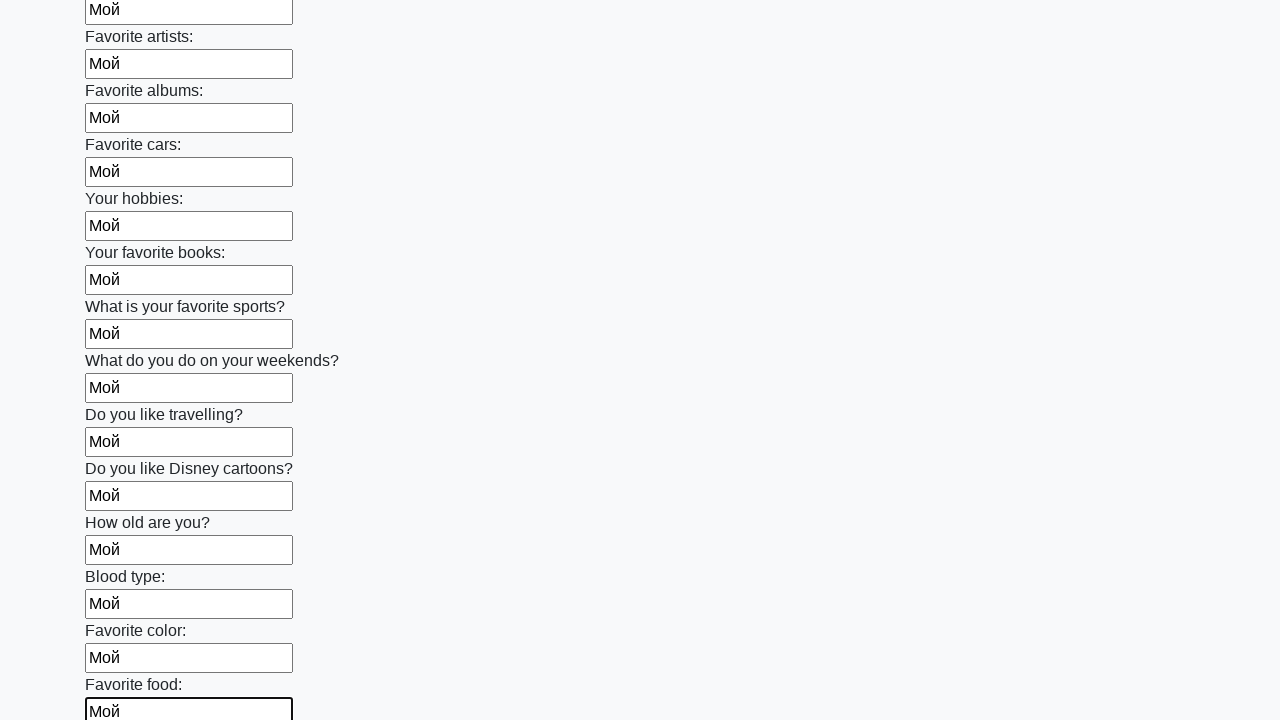

Filled input field with 'Мой' on input >> nth=21
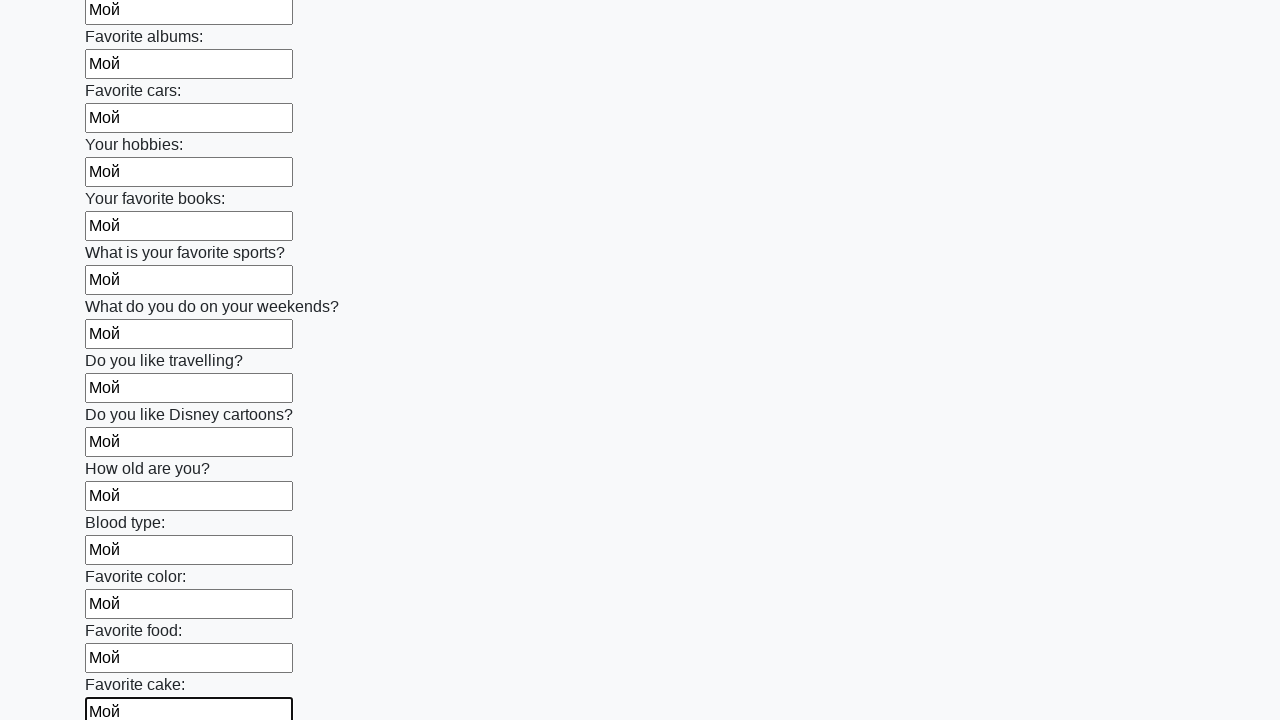

Filled input field with 'Мой' on input >> nth=22
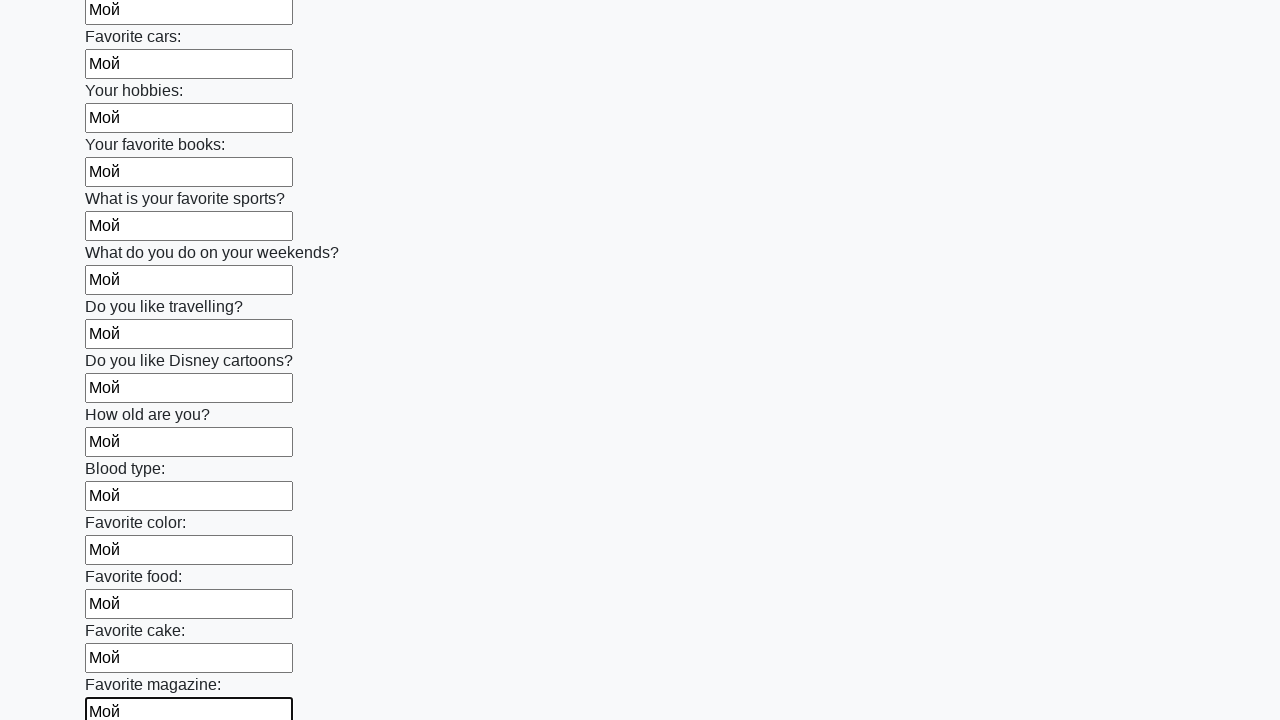

Filled input field with 'Мой' on input >> nth=23
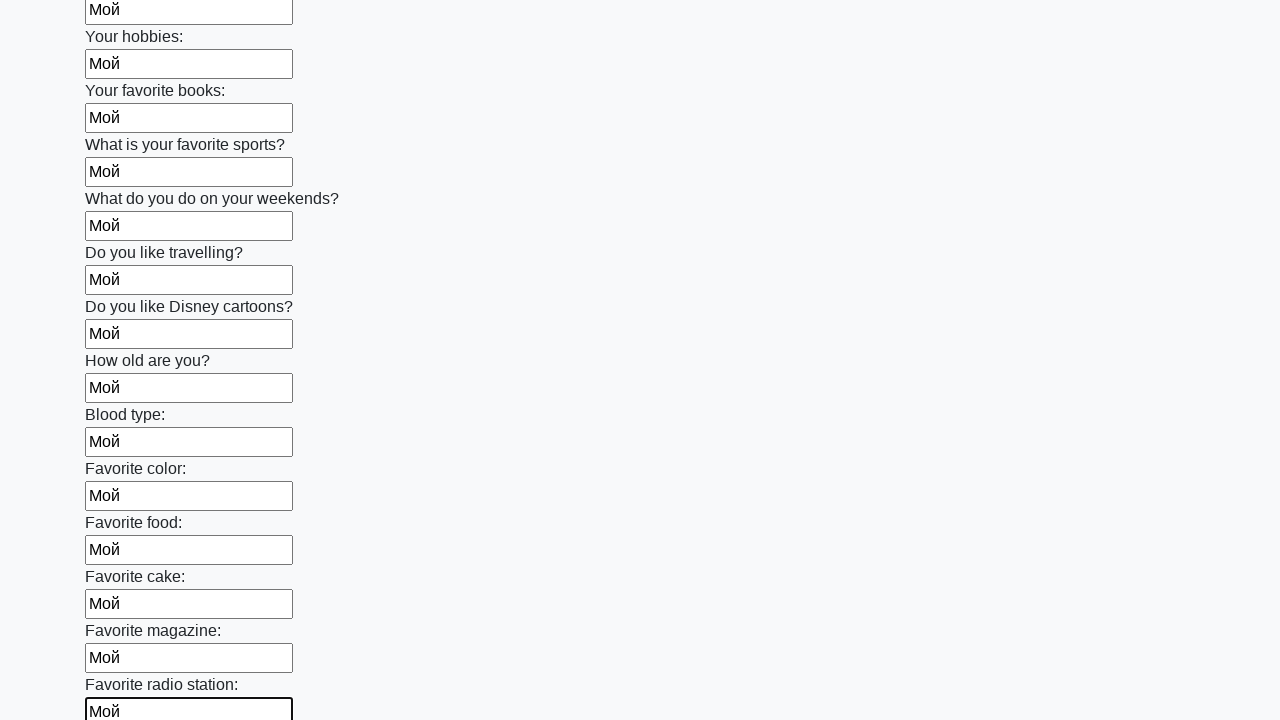

Filled input field with 'Мой' on input >> nth=24
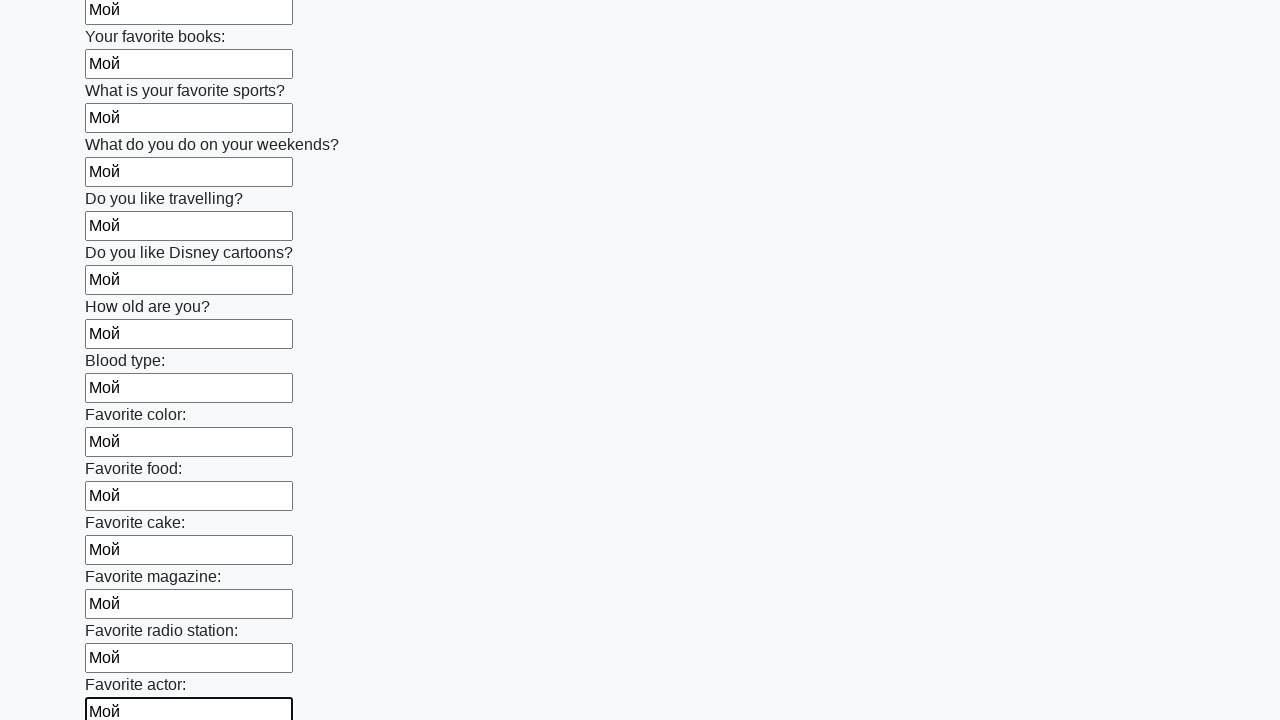

Filled input field with 'Мой' on input >> nth=25
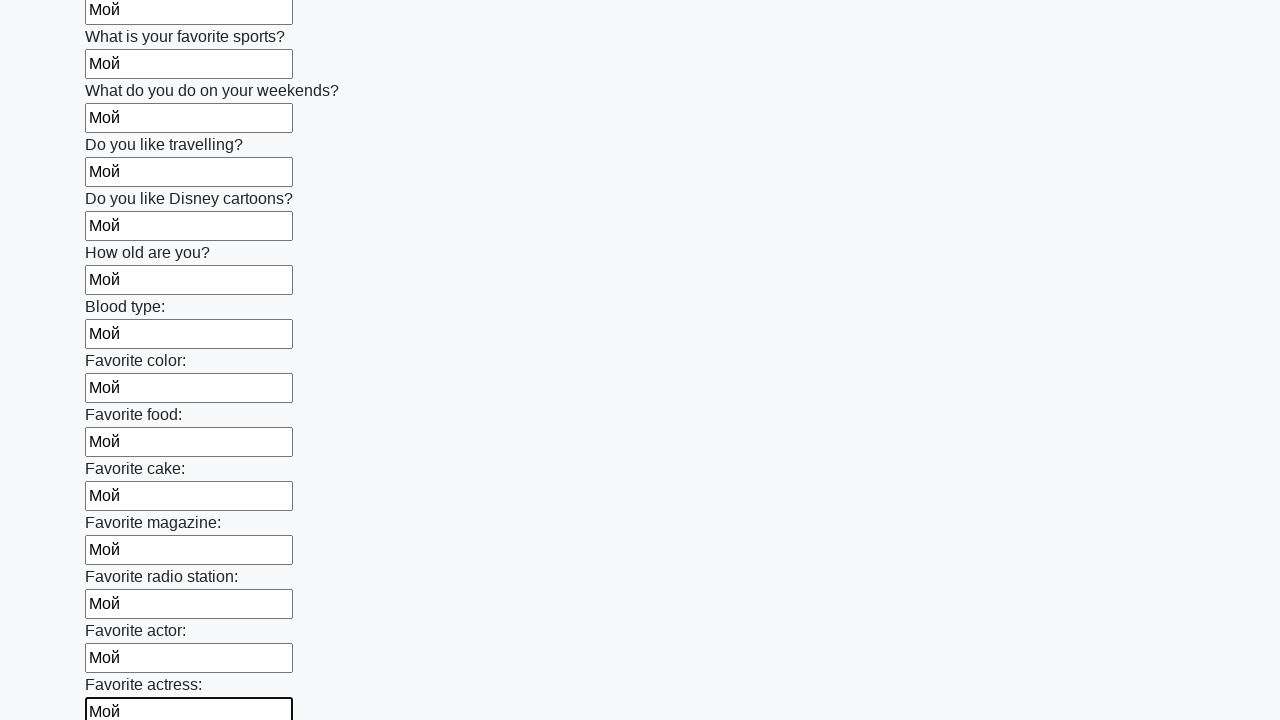

Filled input field with 'Мой' on input >> nth=26
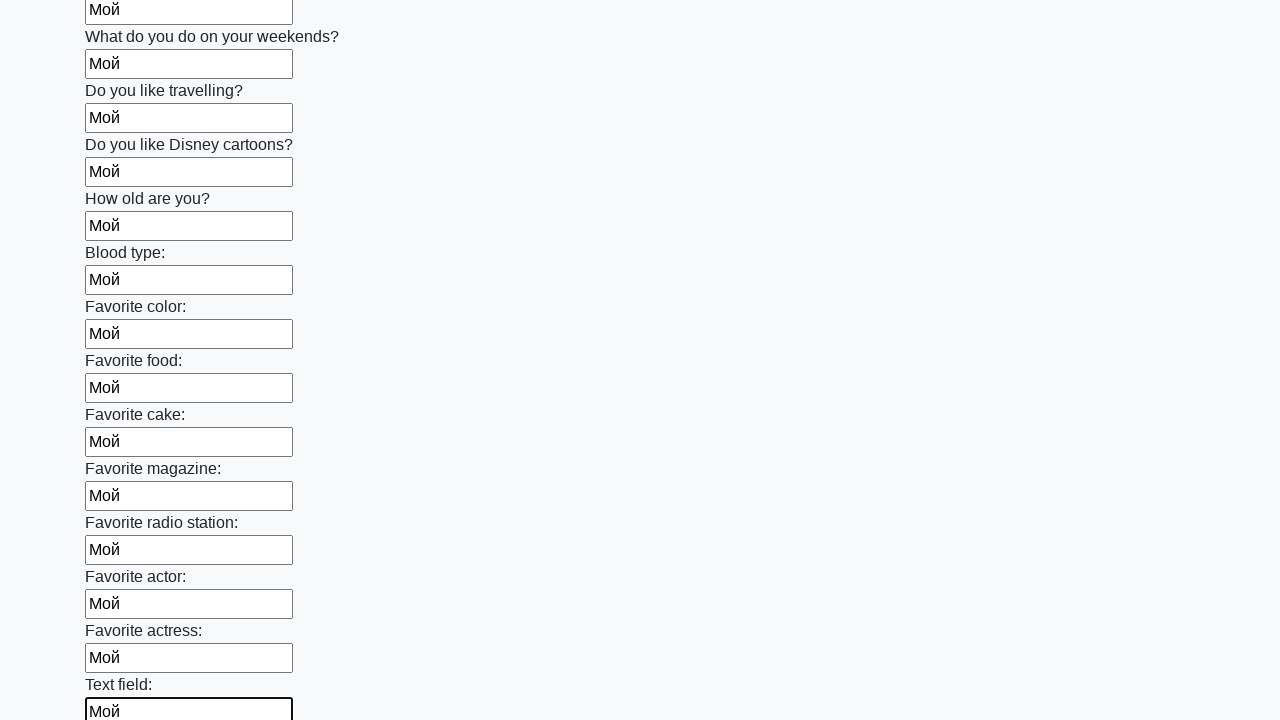

Filled input field with 'Мой' on input >> nth=27
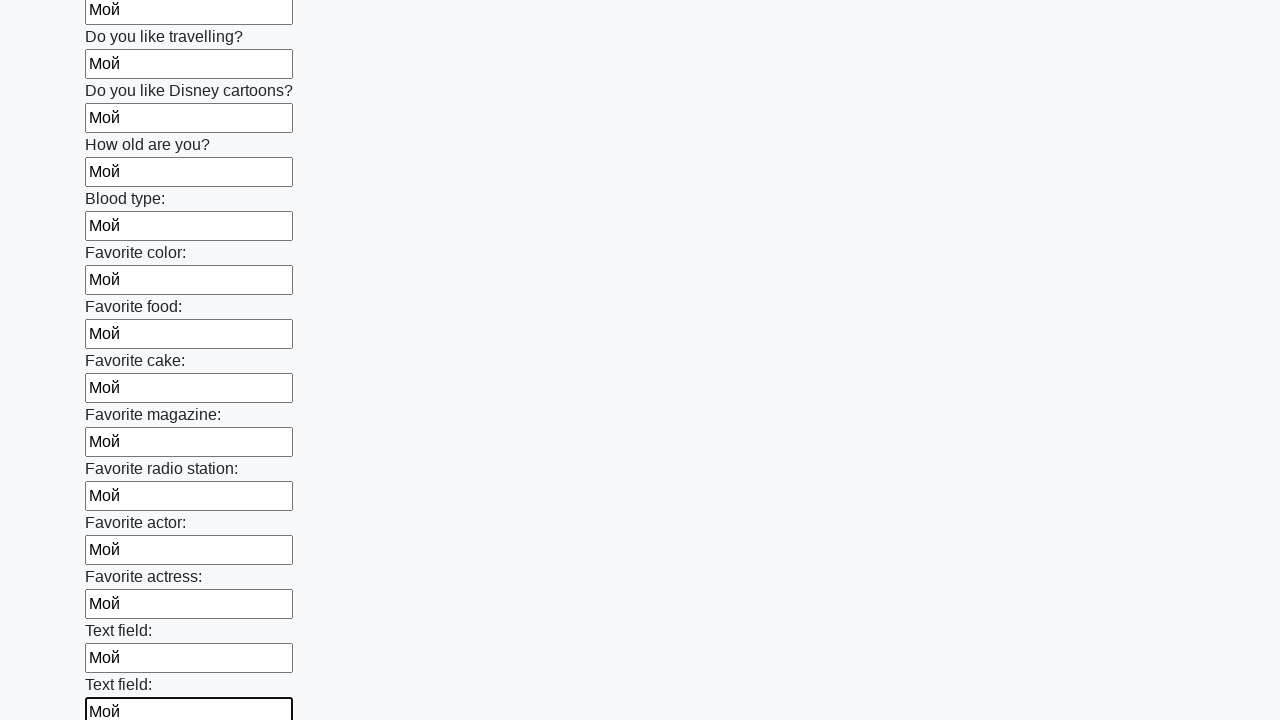

Filled input field with 'Мой' on input >> nth=28
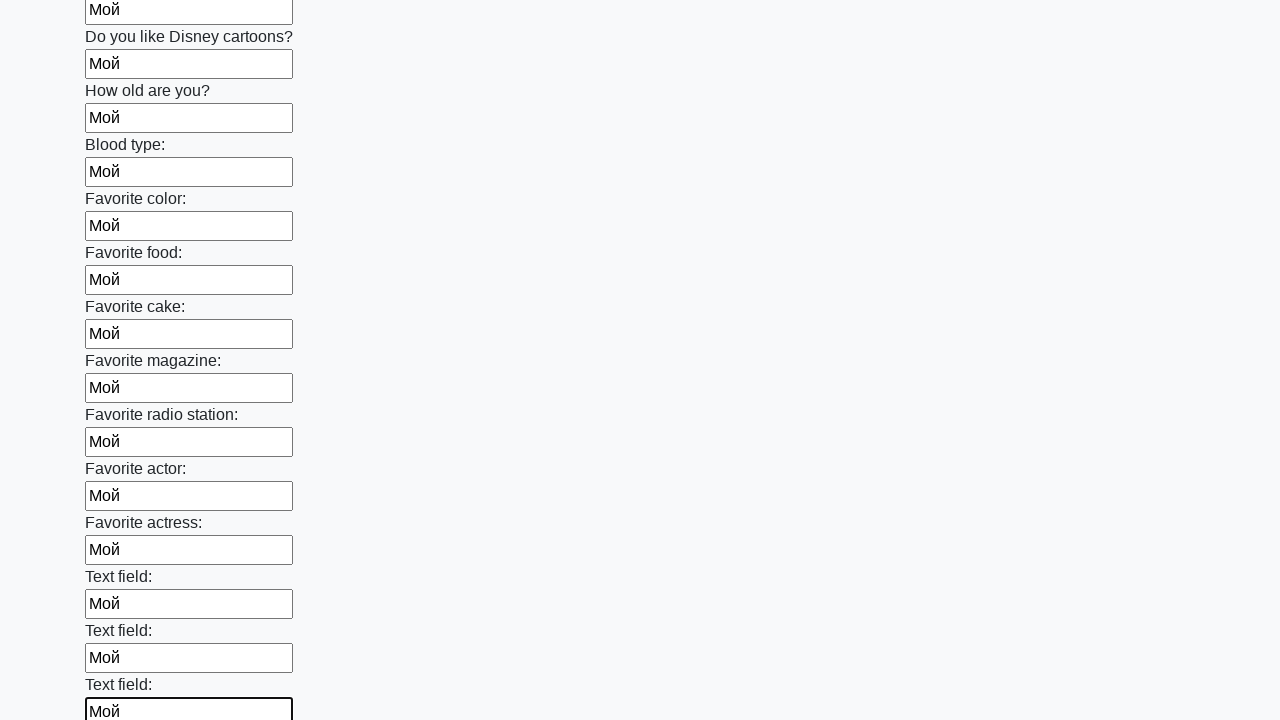

Filled input field with 'Мой' on input >> nth=29
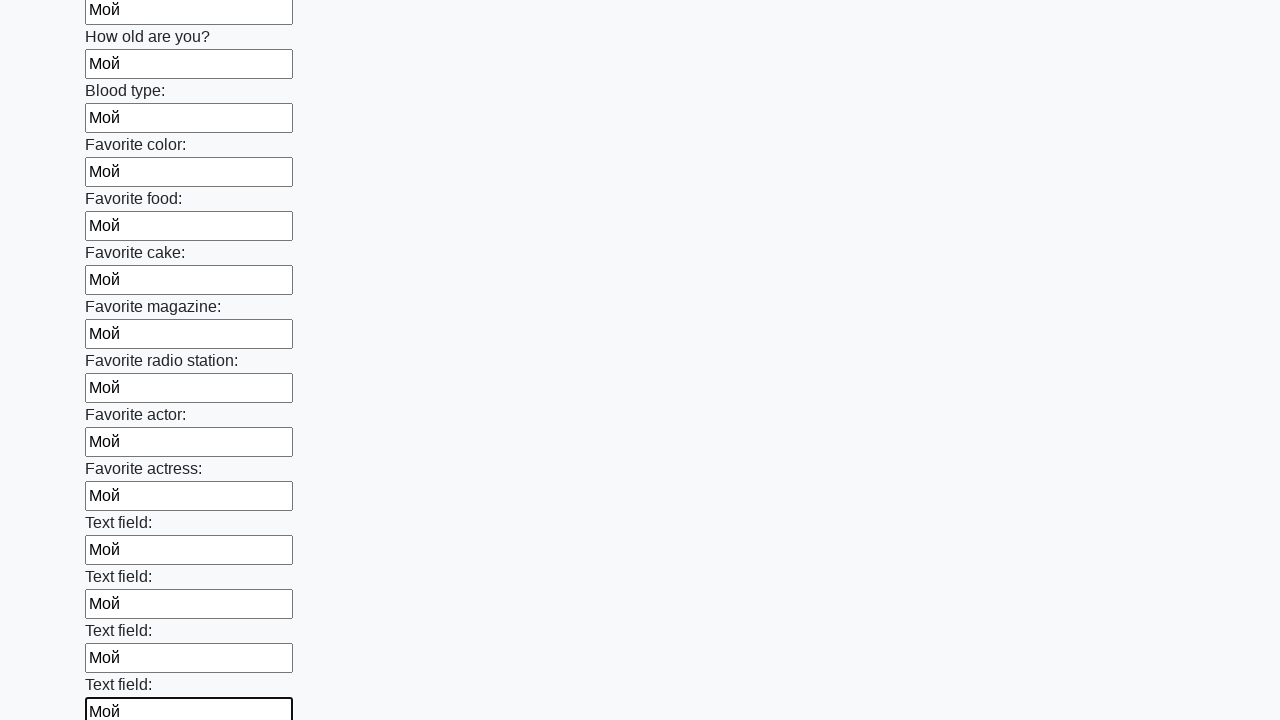

Filled input field with 'Мой' on input >> nth=30
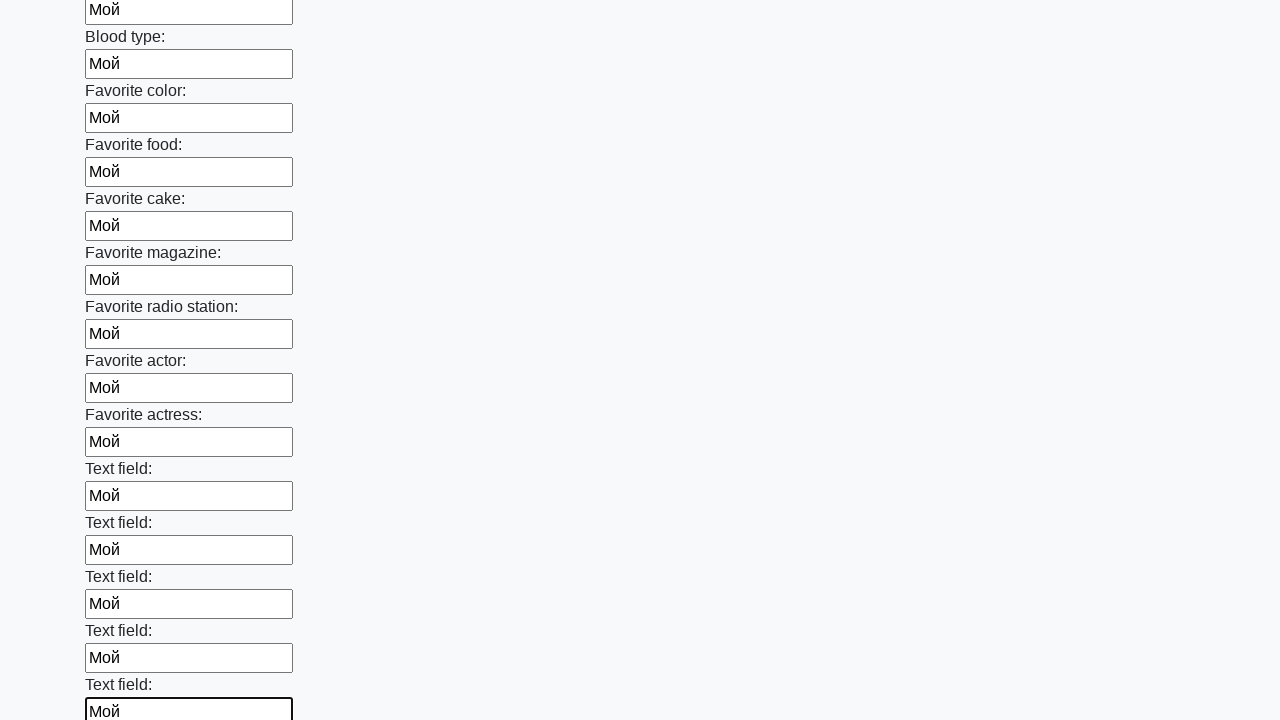

Filled input field with 'Мой' on input >> nth=31
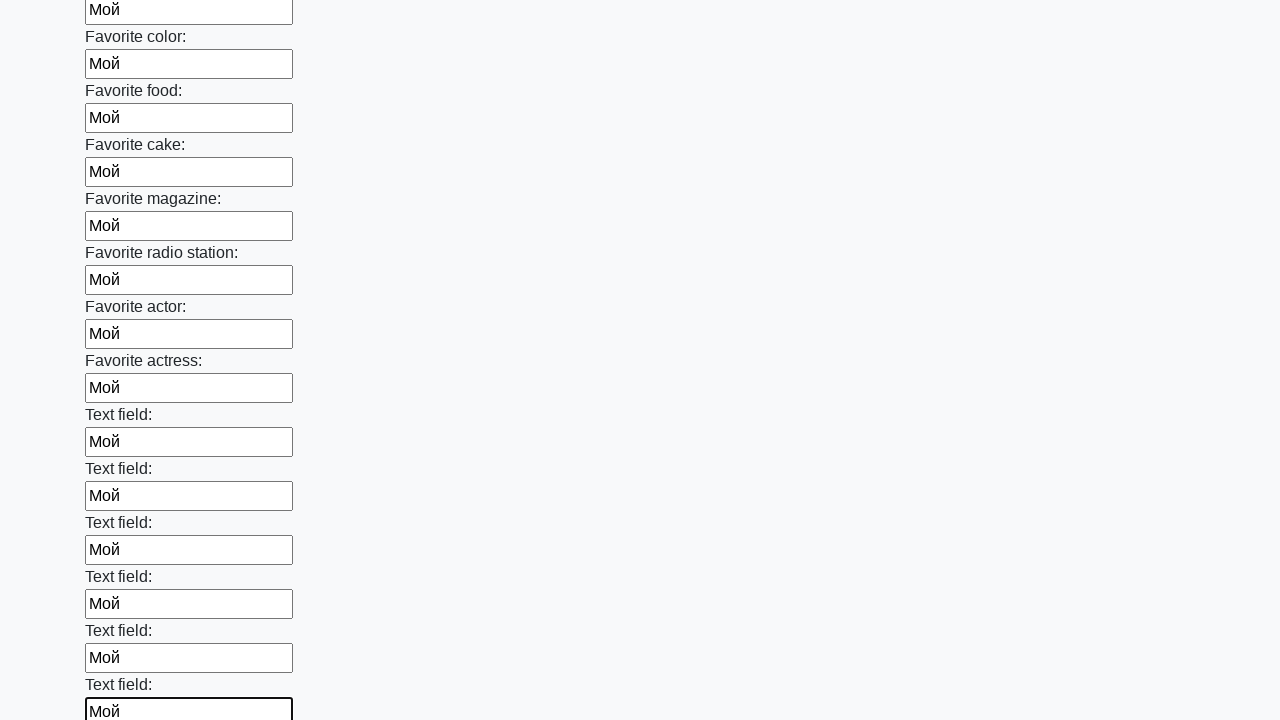

Filled input field with 'Мой' on input >> nth=32
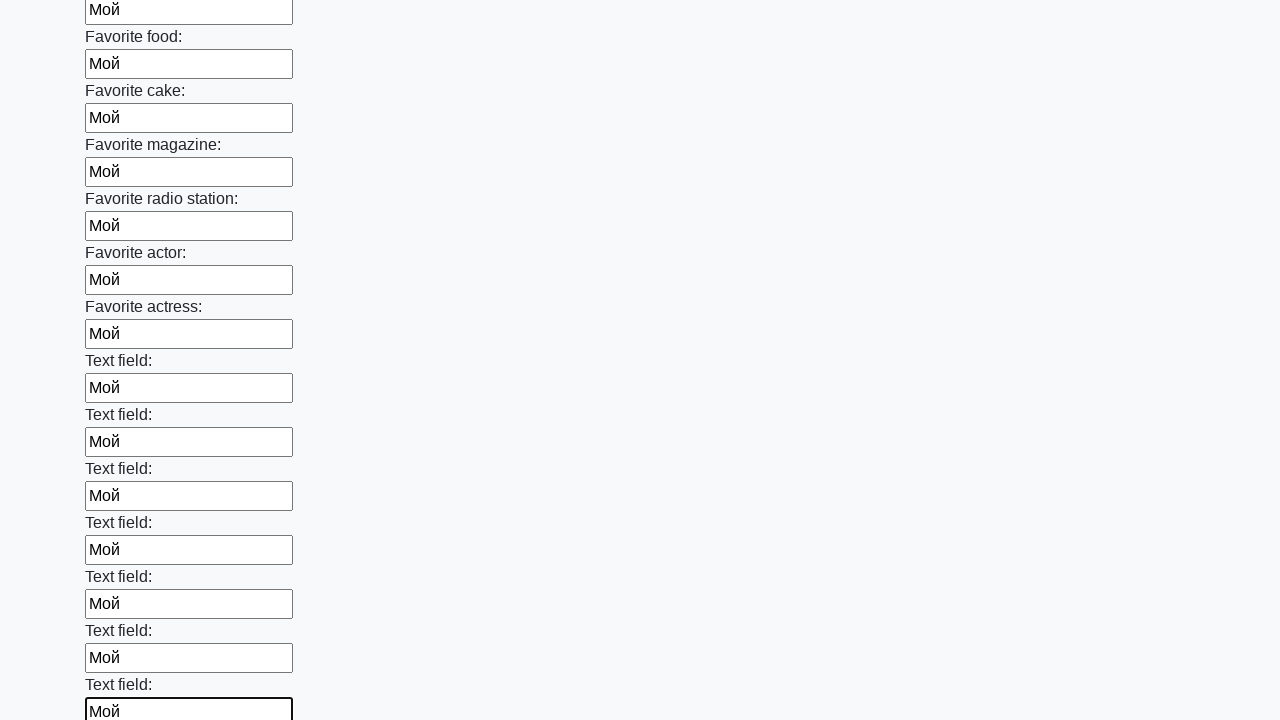

Filled input field with 'Мой' on input >> nth=33
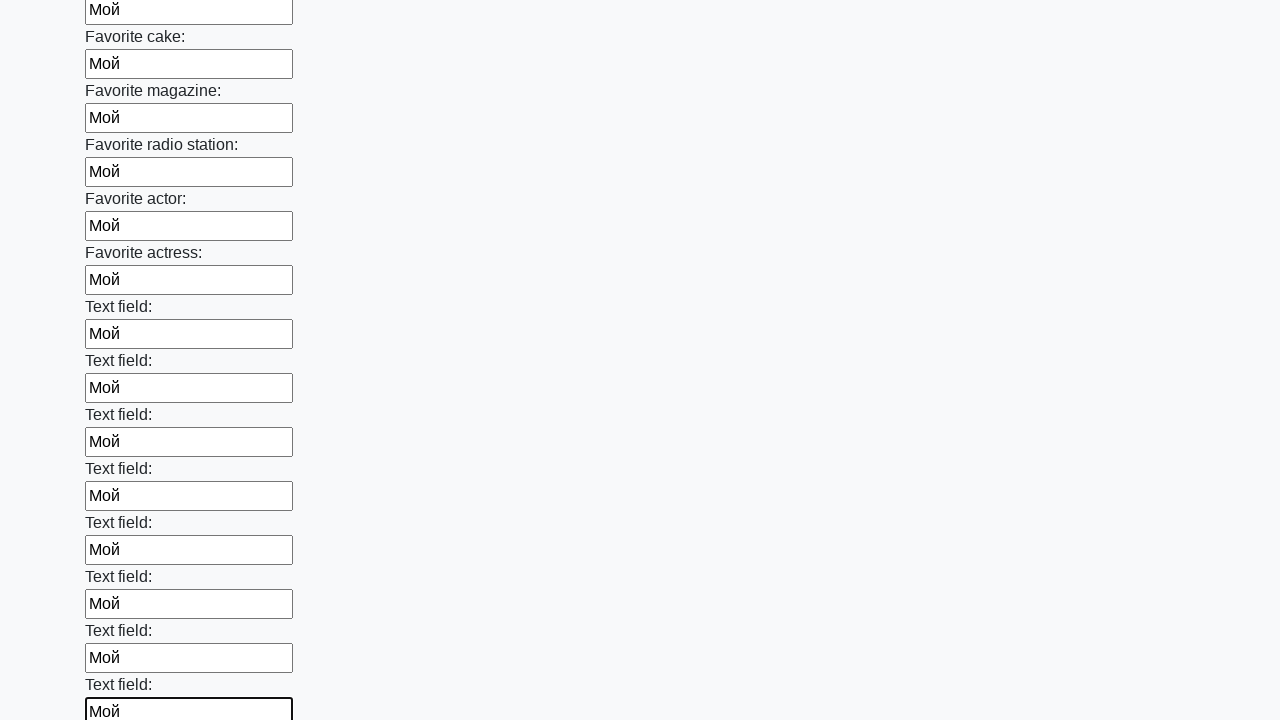

Filled input field with 'Мой' on input >> nth=34
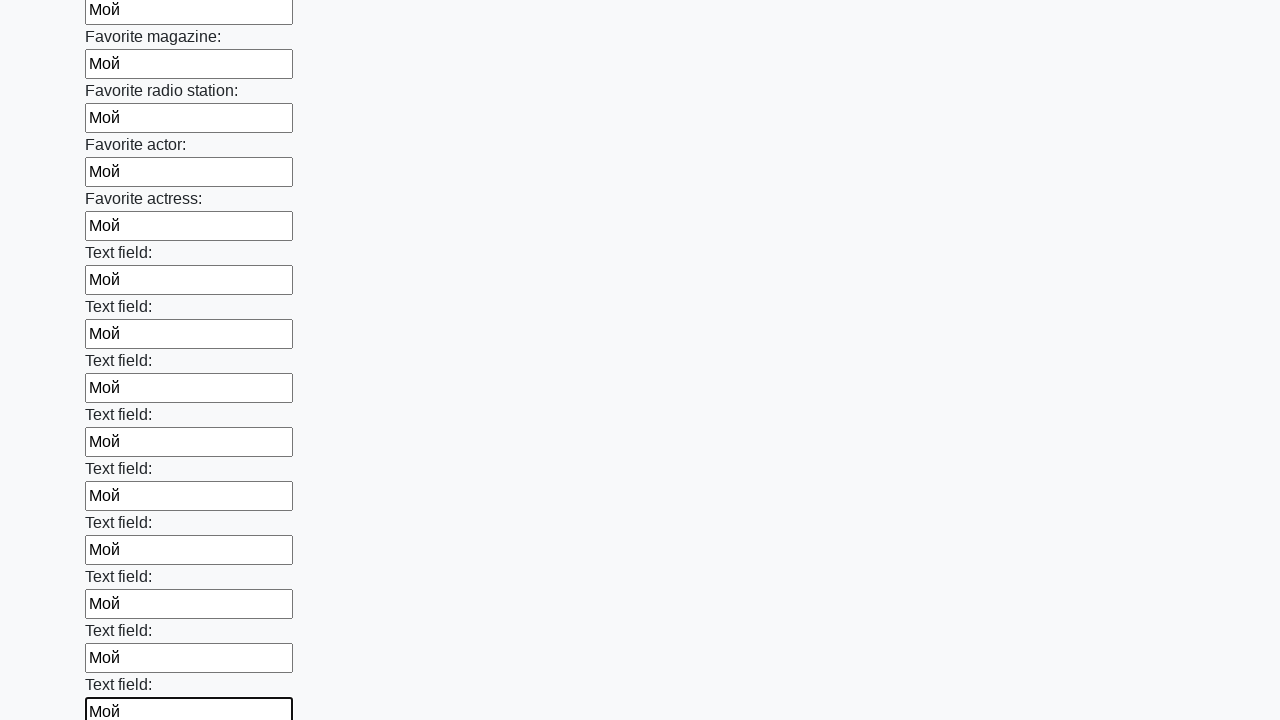

Filled input field with 'Мой' on input >> nth=35
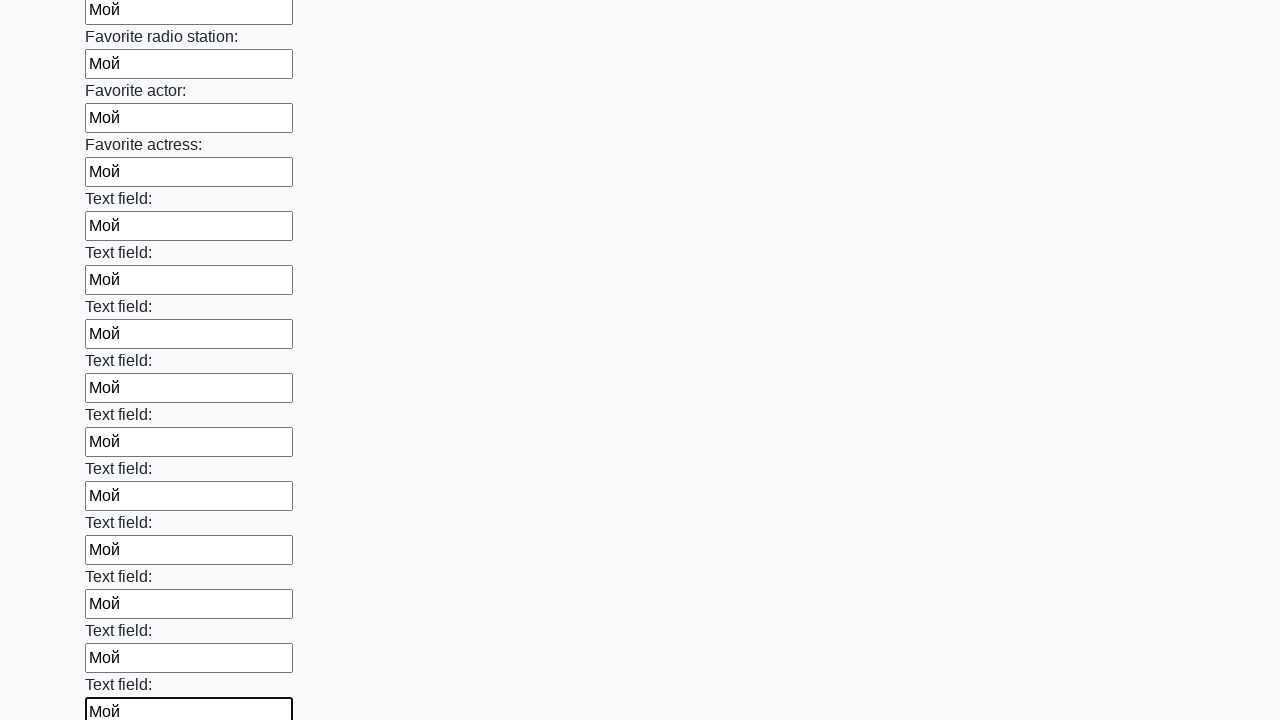

Filled input field with 'Мой' on input >> nth=36
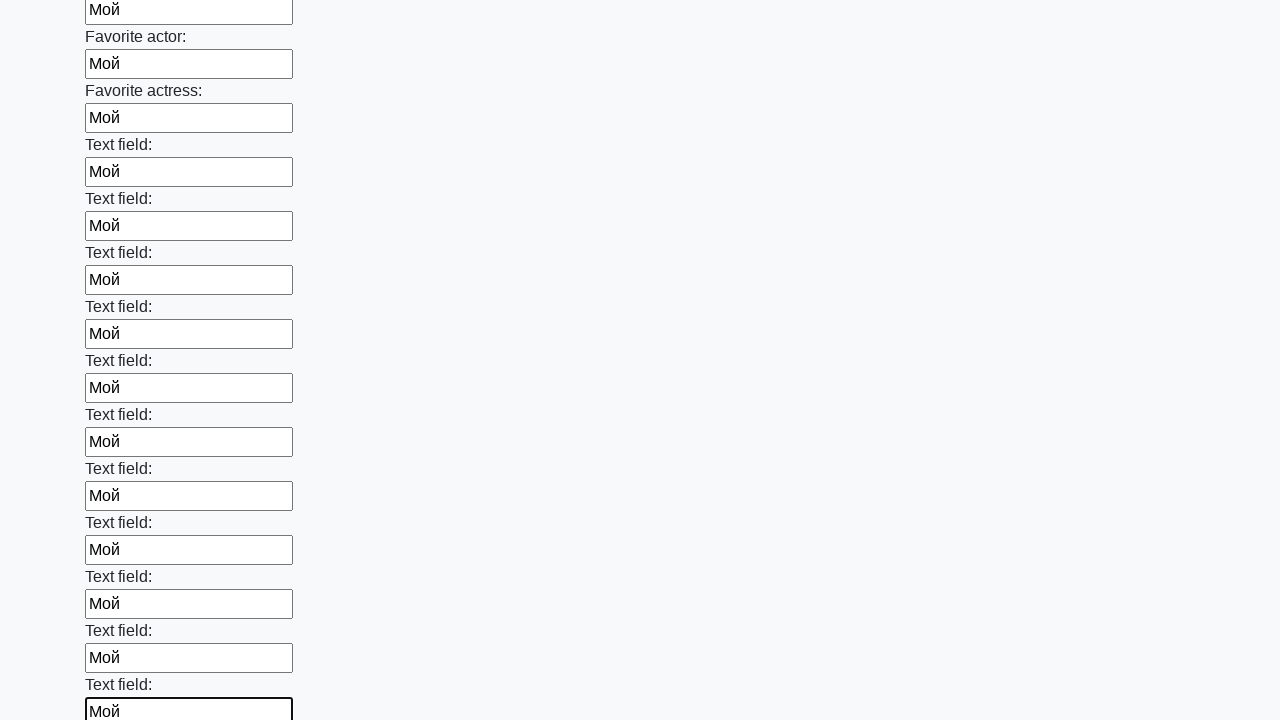

Filled input field with 'Мой' on input >> nth=37
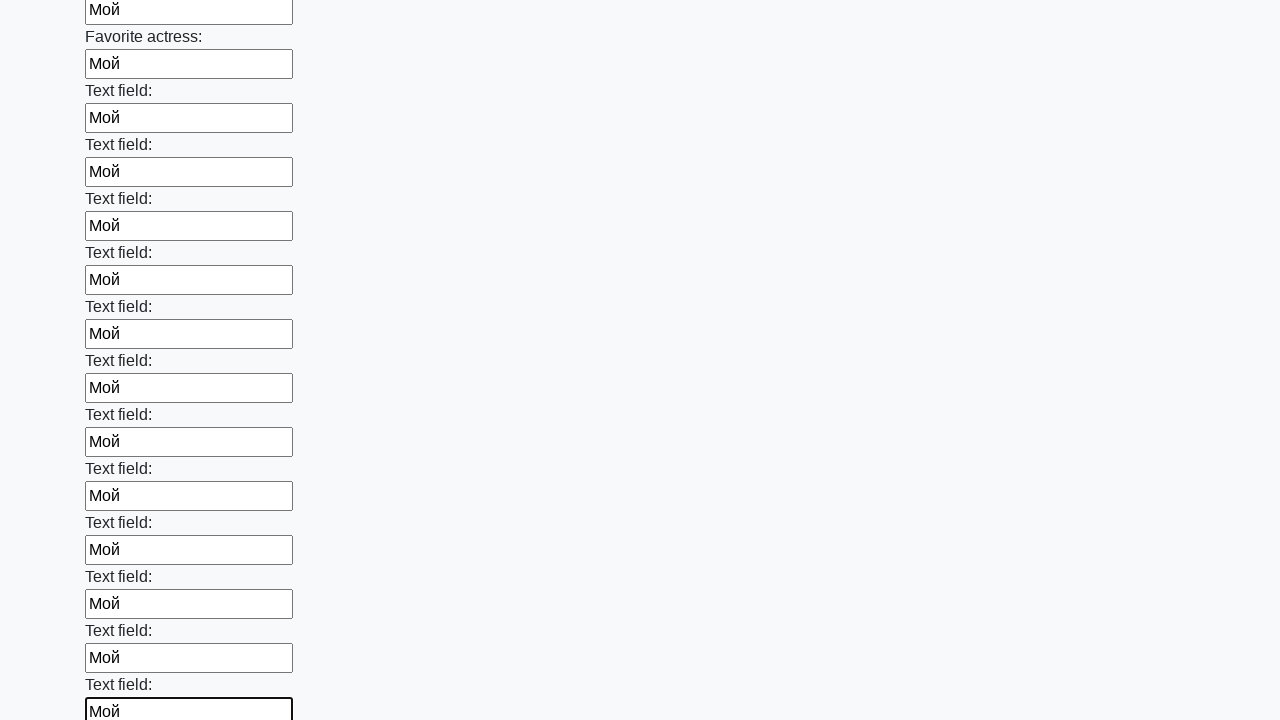

Filled input field with 'Мой' on input >> nth=38
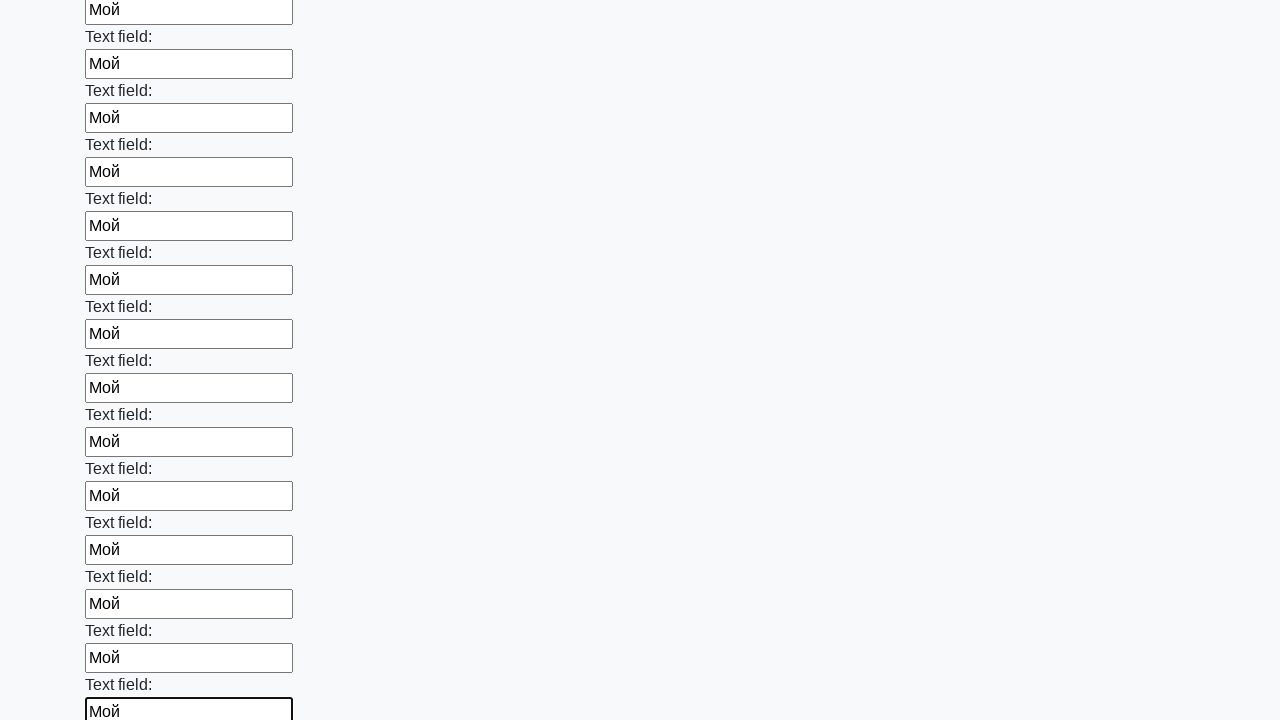

Filled input field with 'Мой' on input >> nth=39
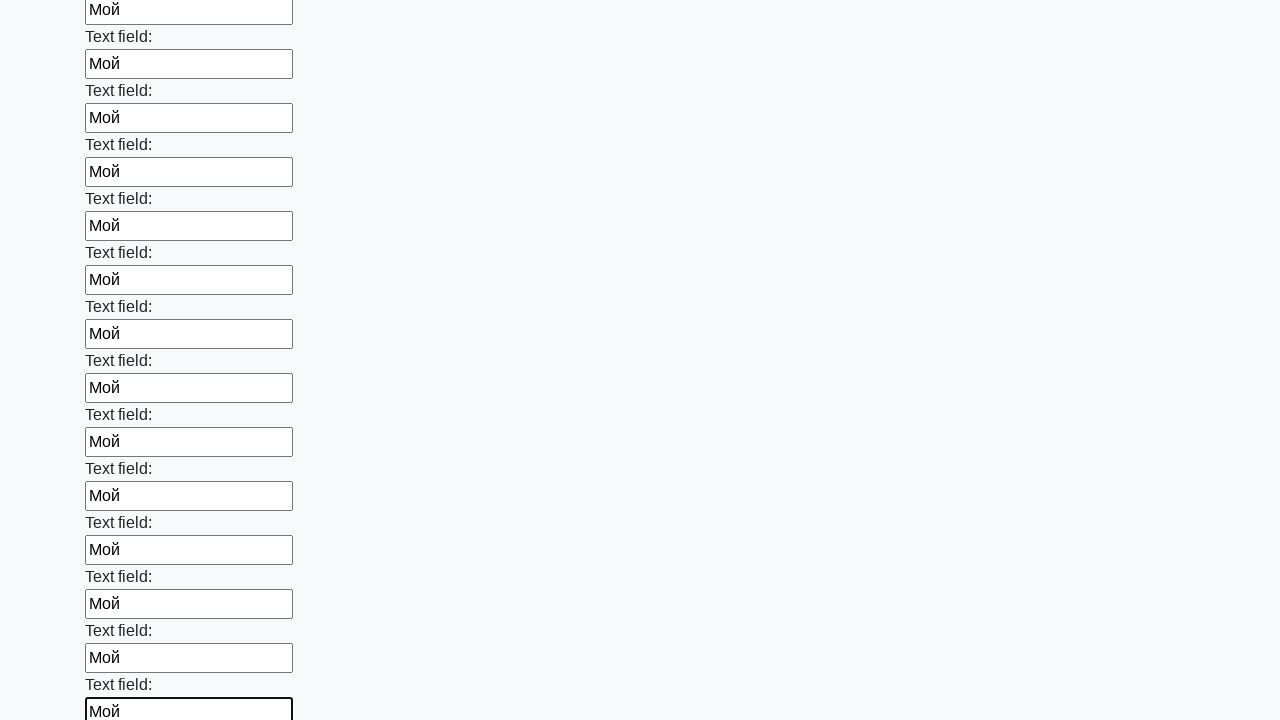

Filled input field with 'Мой' on input >> nth=40
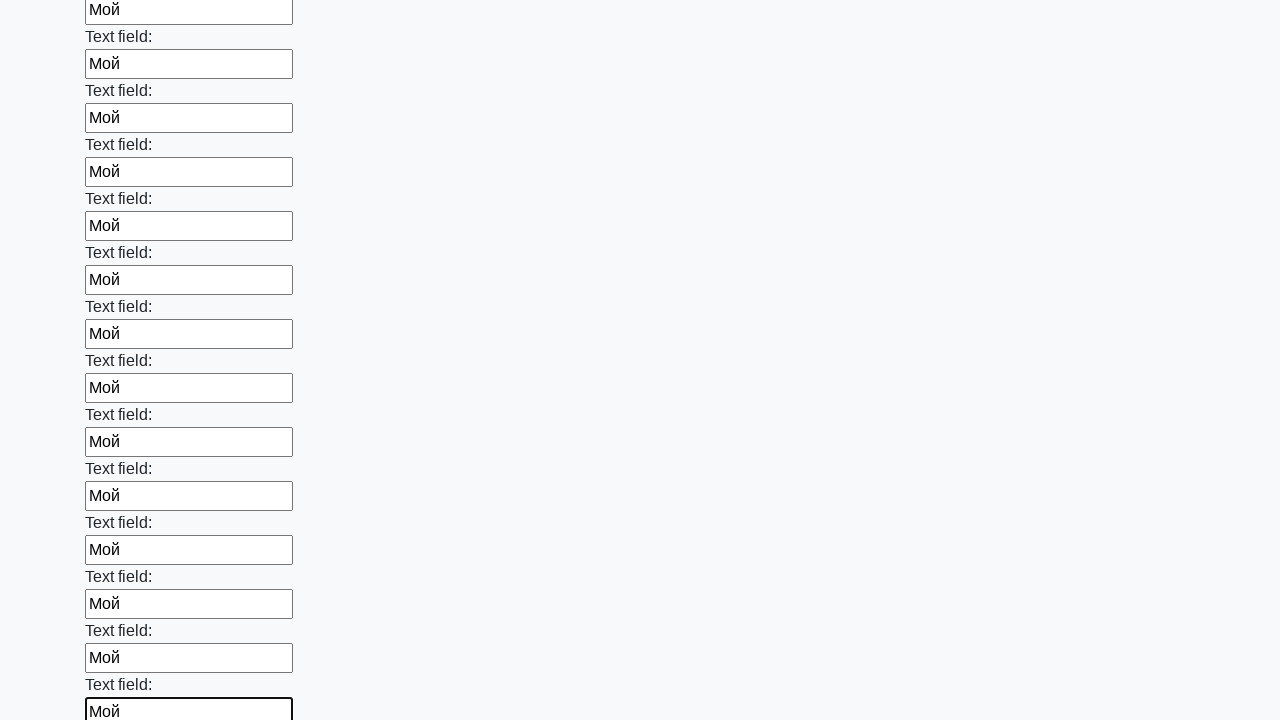

Filled input field with 'Мой' on input >> nth=41
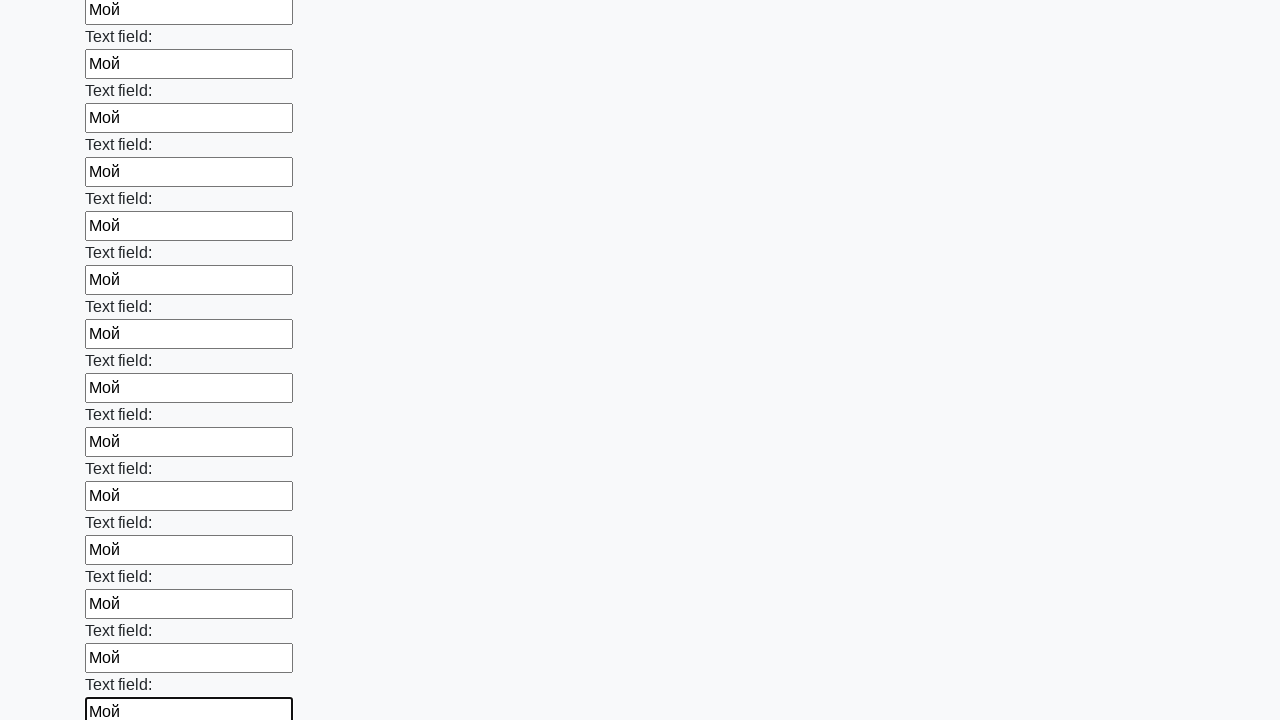

Filled input field with 'Мой' on input >> nth=42
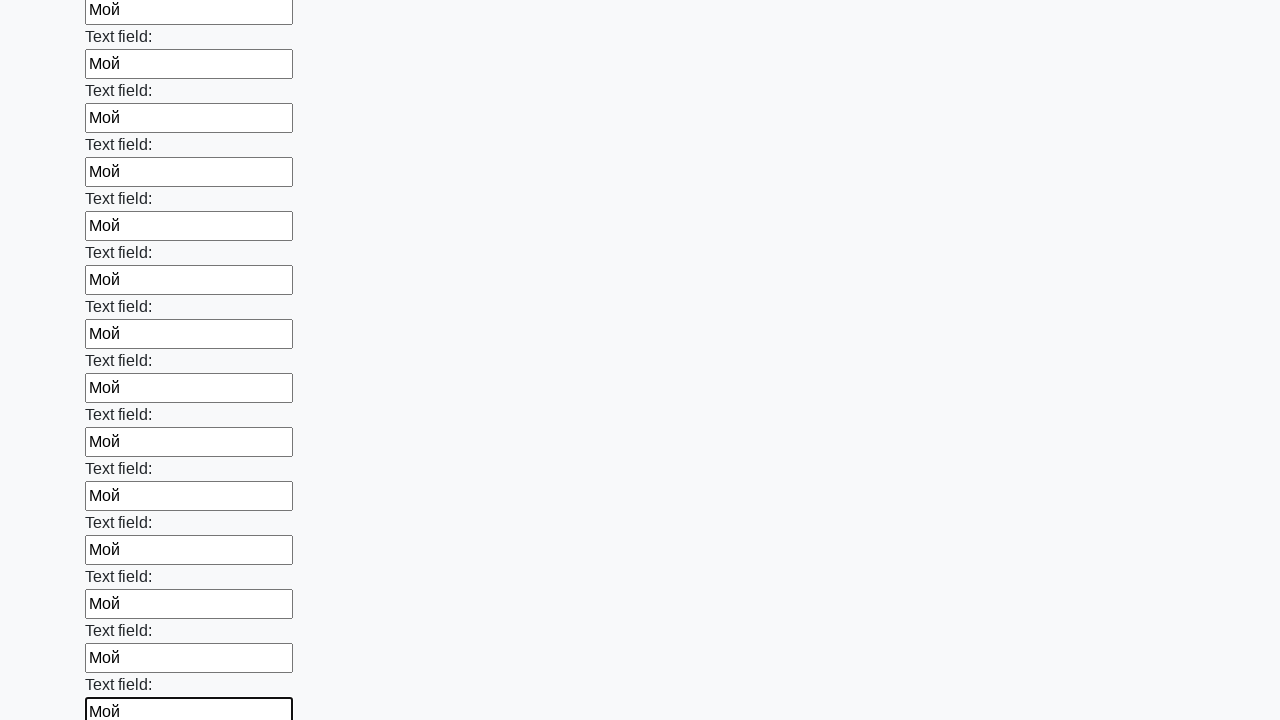

Filled input field with 'Мой' on input >> nth=43
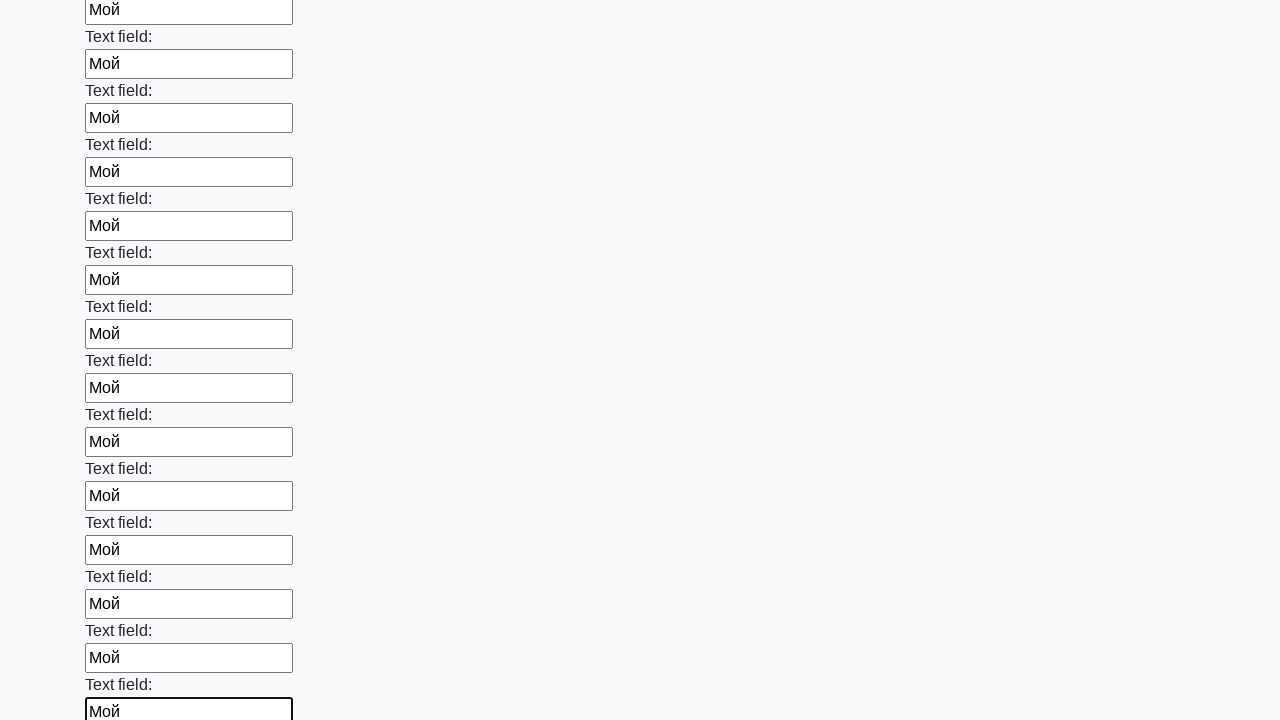

Filled input field with 'Мой' on input >> nth=44
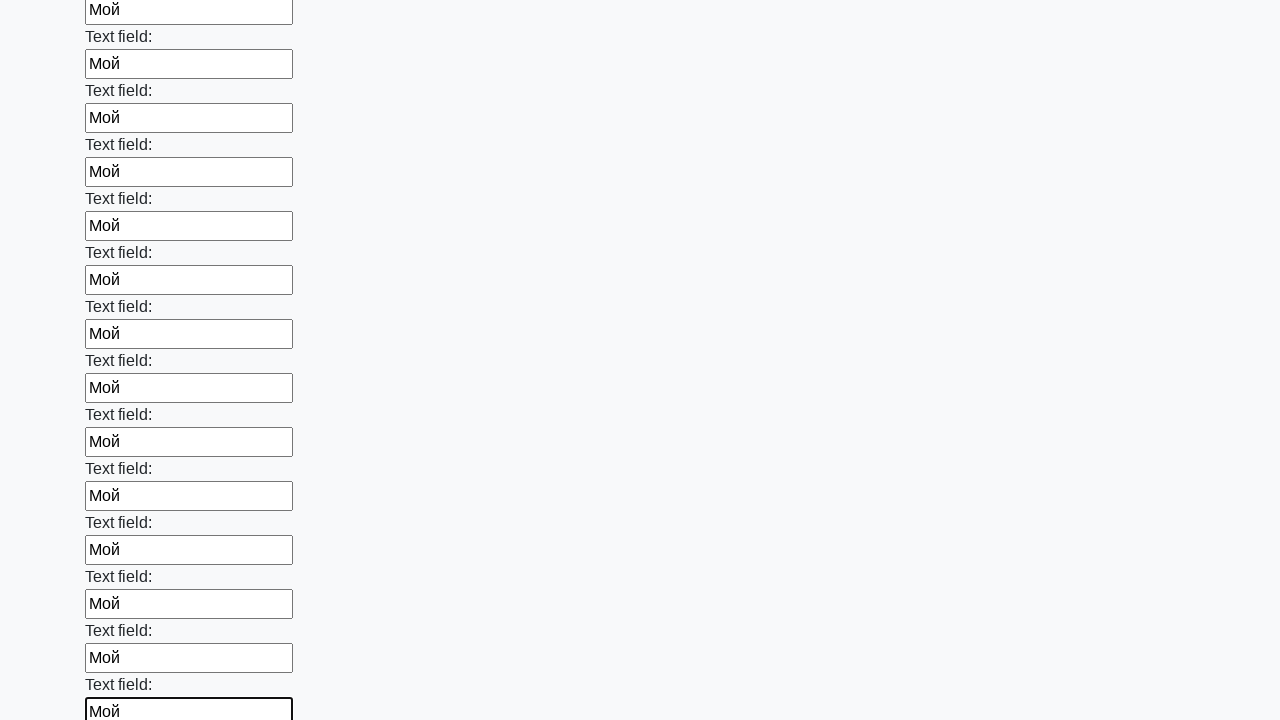

Filled input field with 'Мой' on input >> nth=45
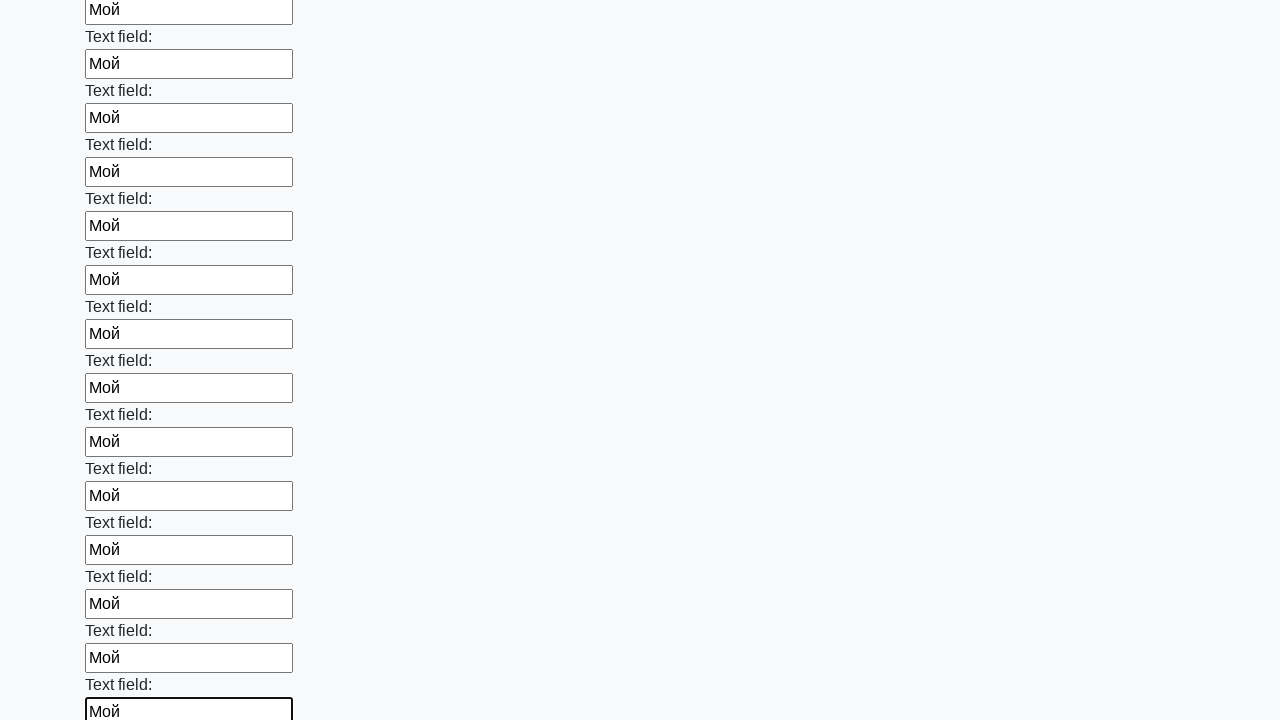

Filled input field with 'Мой' on input >> nth=46
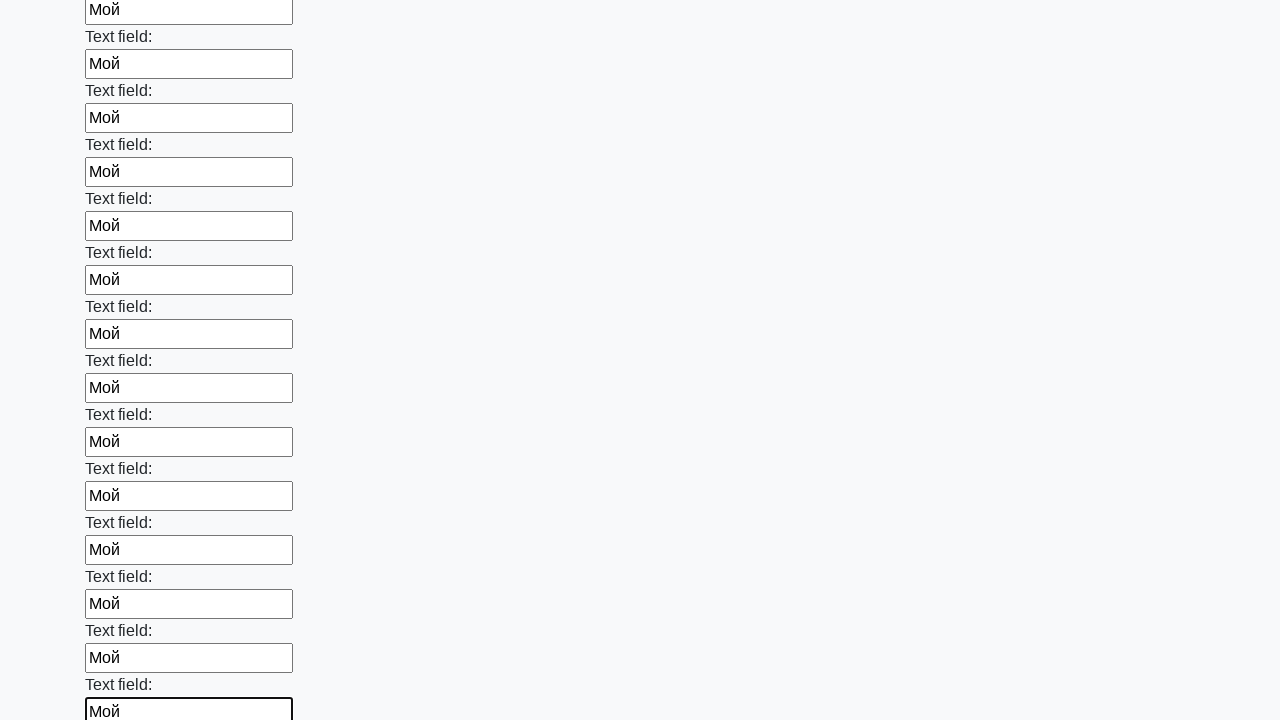

Filled input field with 'Мой' on input >> nth=47
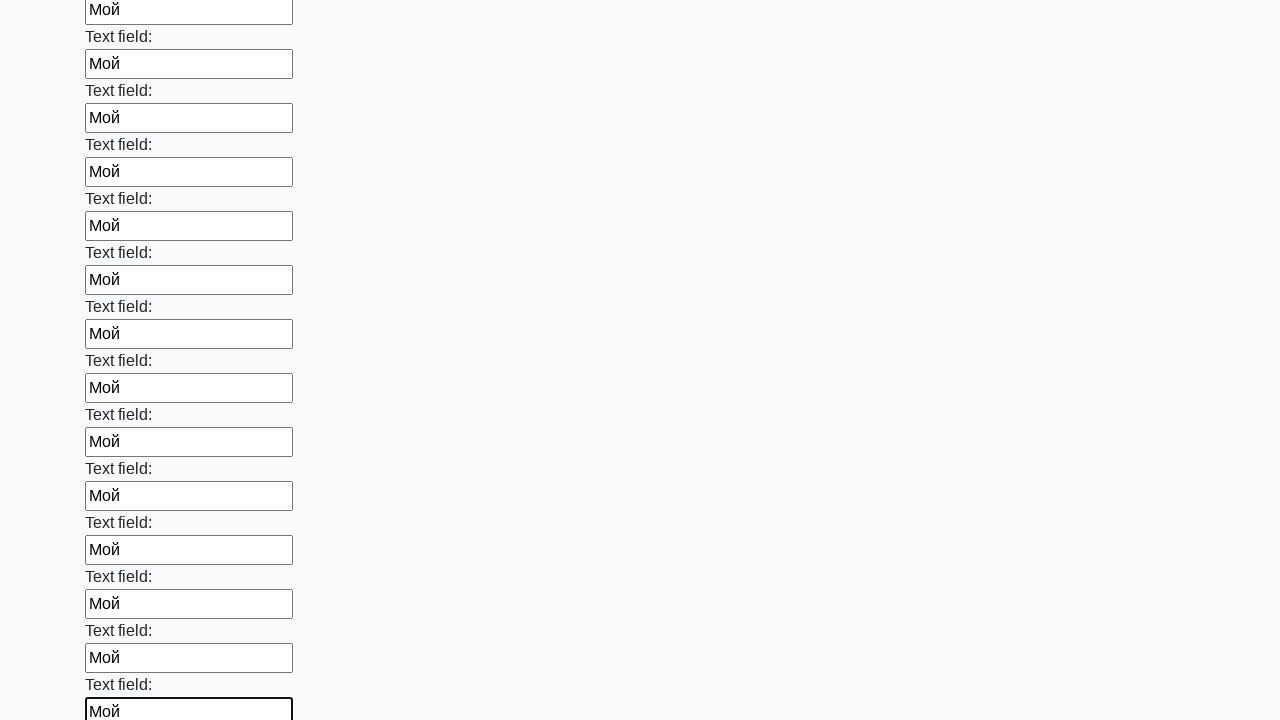

Filled input field with 'Мой' on input >> nth=48
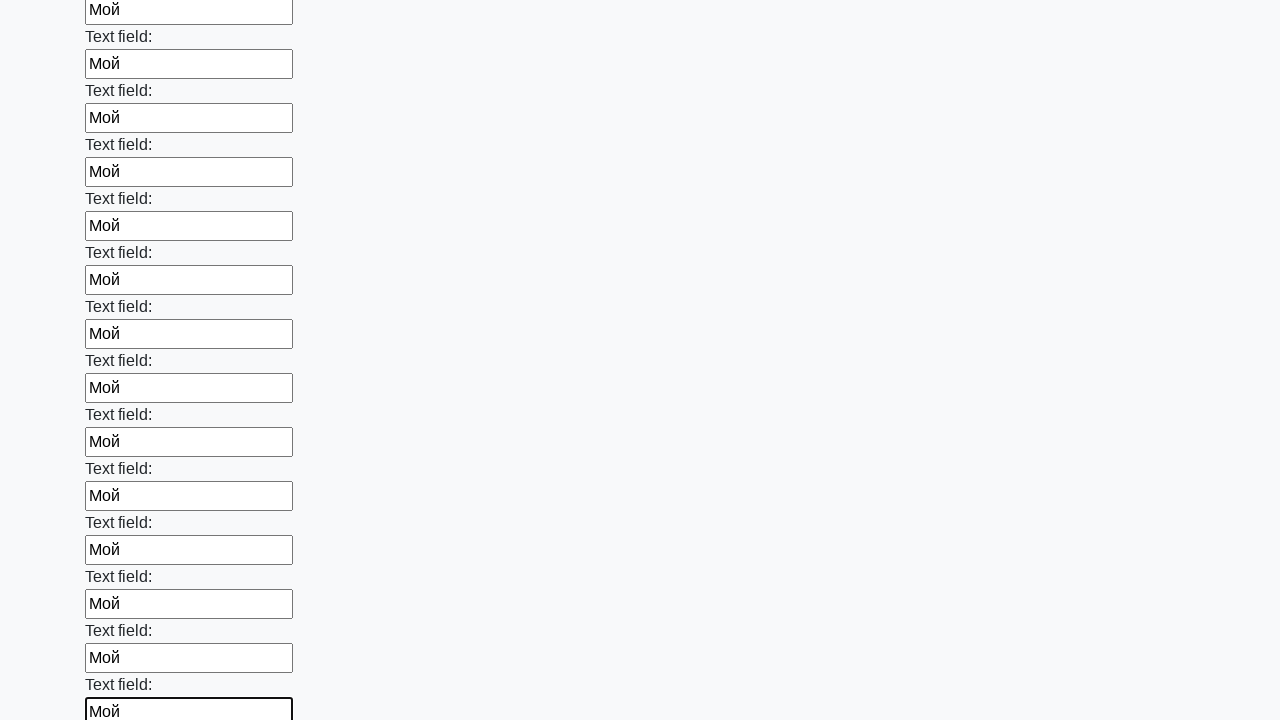

Filled input field with 'Мой' on input >> nth=49
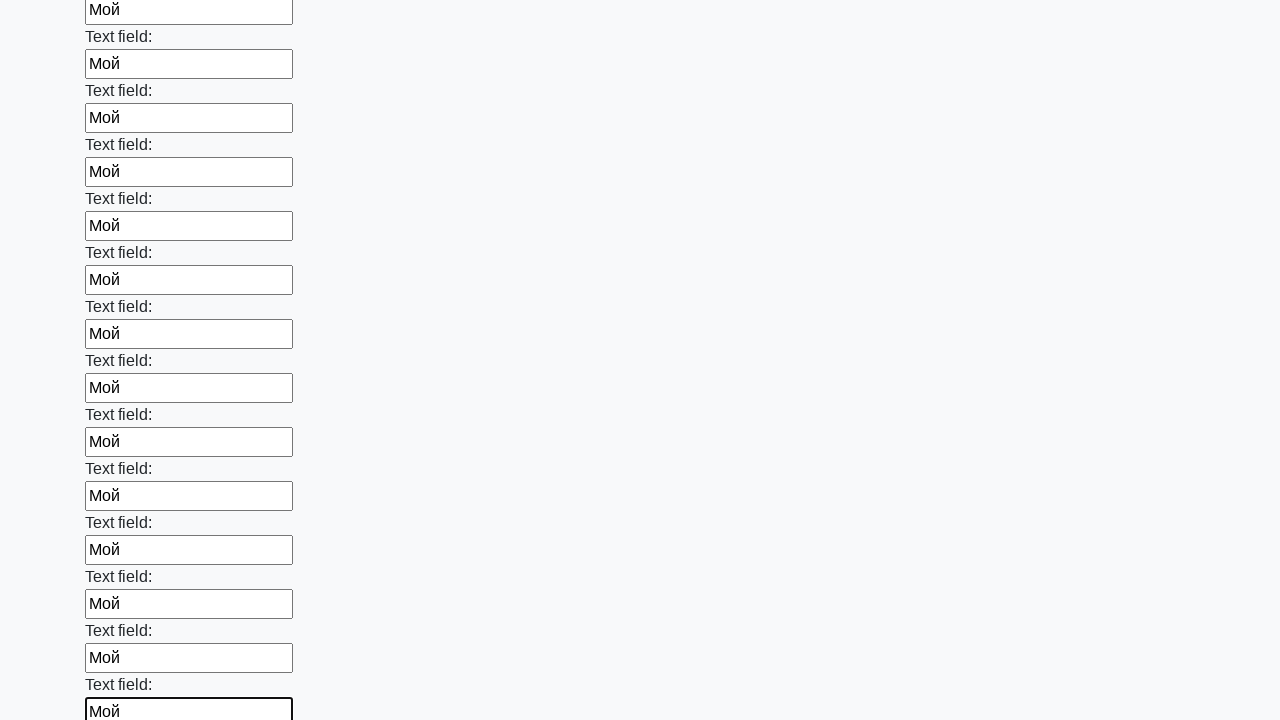

Filled input field with 'Мой' on input >> nth=50
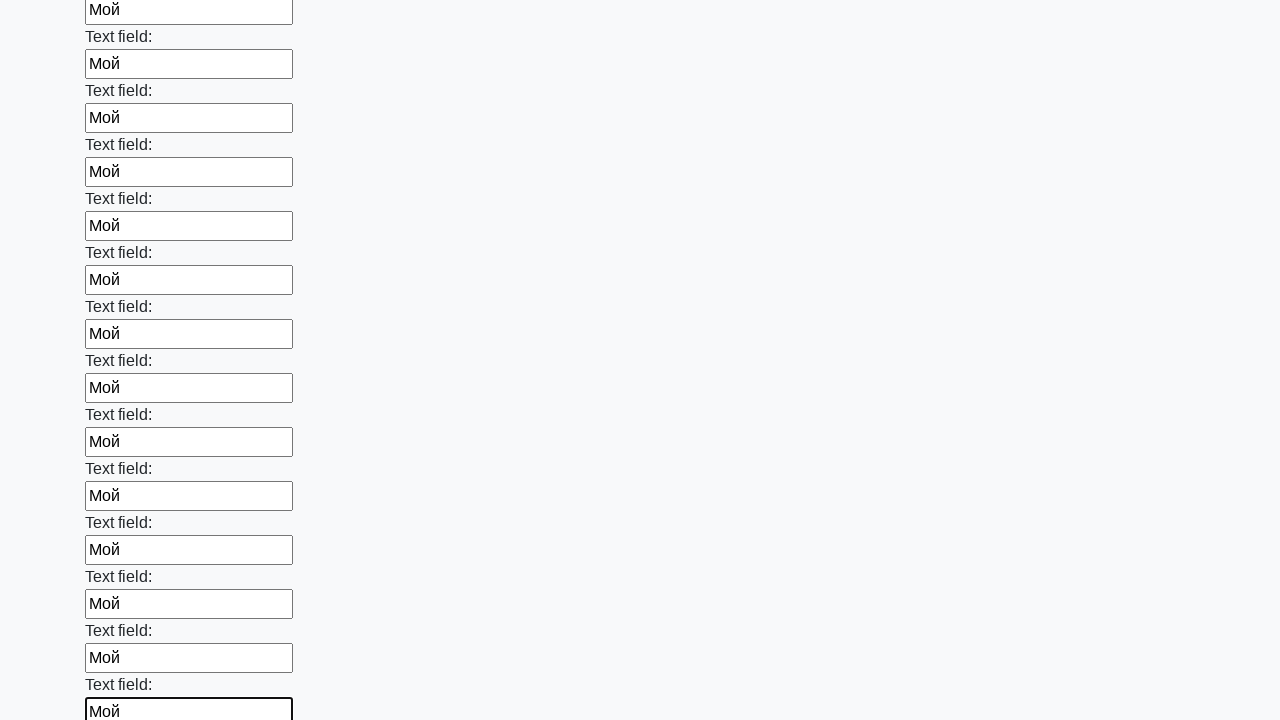

Filled input field with 'Мой' on input >> nth=51
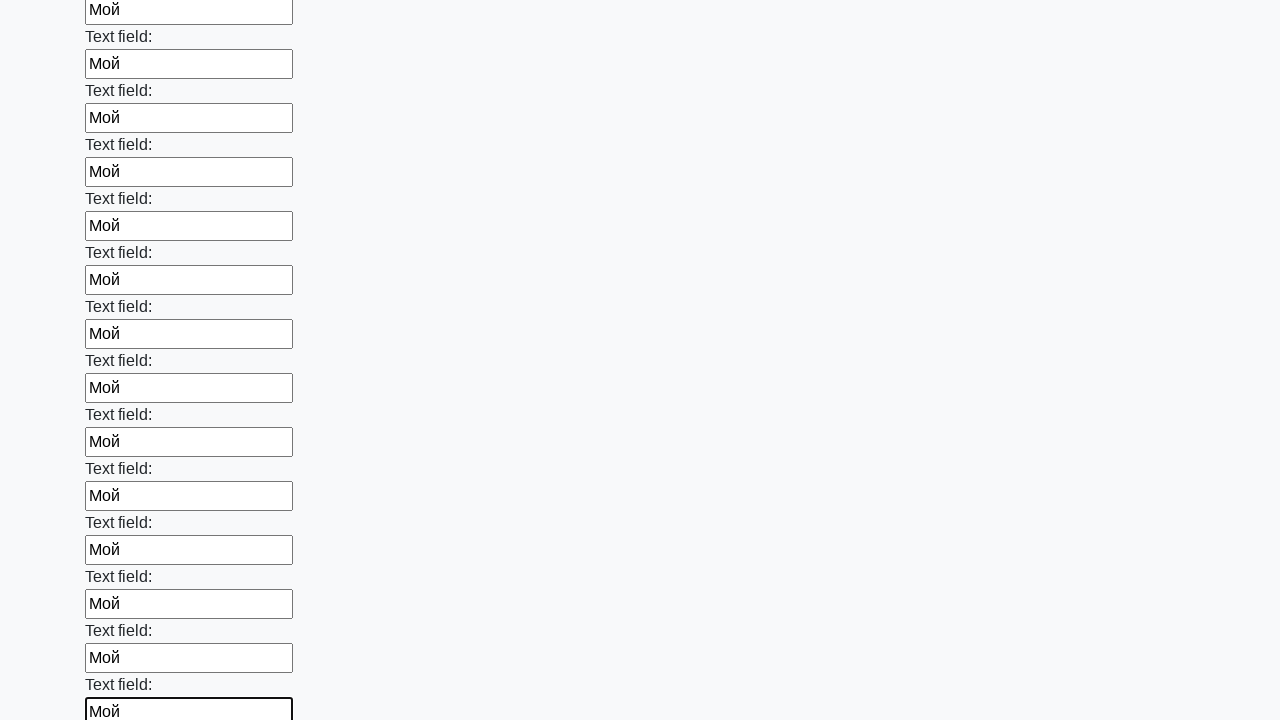

Filled input field with 'Мой' on input >> nth=52
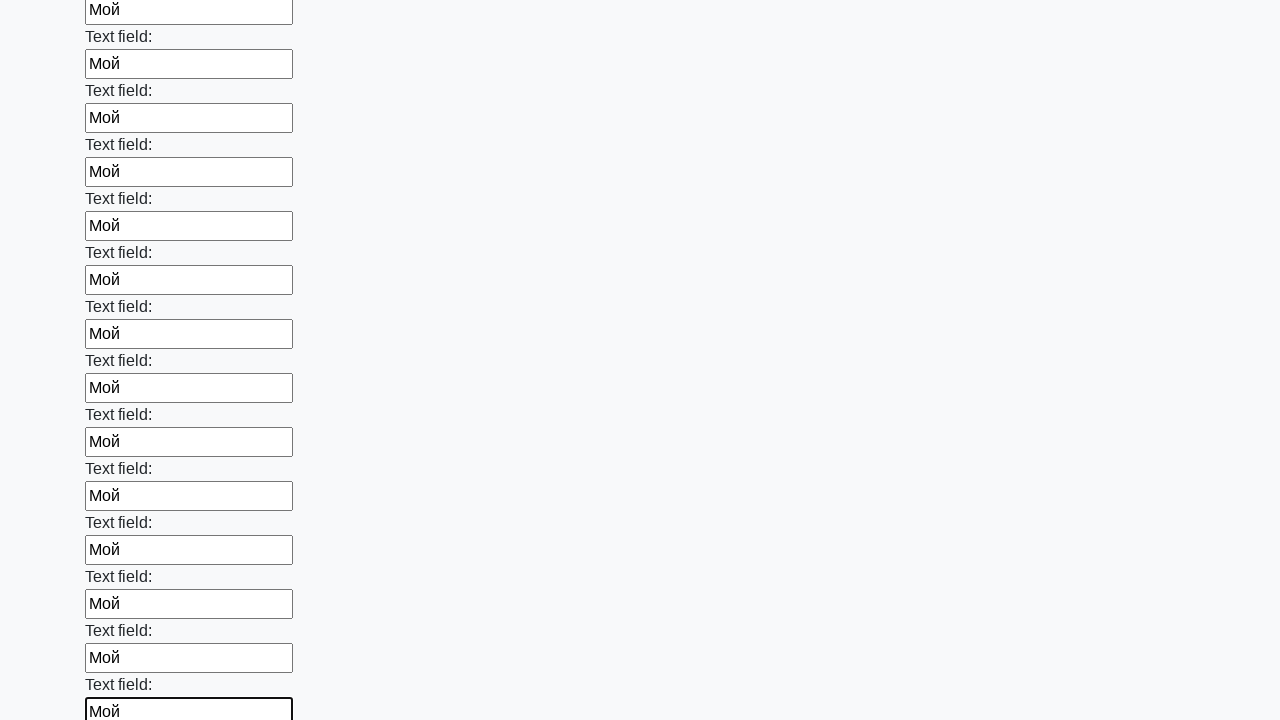

Filled input field with 'Мой' on input >> nth=53
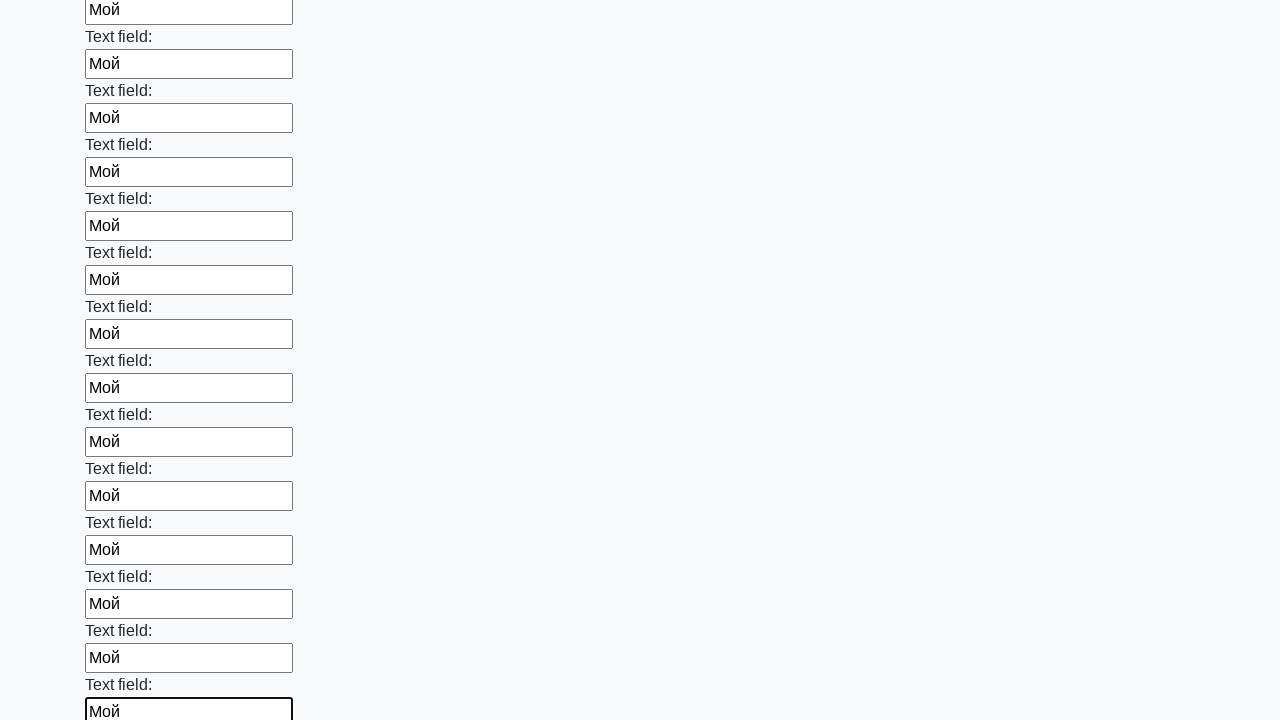

Filled input field with 'Мой' on input >> nth=54
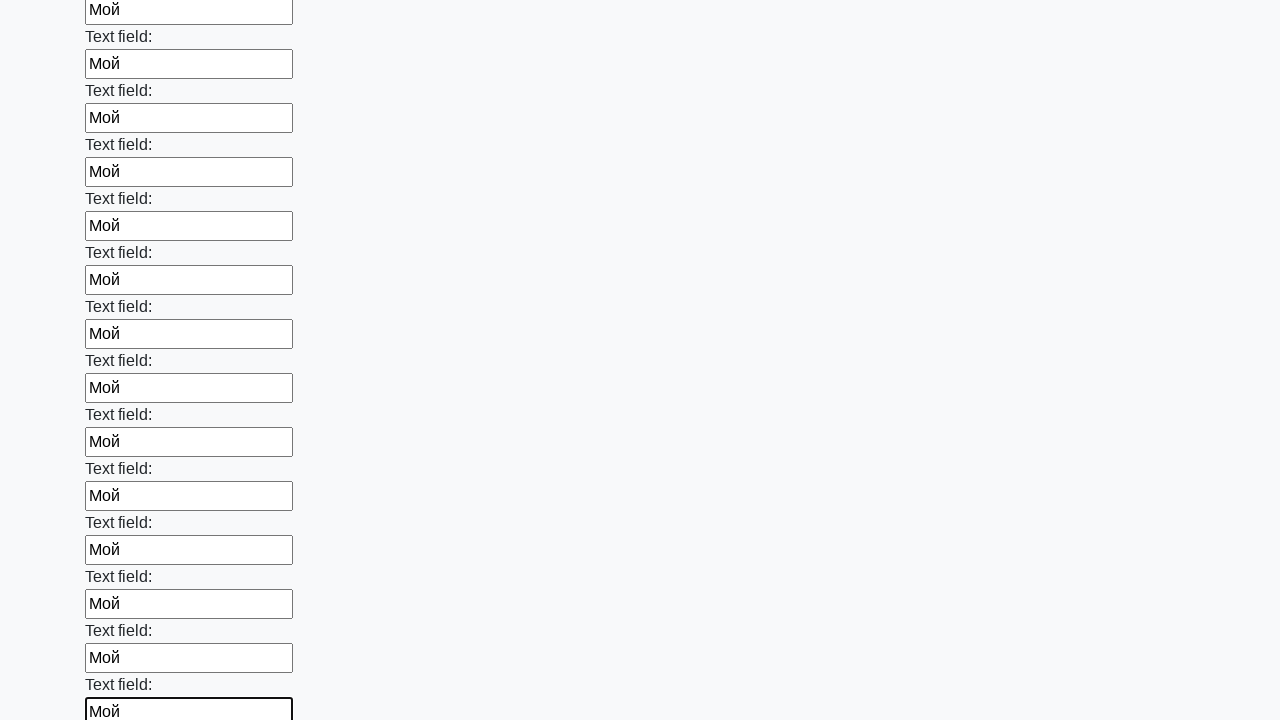

Filled input field with 'Мой' on input >> nth=55
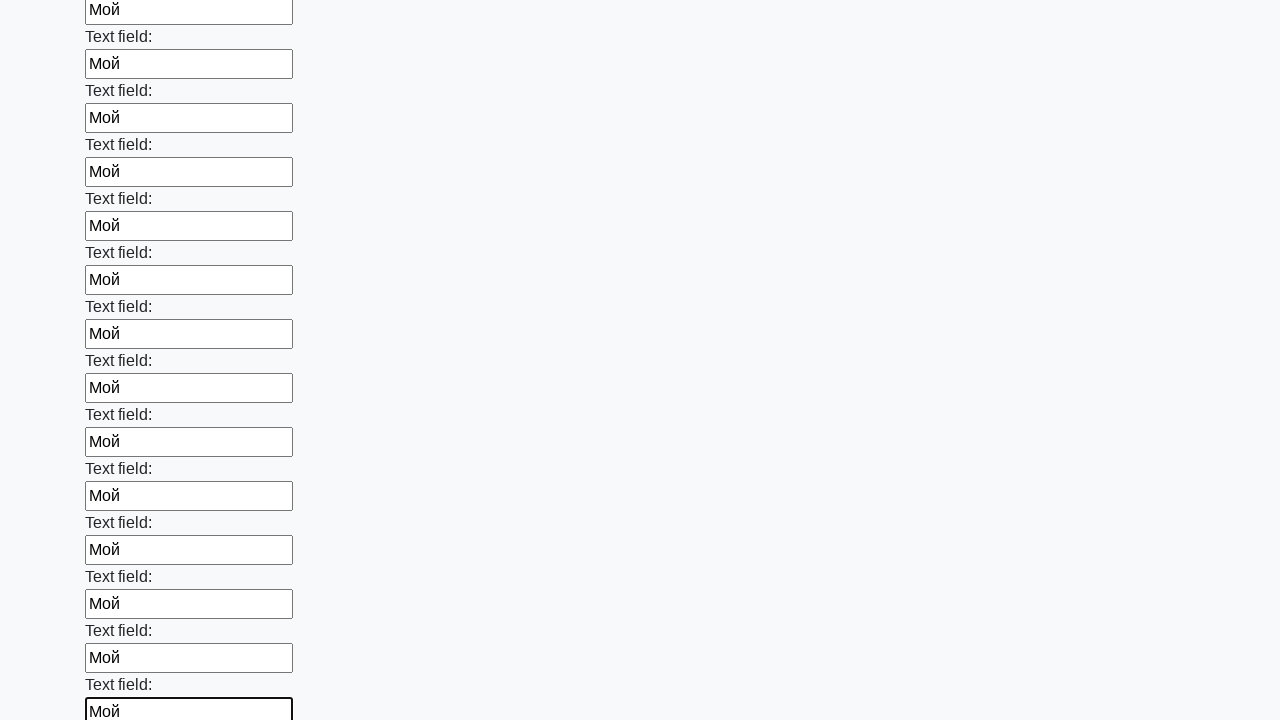

Filled input field with 'Мой' on input >> nth=56
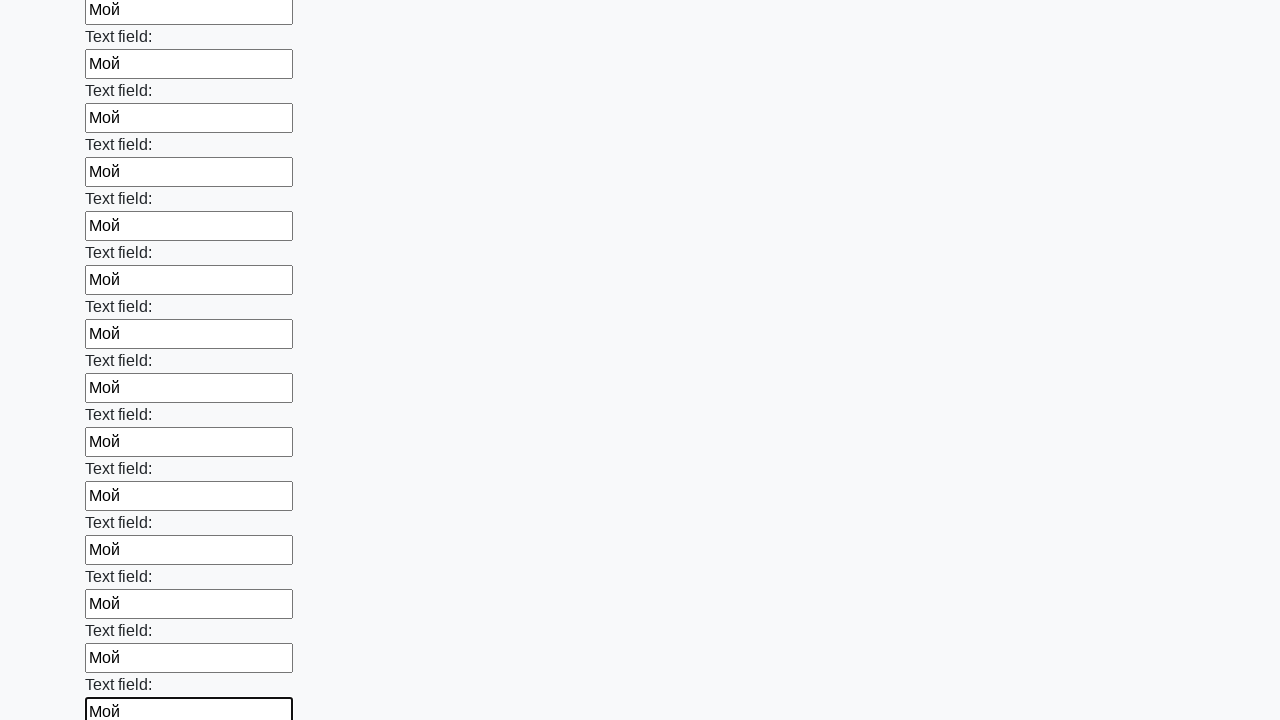

Filled input field with 'Мой' on input >> nth=57
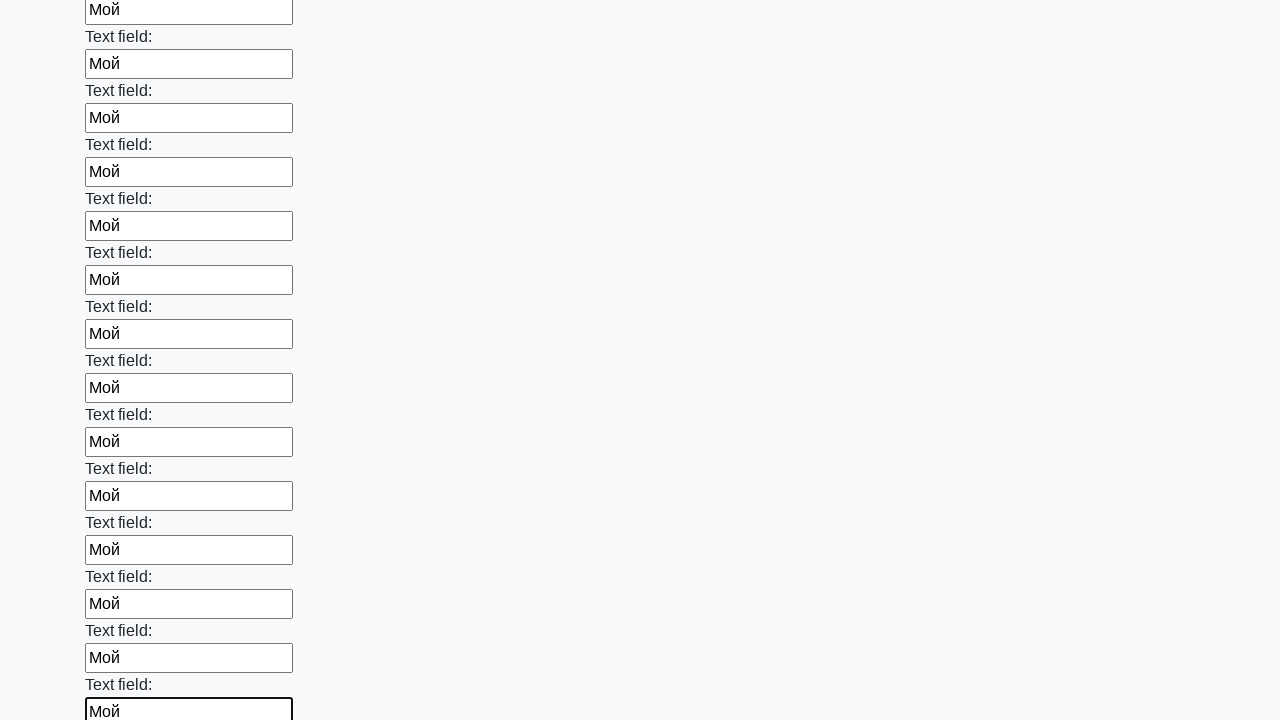

Filled input field with 'Мой' on input >> nth=58
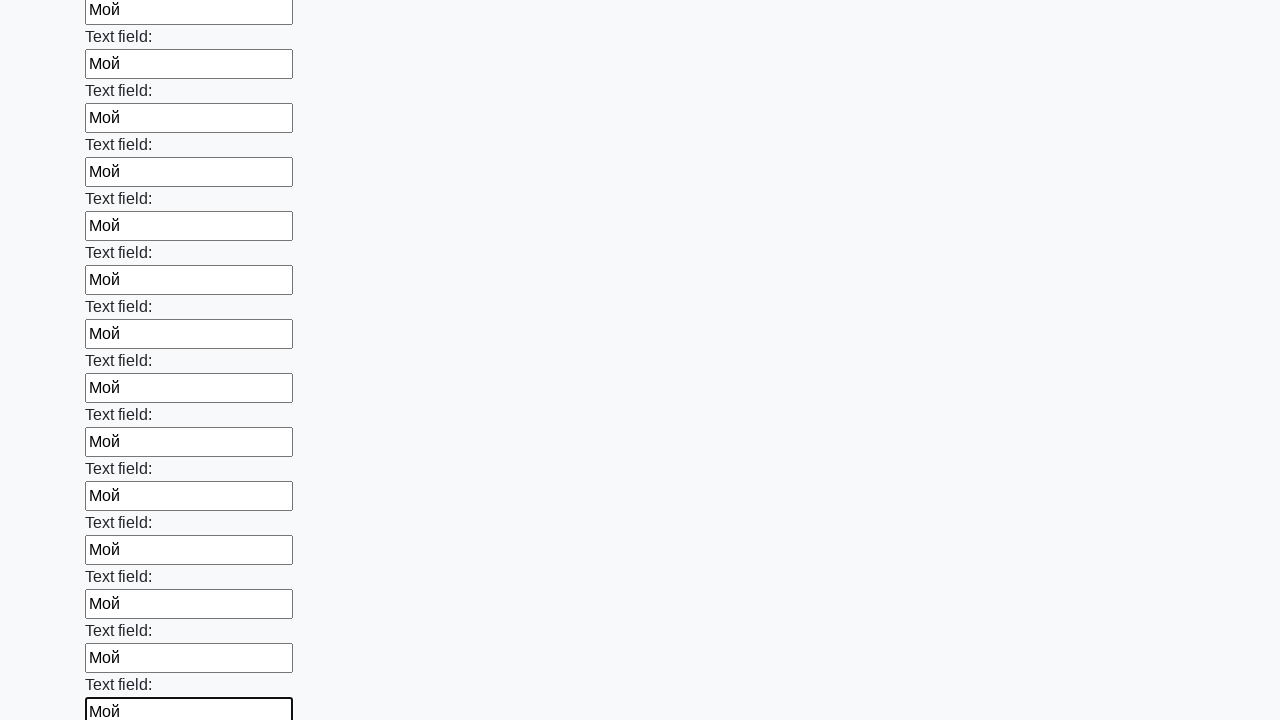

Filled input field with 'Мой' on input >> nth=59
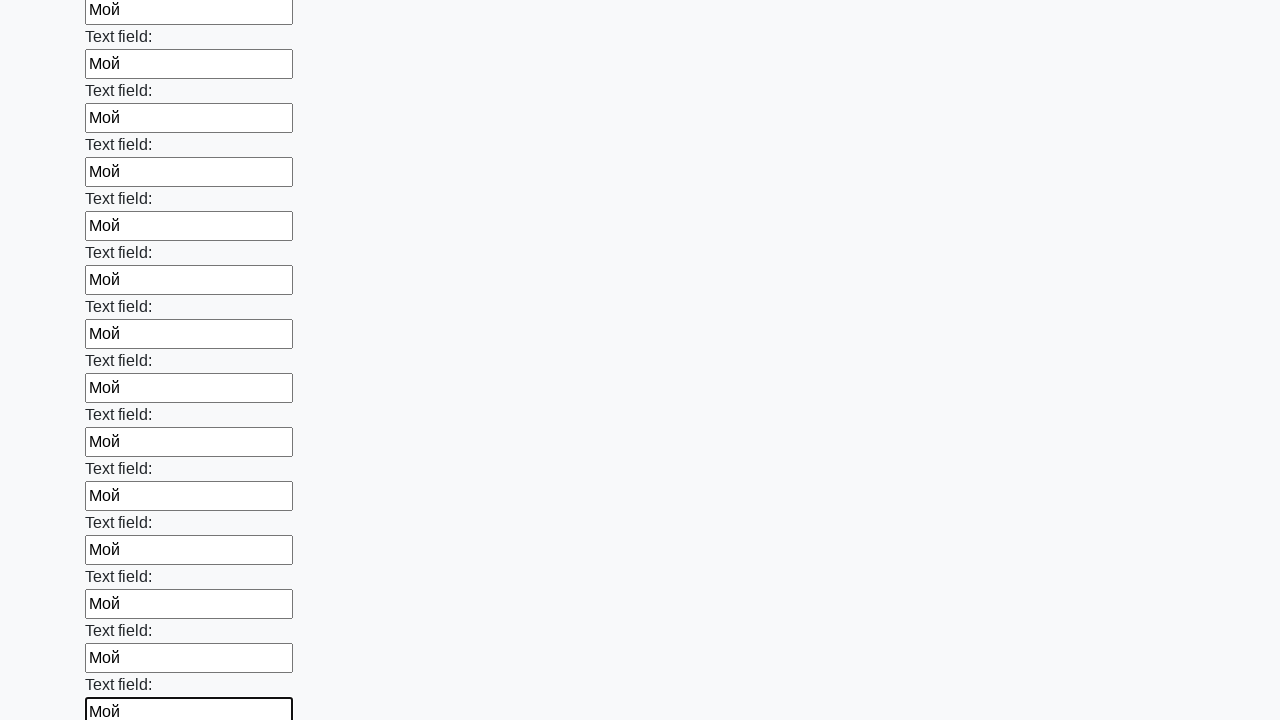

Filled input field with 'Мой' on input >> nth=60
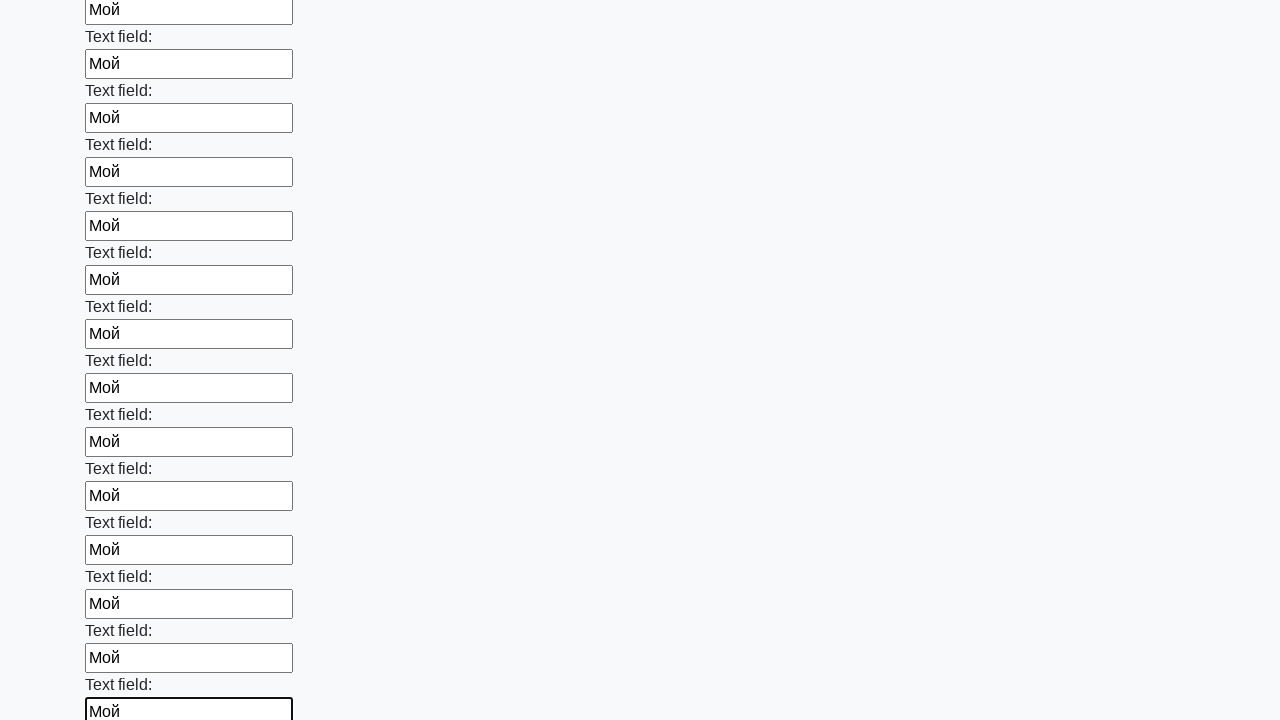

Filled input field with 'Мой' on input >> nth=61
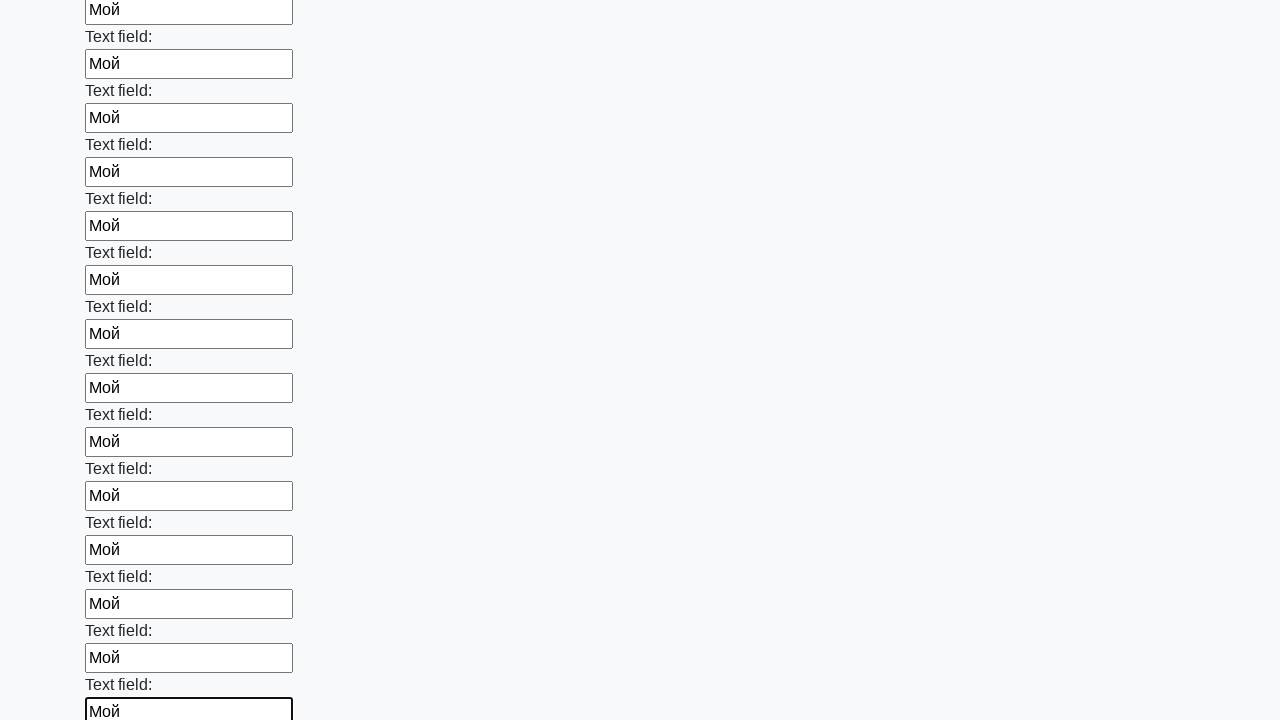

Filled input field with 'Мой' on input >> nth=62
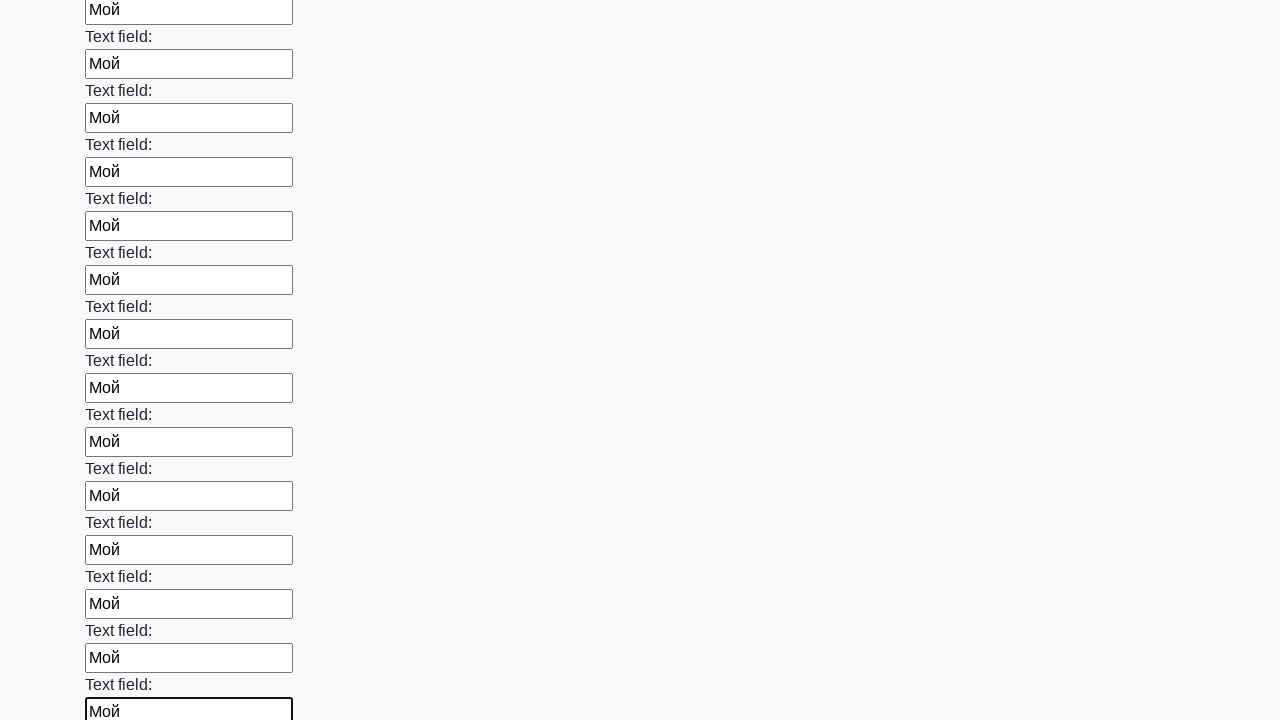

Filled input field with 'Мой' on input >> nth=63
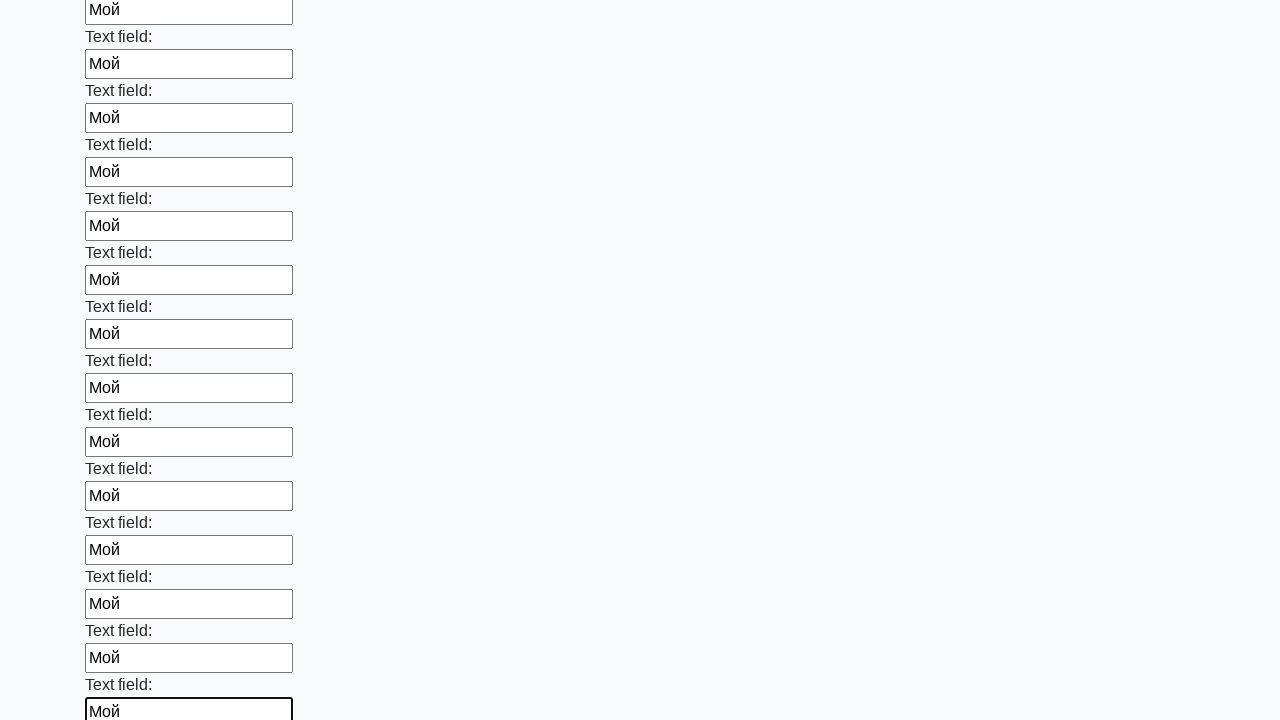

Filled input field with 'Мой' on input >> nth=64
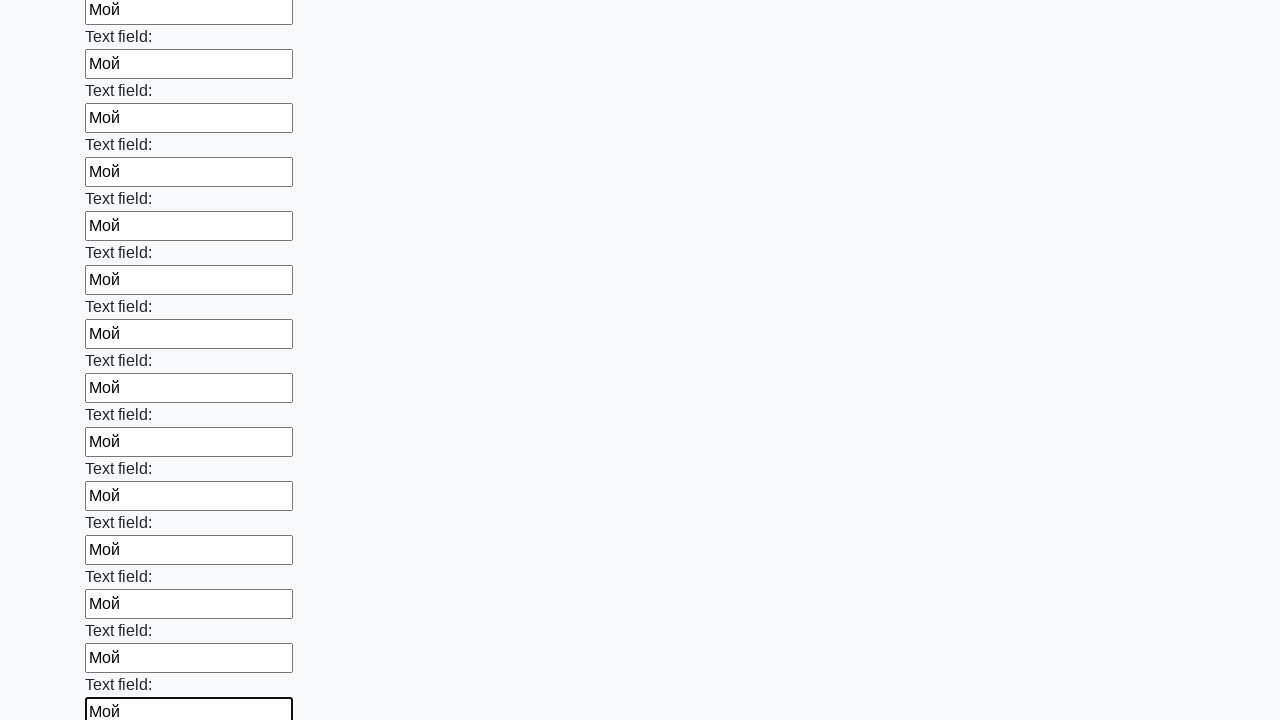

Filled input field with 'Мой' on input >> nth=65
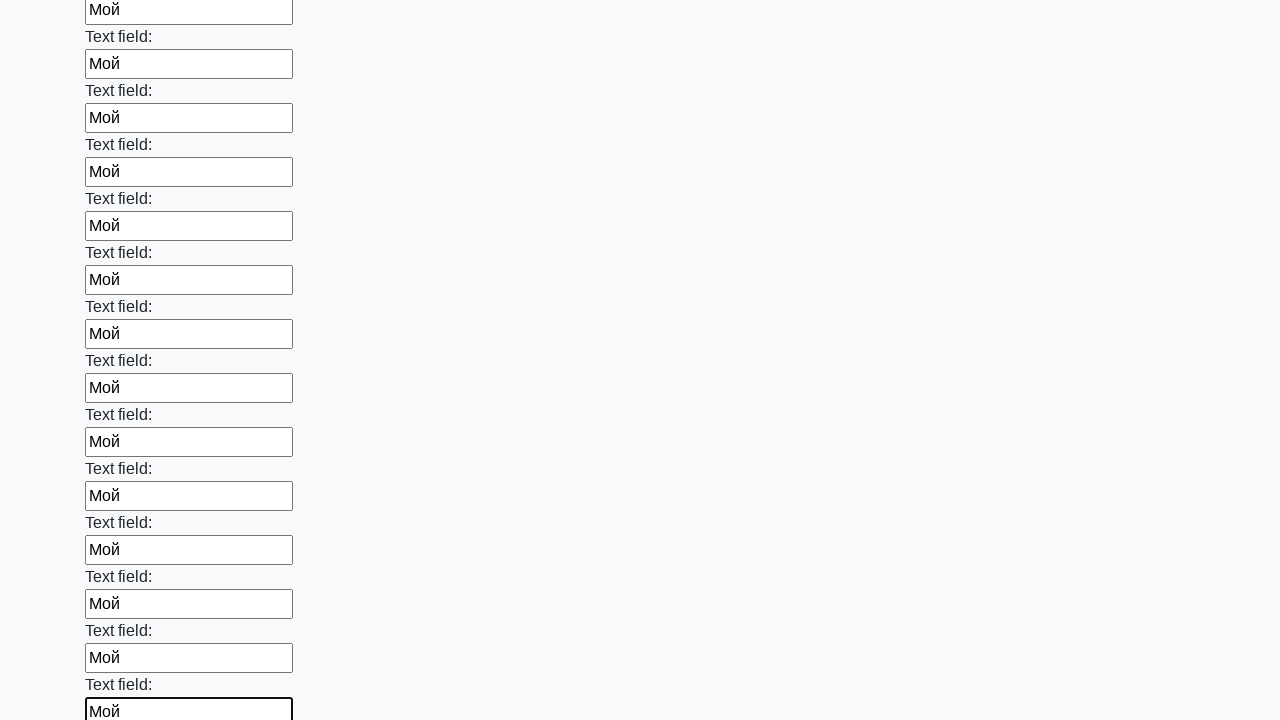

Filled input field with 'Мой' on input >> nth=66
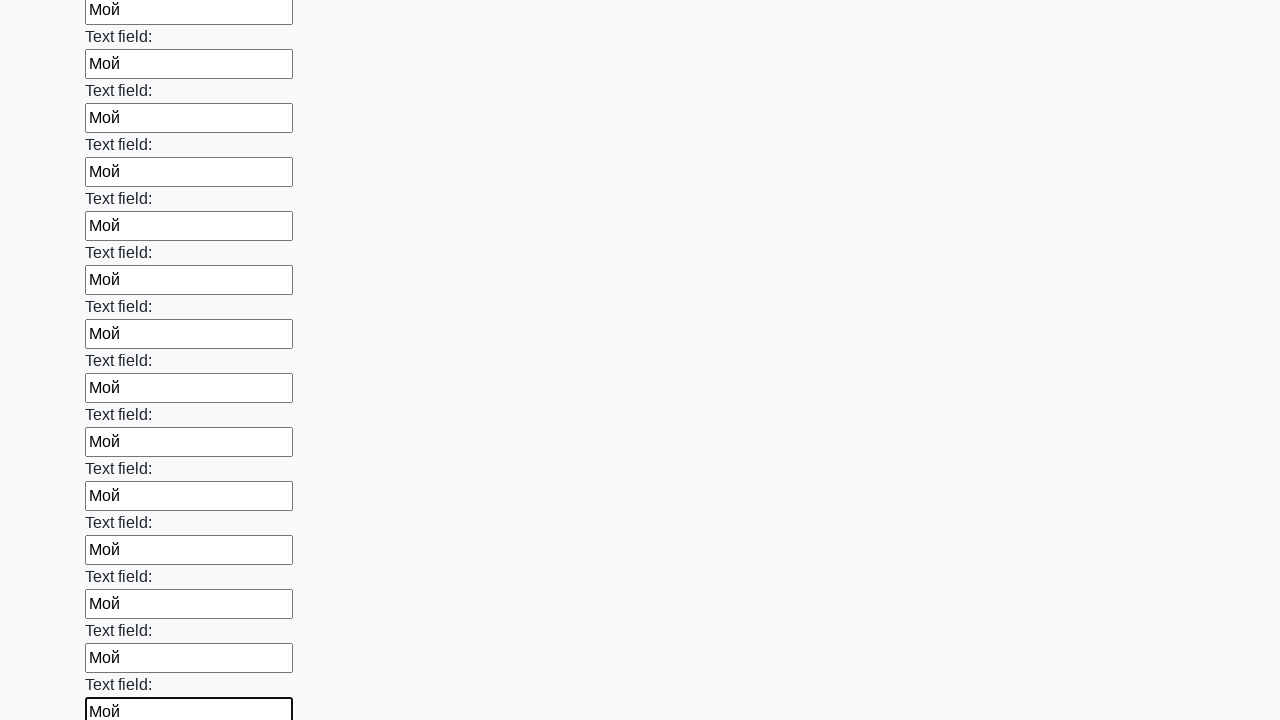

Filled input field with 'Мой' on input >> nth=67
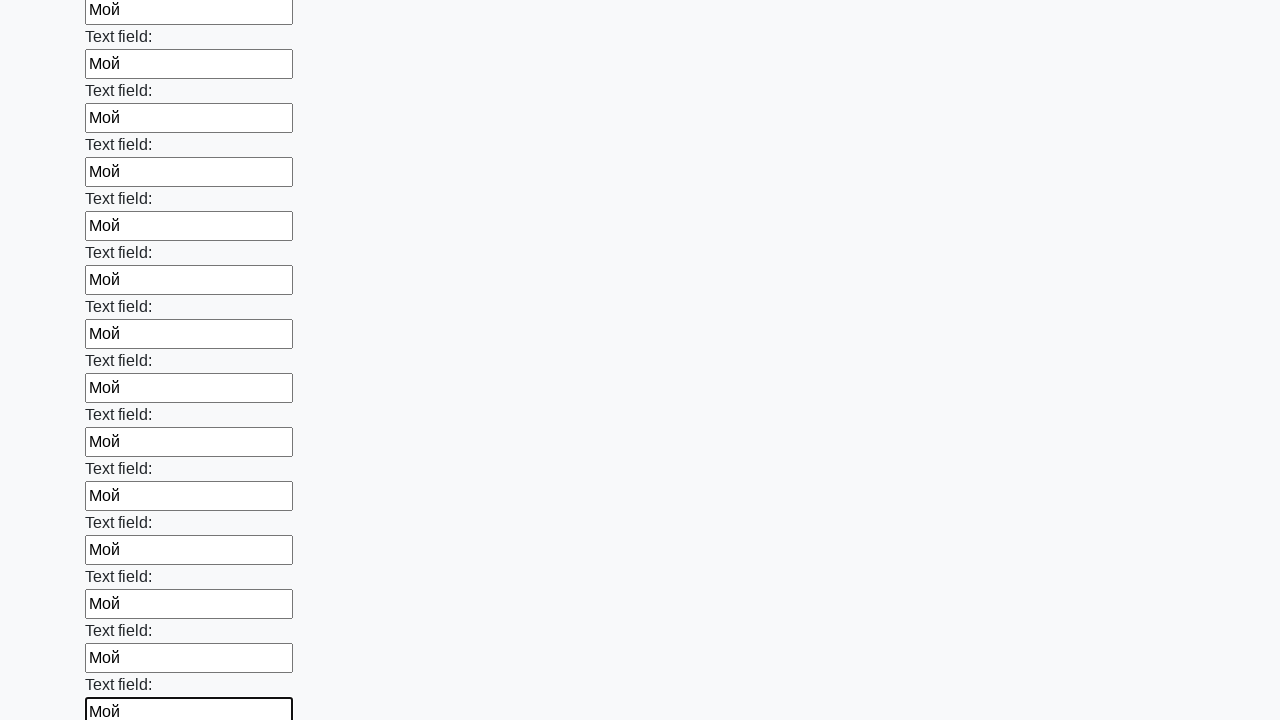

Filled input field with 'Мой' on input >> nth=68
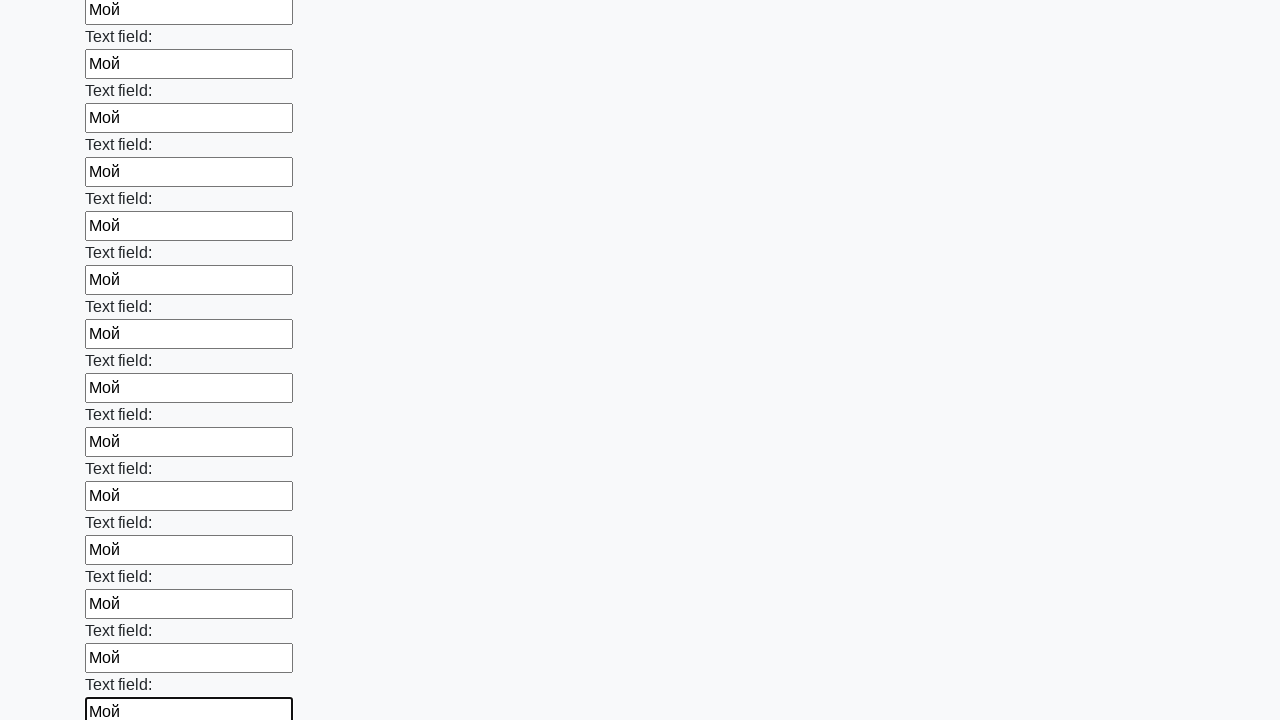

Filled input field with 'Мой' on input >> nth=69
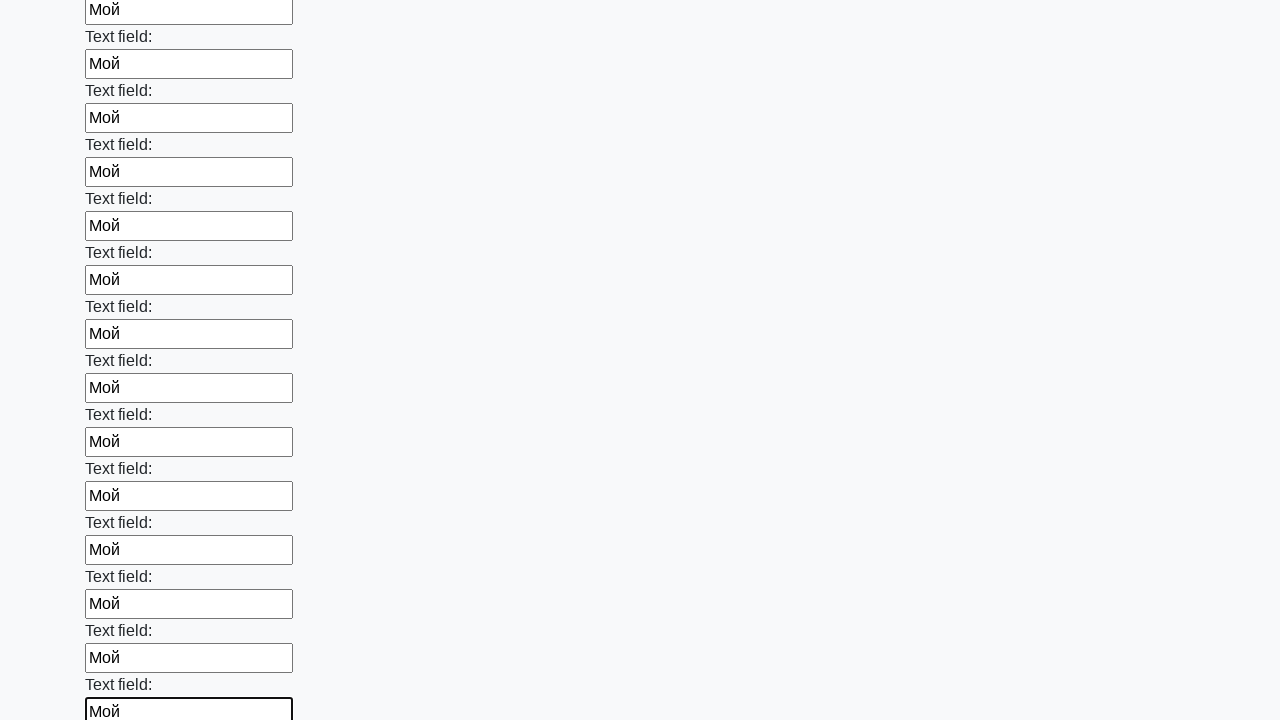

Filled input field with 'Мой' on input >> nth=70
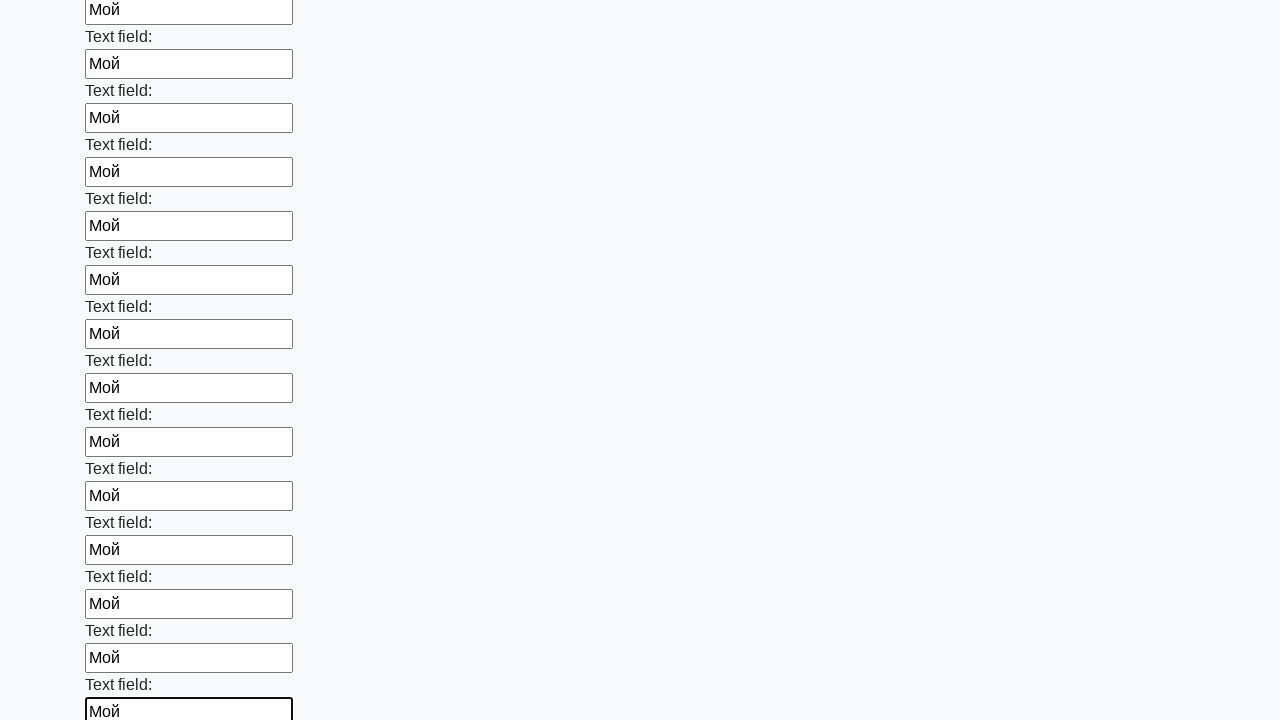

Filled input field with 'Мой' on input >> nth=71
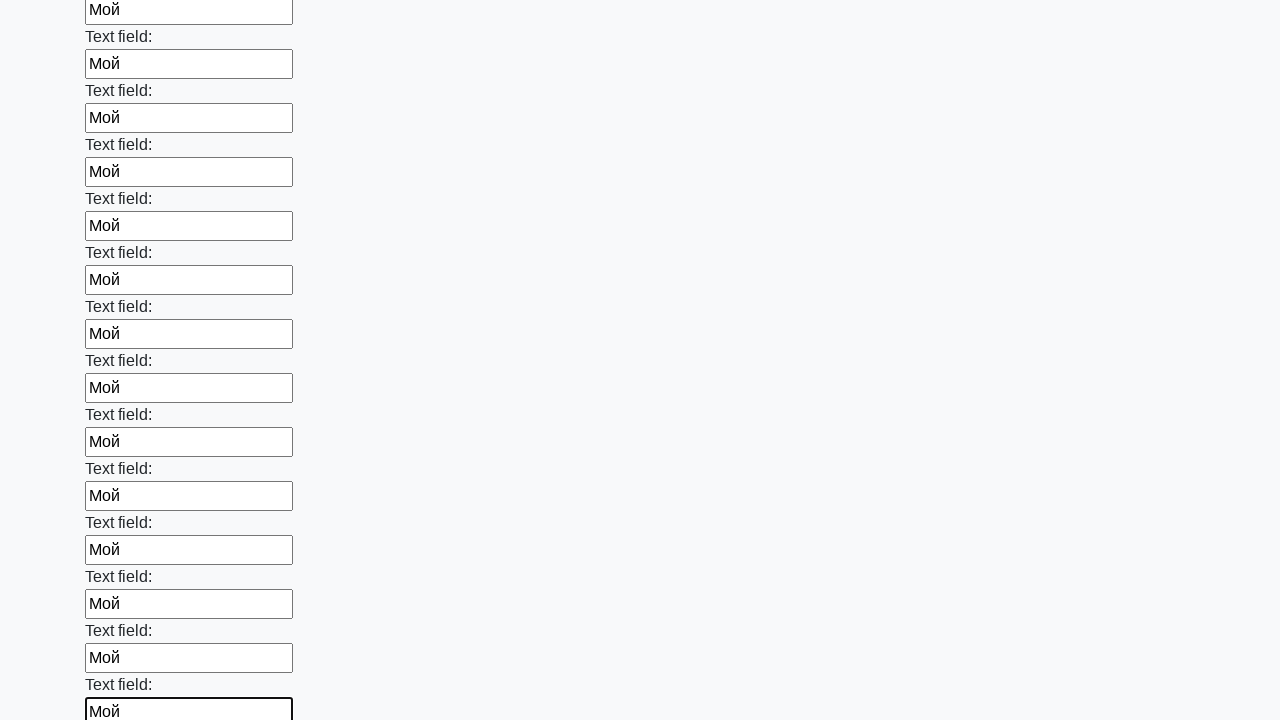

Filled input field with 'Мой' on input >> nth=72
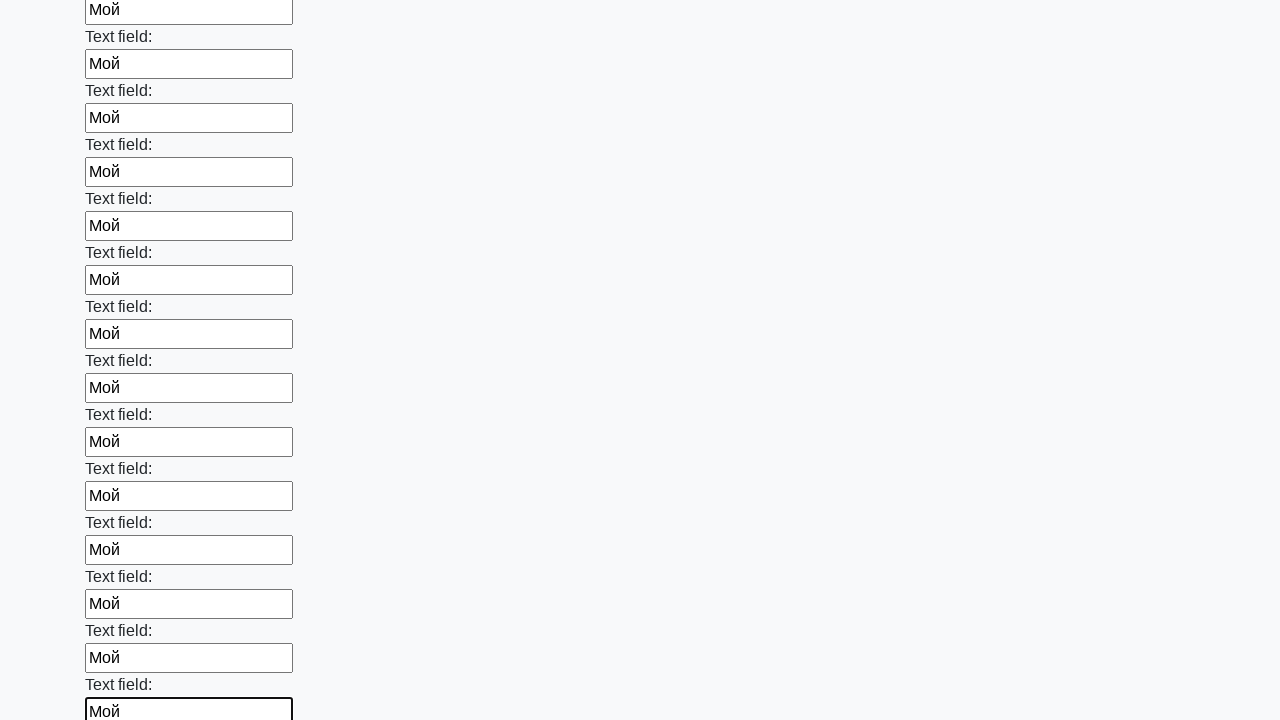

Filled input field with 'Мой' on input >> nth=73
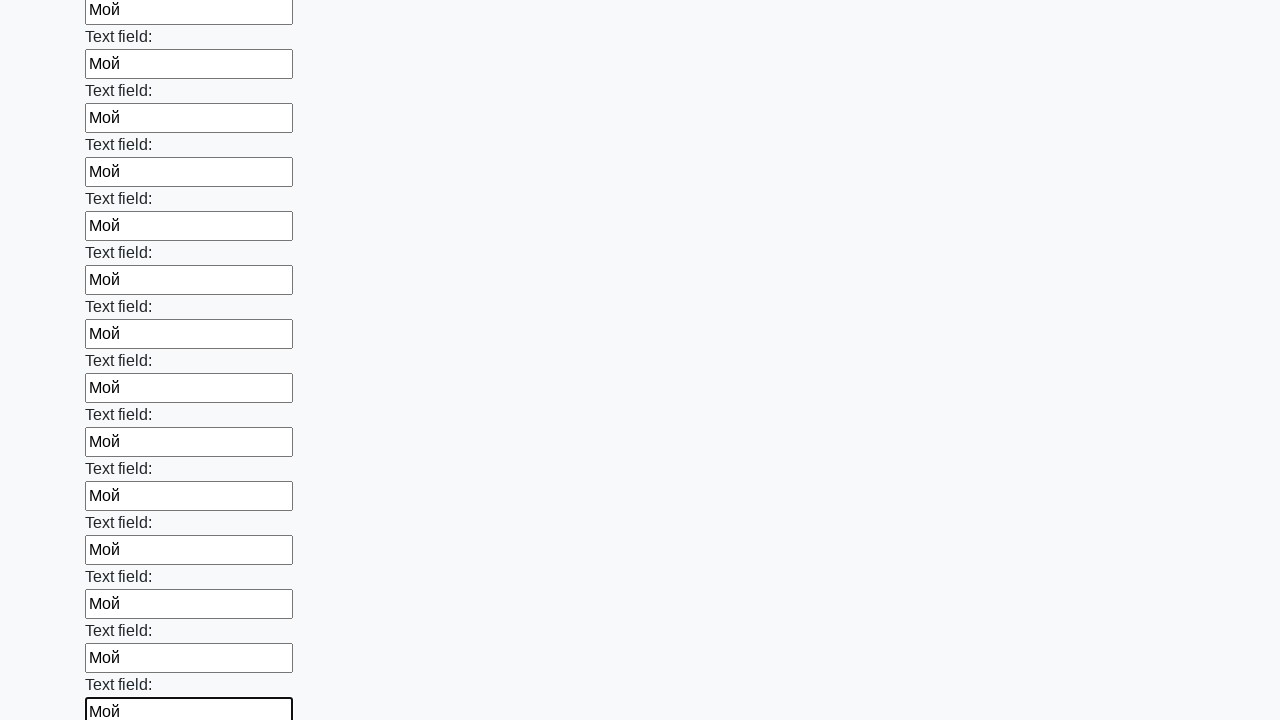

Filled input field with 'Мой' on input >> nth=74
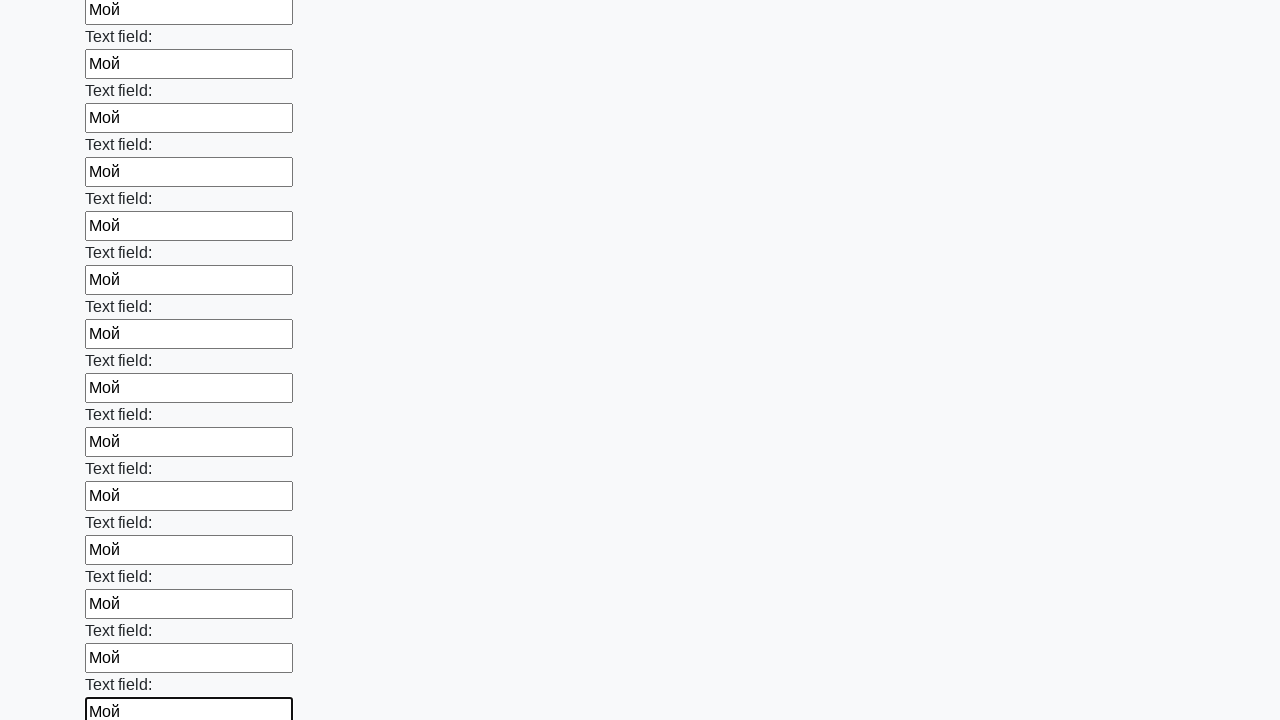

Filled input field with 'Мой' on input >> nth=75
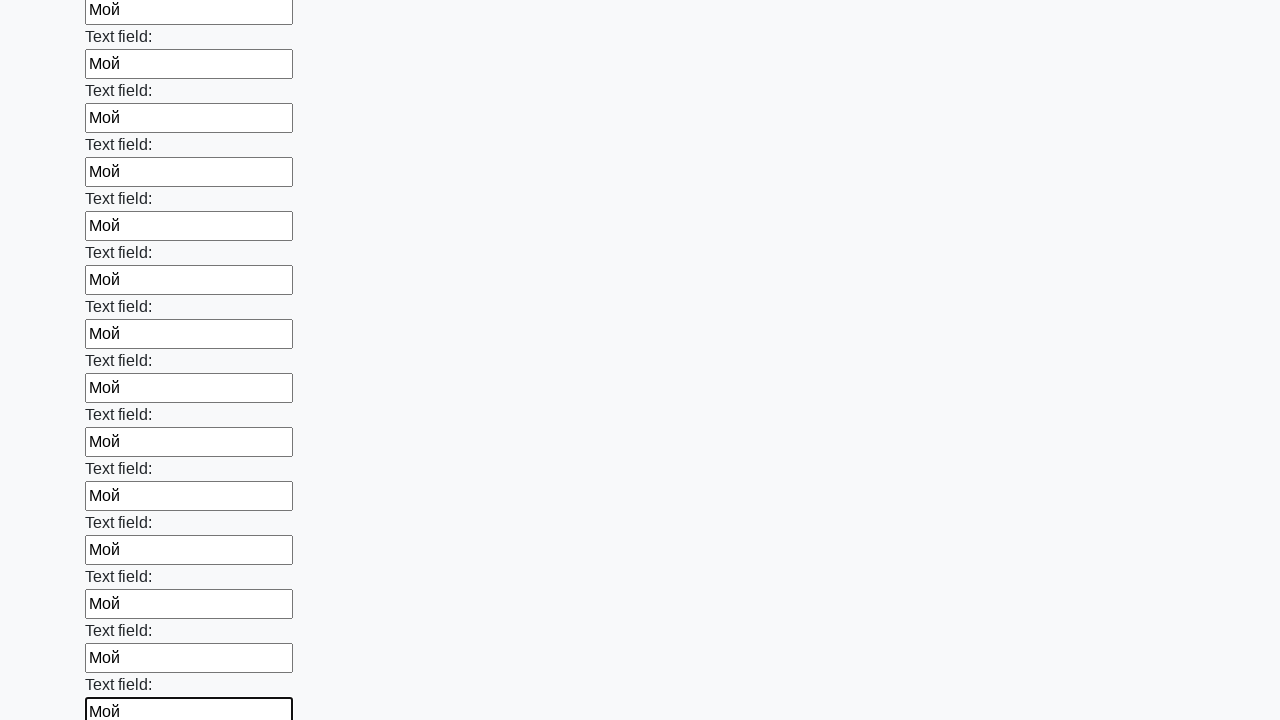

Filled input field with 'Мой' on input >> nth=76
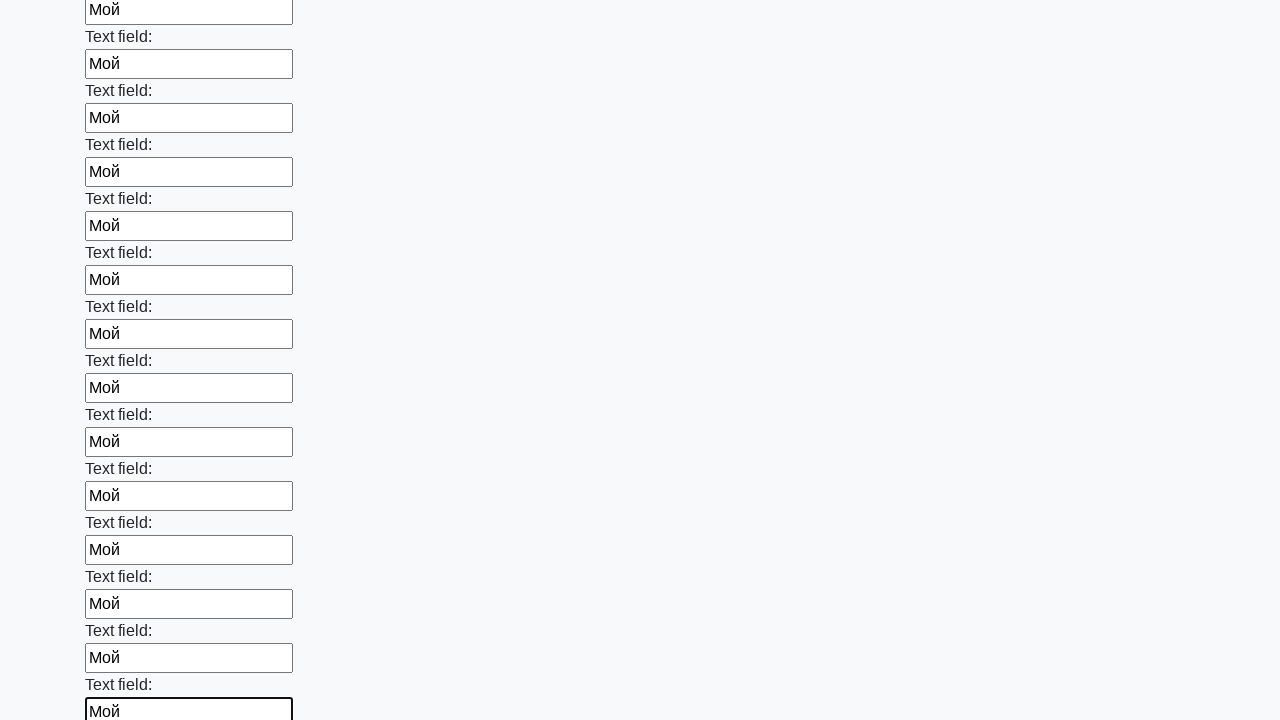

Filled input field with 'Мой' on input >> nth=77
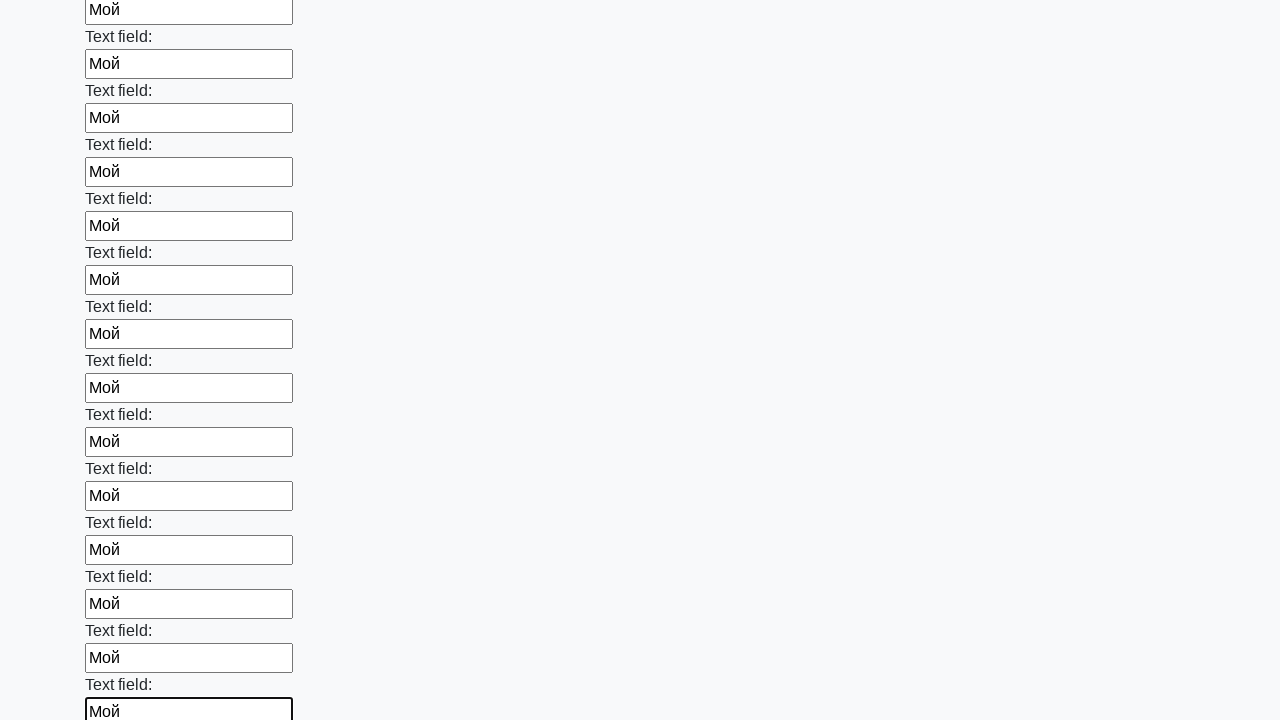

Filled input field with 'Мой' on input >> nth=78
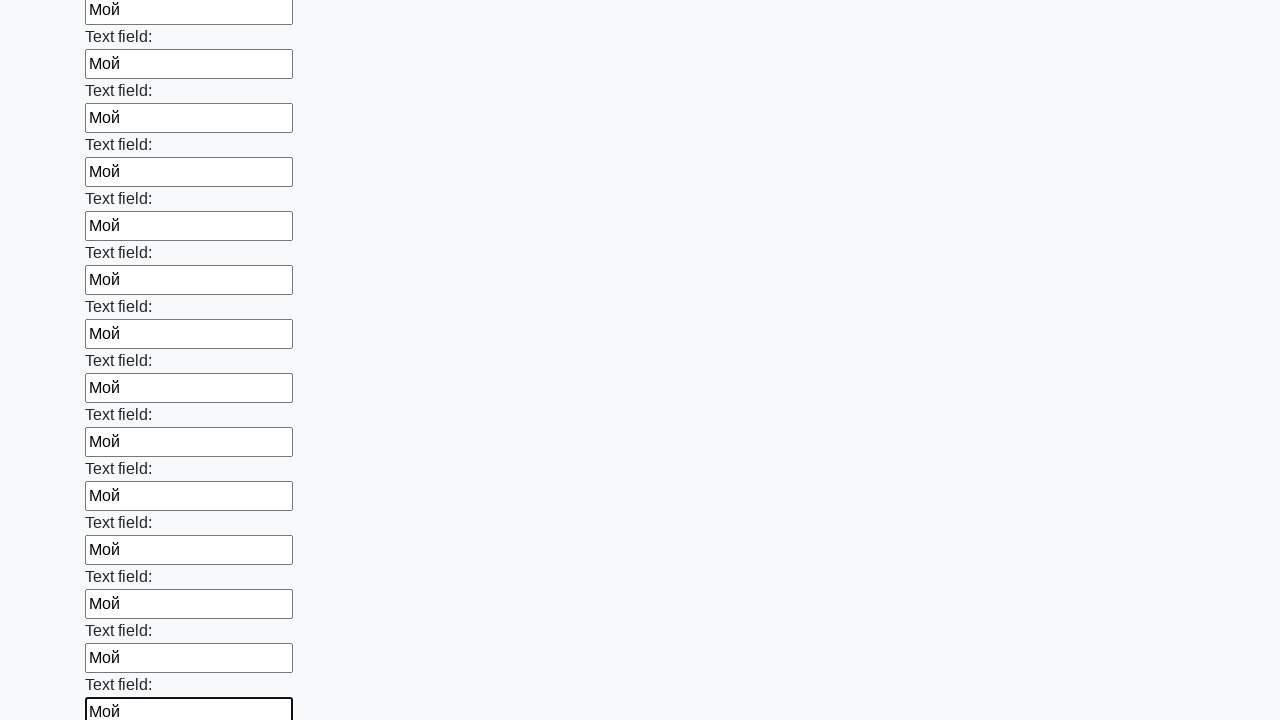

Filled input field with 'Мой' on input >> nth=79
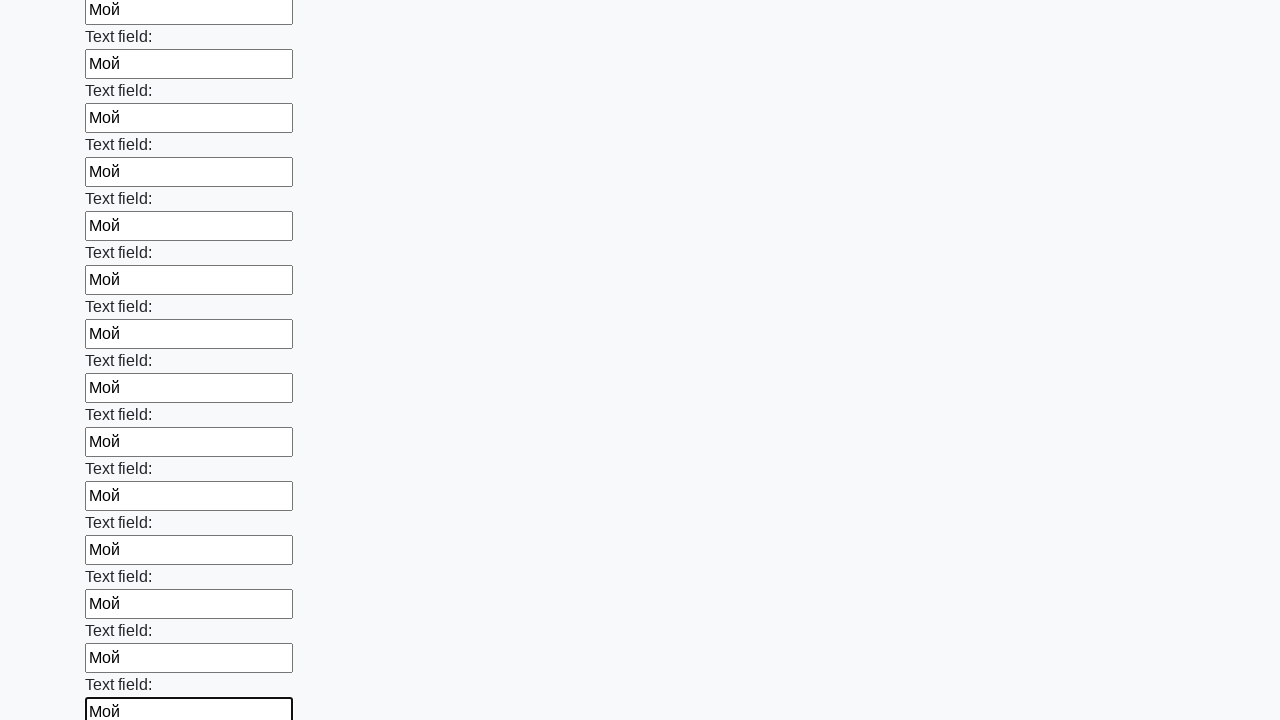

Filled input field with 'Мой' on input >> nth=80
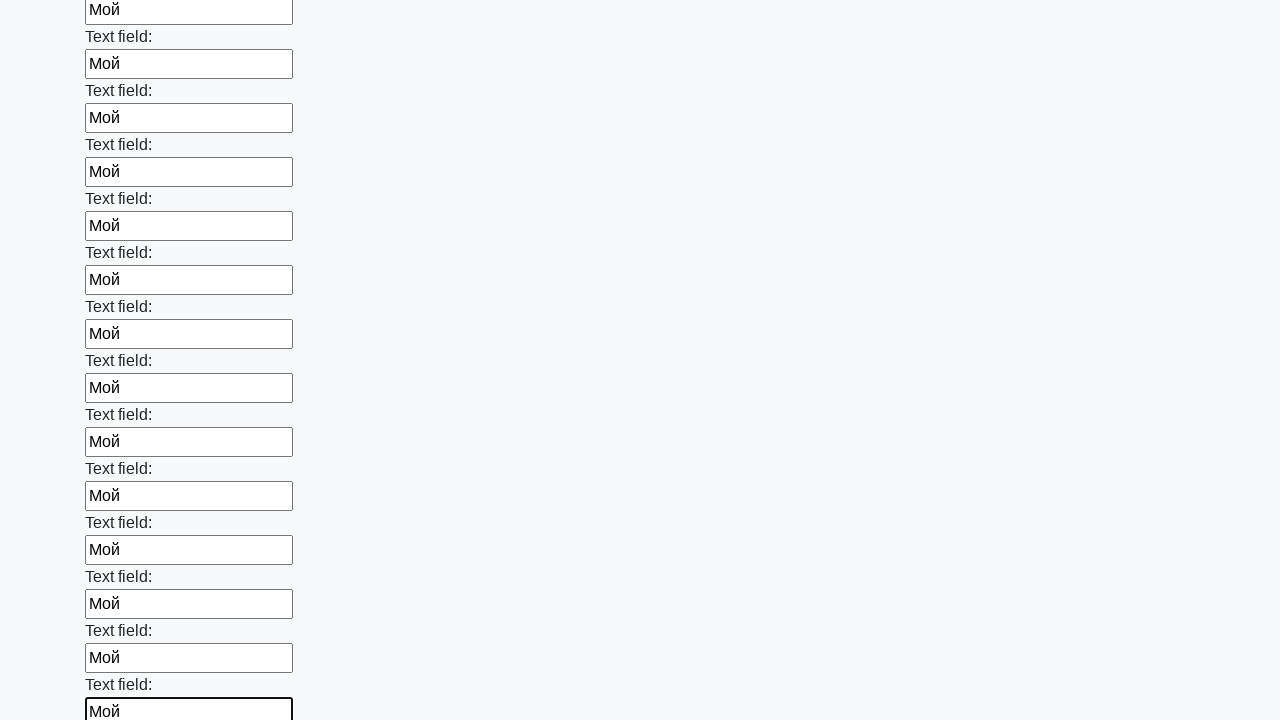

Filled input field with 'Мой' on input >> nth=81
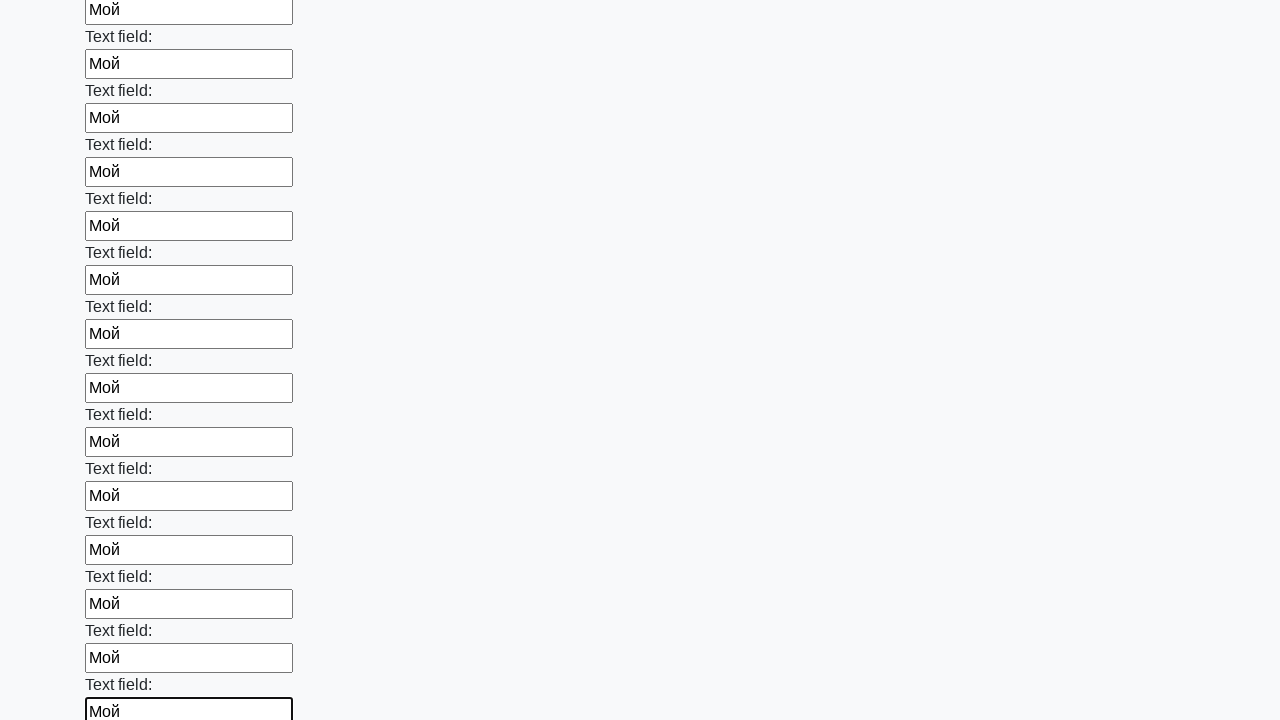

Filled input field with 'Мой' on input >> nth=82
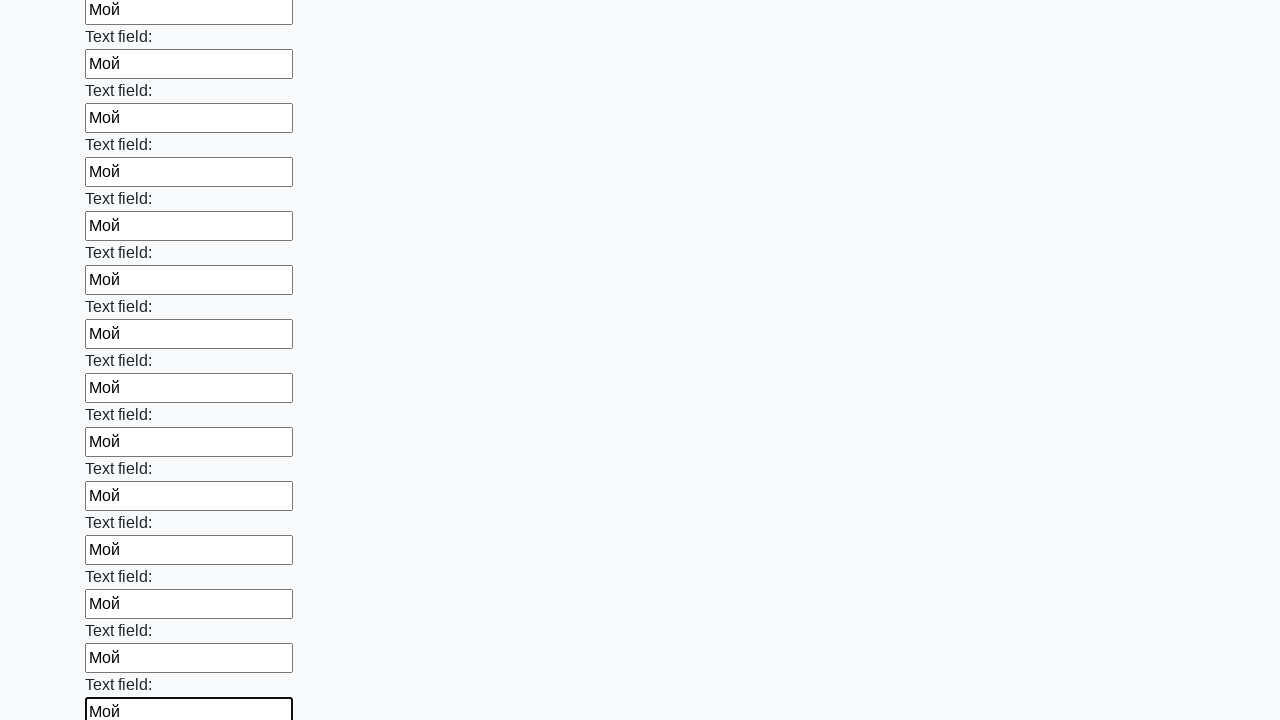

Filled input field with 'Мой' on input >> nth=83
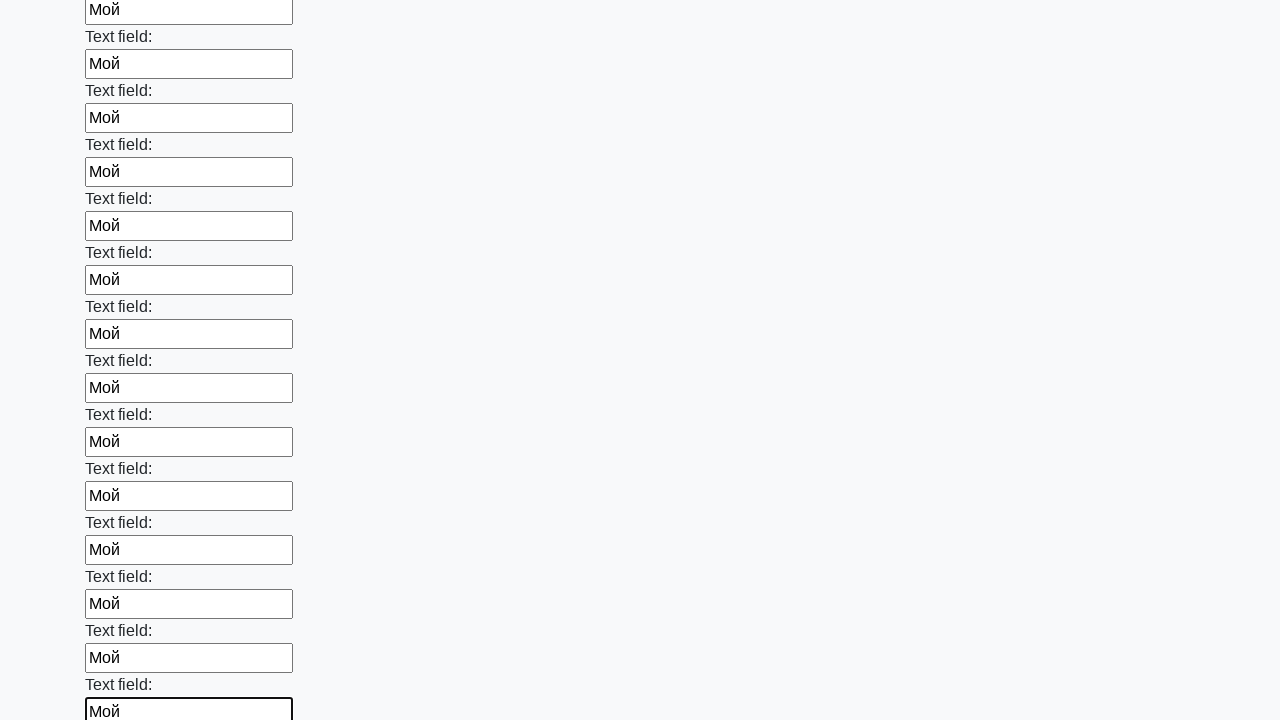

Filled input field with 'Мой' on input >> nth=84
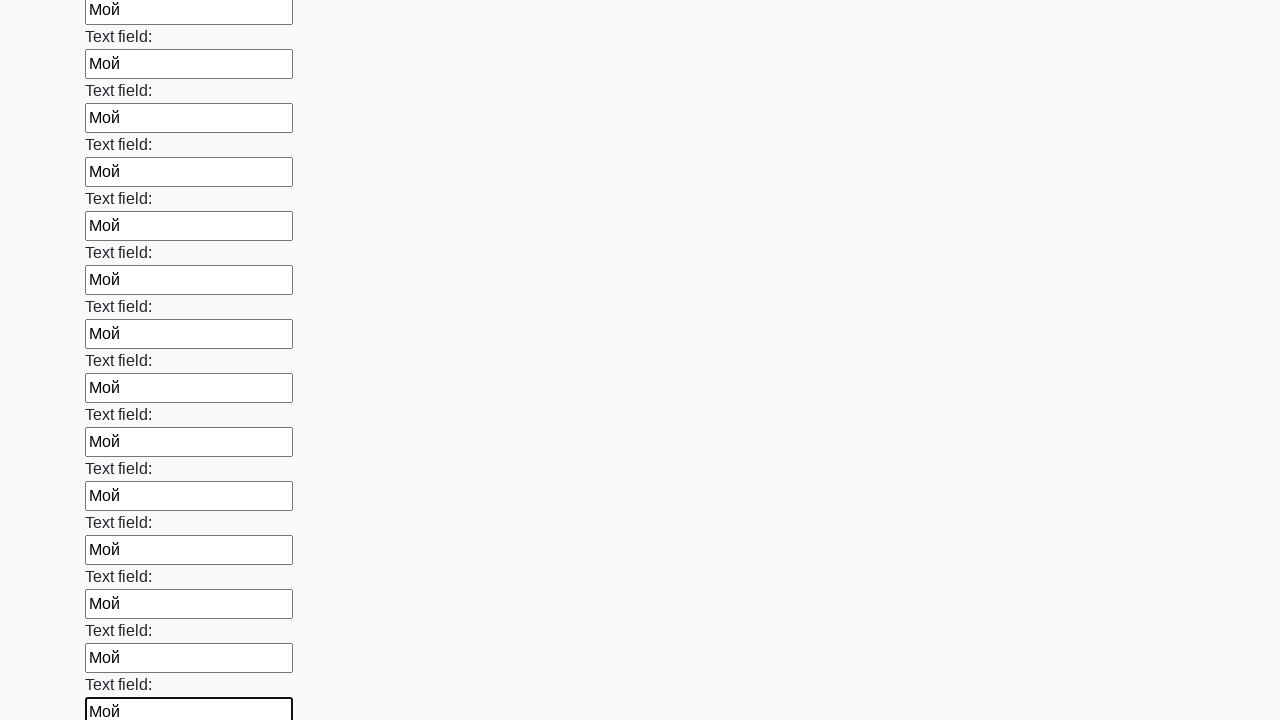

Filled input field with 'Мой' on input >> nth=85
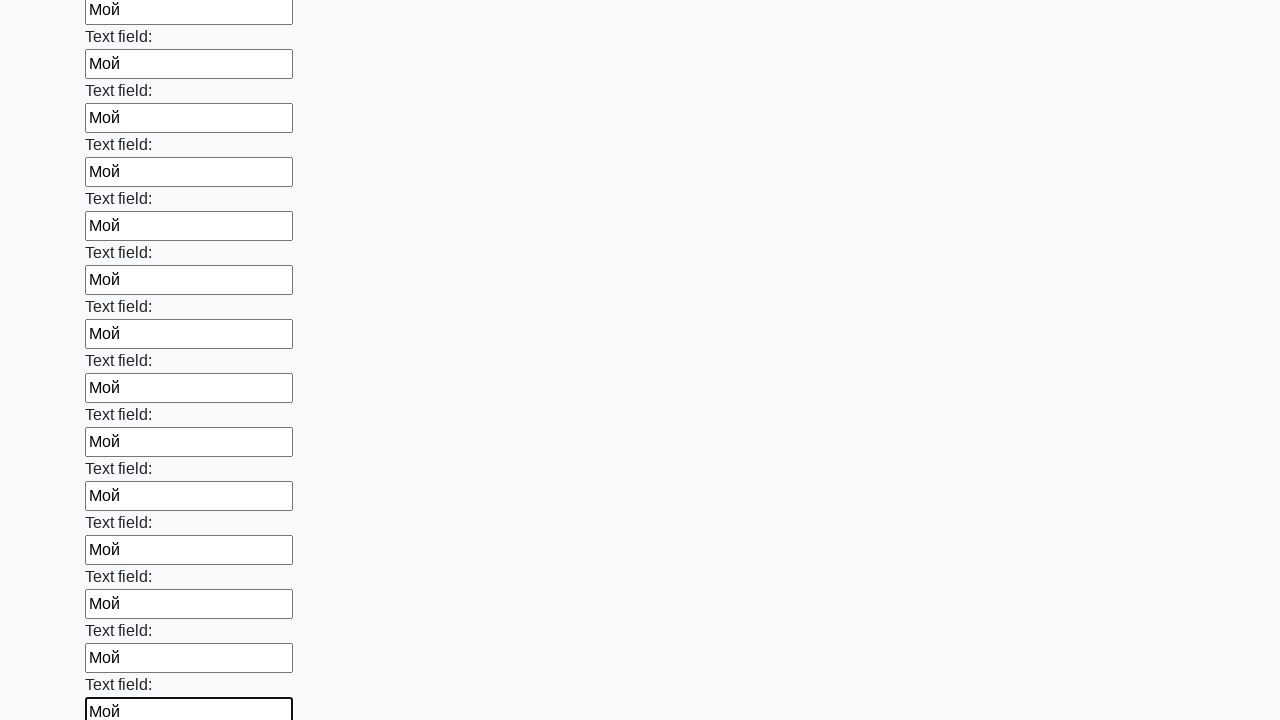

Filled input field with 'Мой' on input >> nth=86
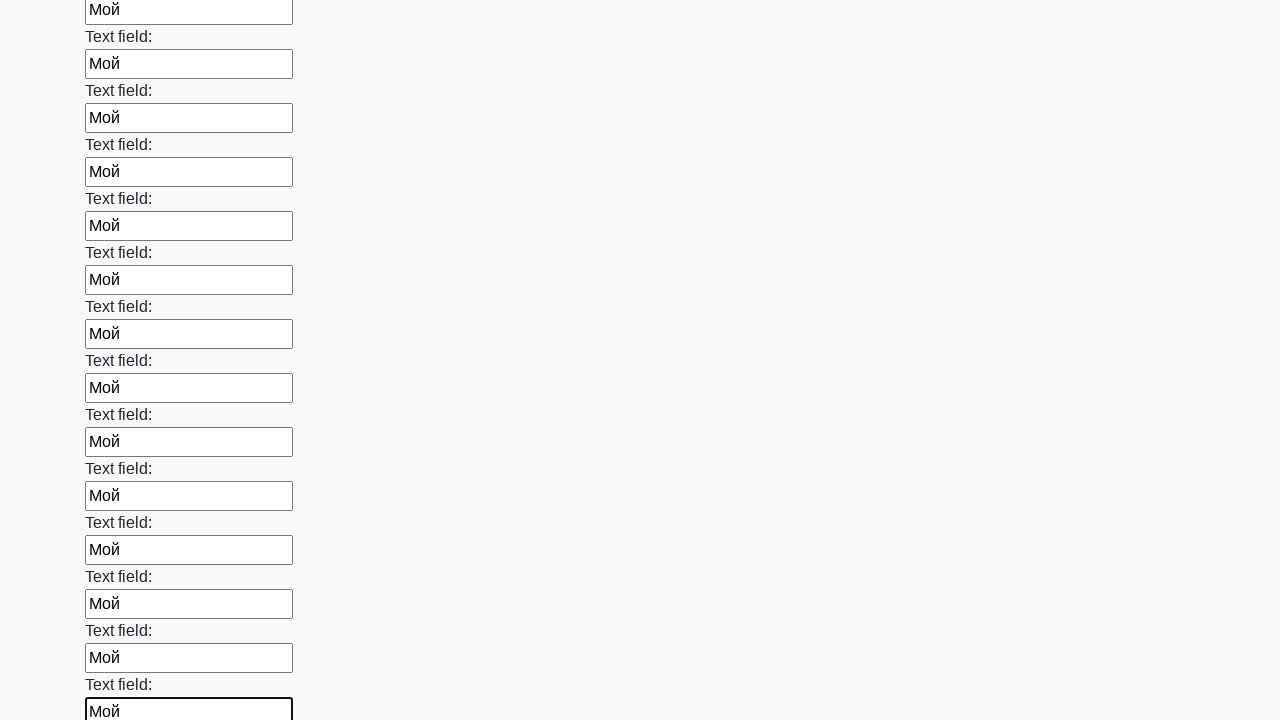

Filled input field with 'Мой' on input >> nth=87
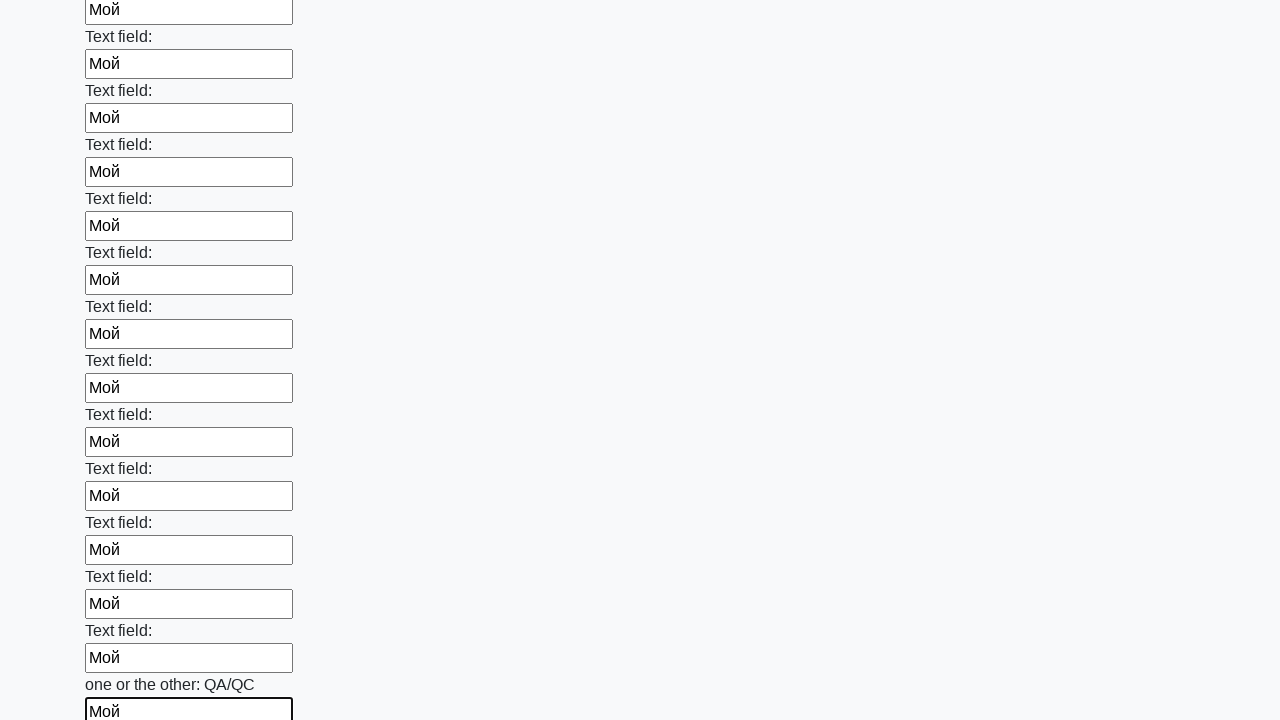

Filled input field with 'Мой' on input >> nth=88
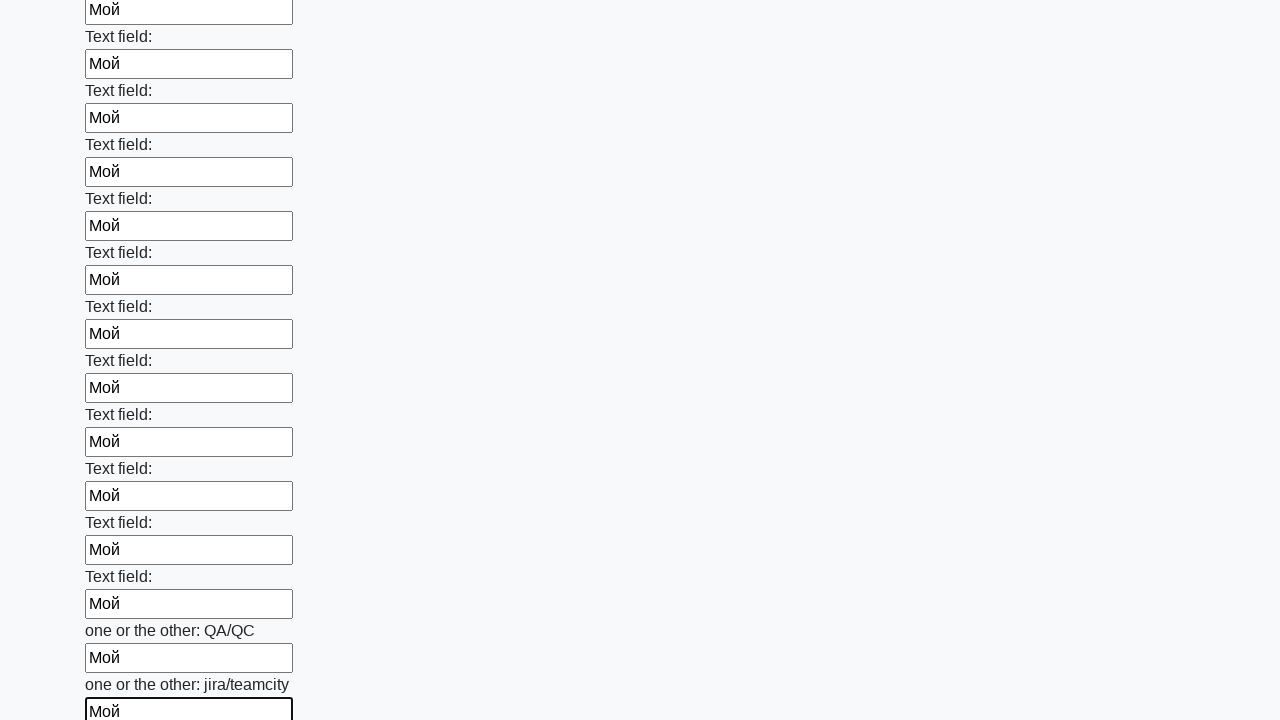

Filled input field with 'Мой' on input >> nth=89
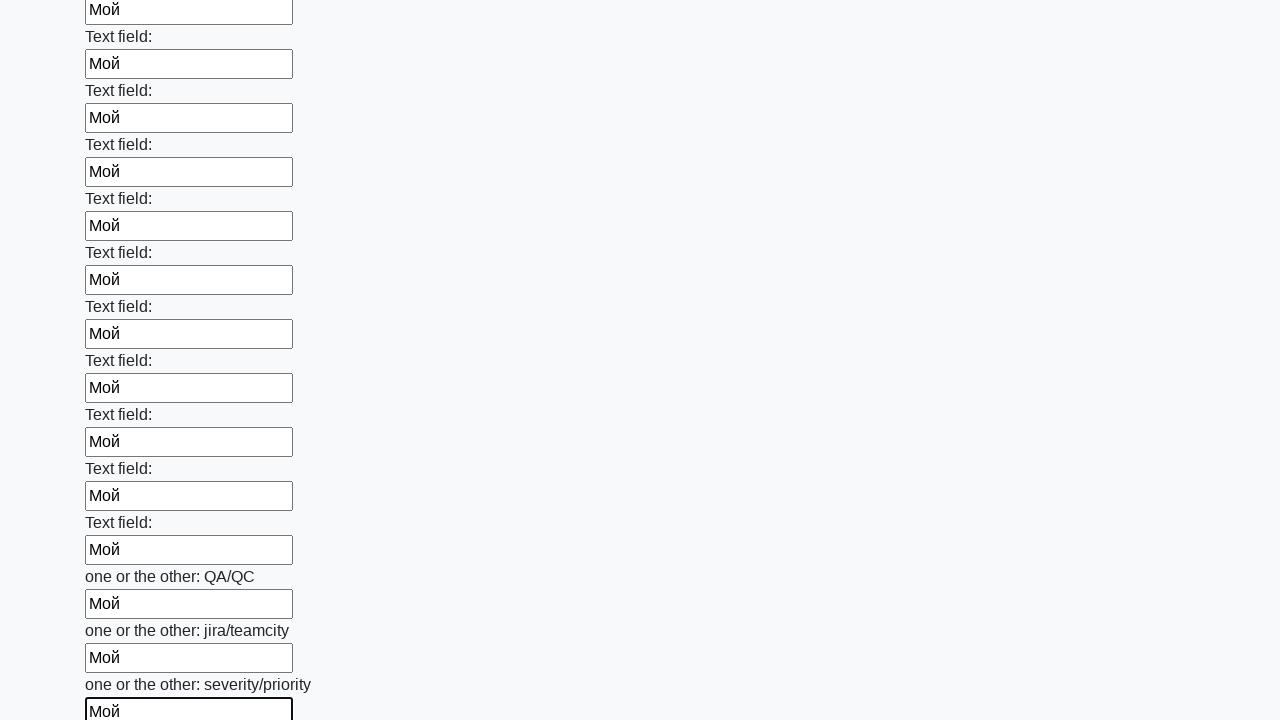

Filled input field with 'Мой' on input >> nth=90
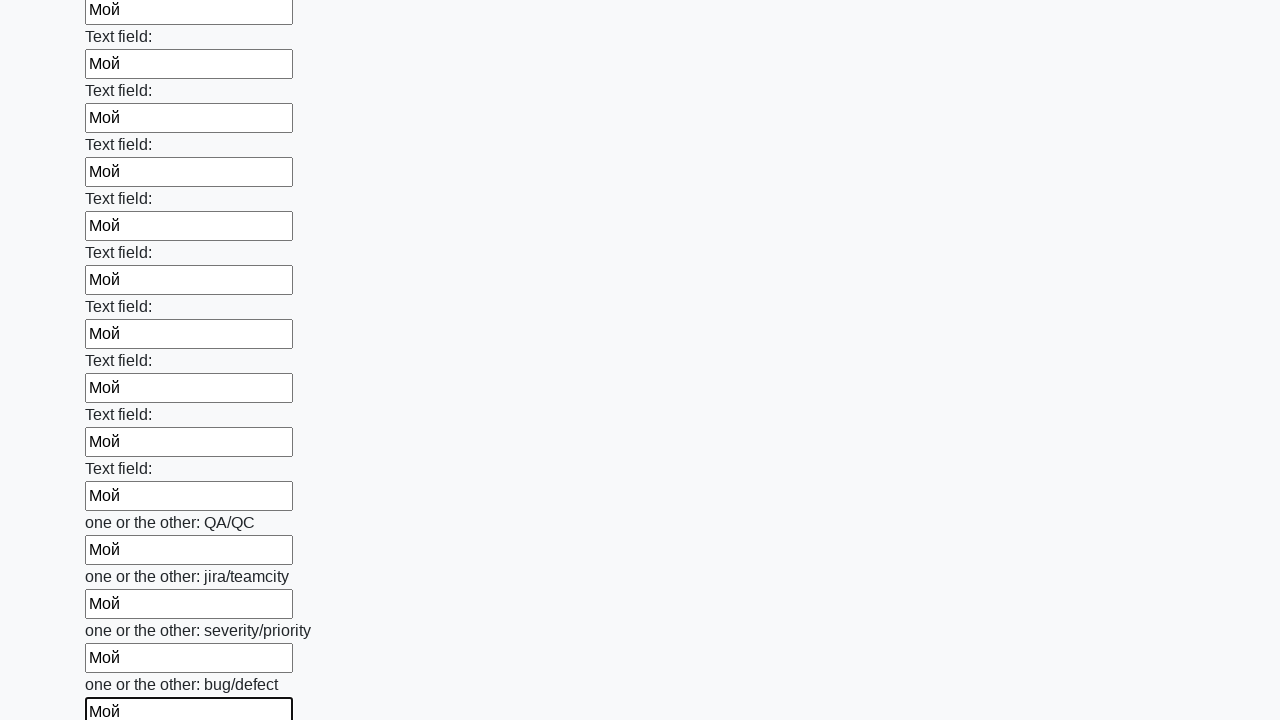

Filled input field with 'Мой' on input >> nth=91
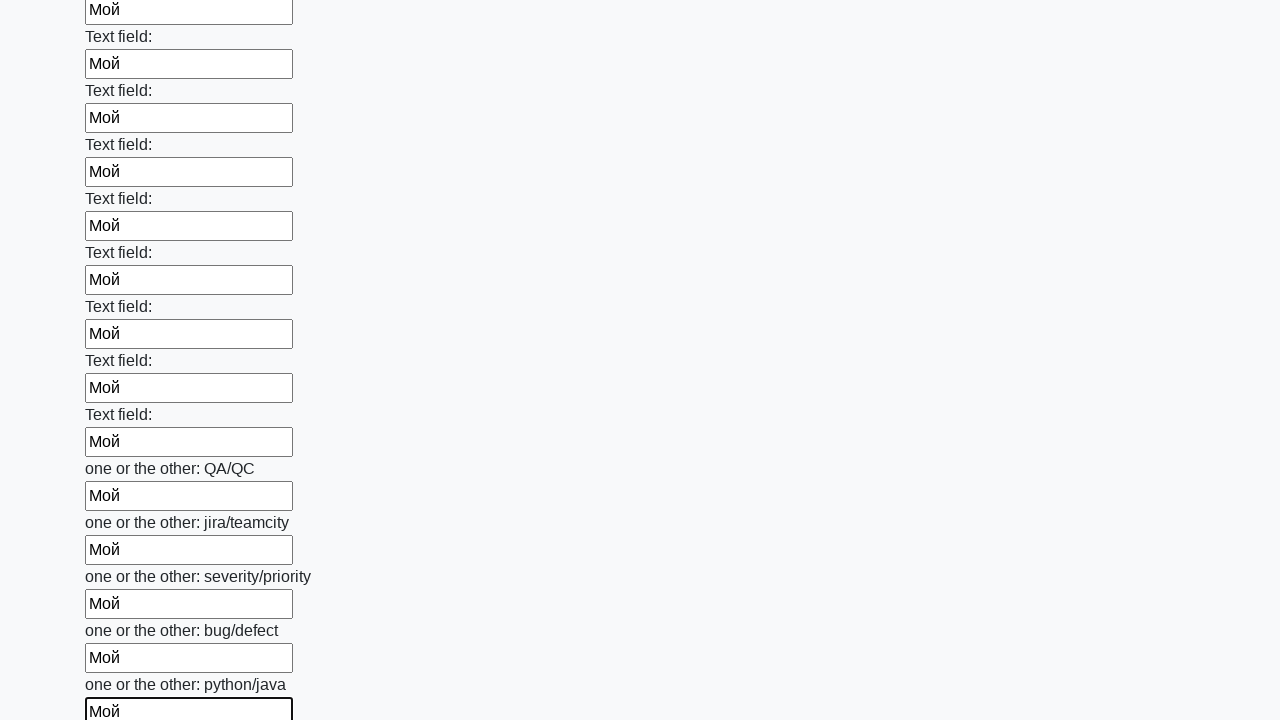

Filled input field with 'Мой' on input >> nth=92
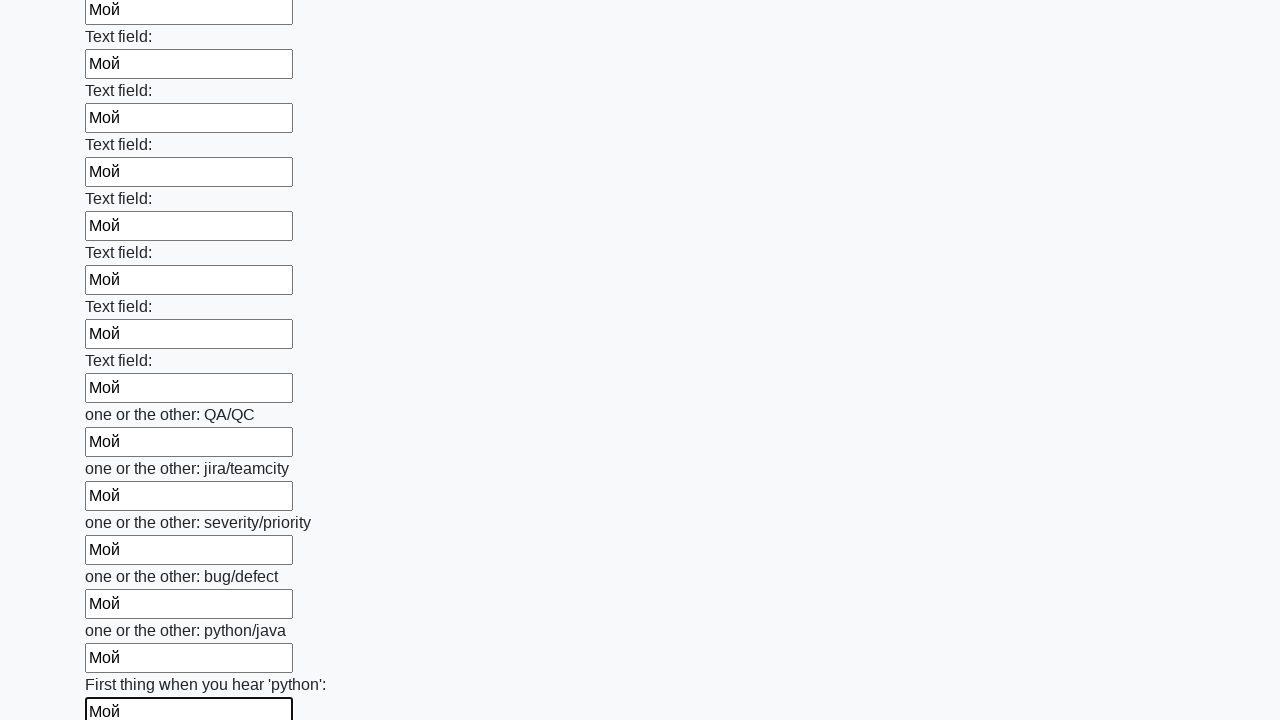

Filled input field with 'Мой' on input >> nth=93
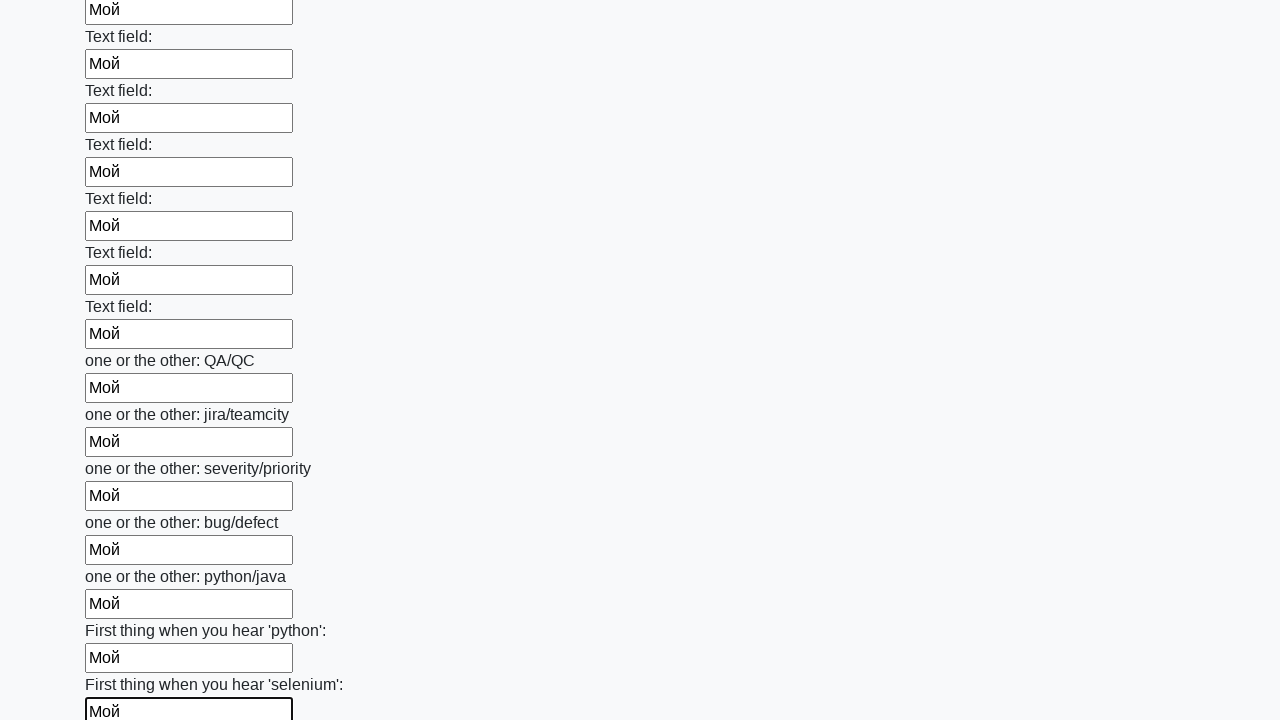

Filled input field with 'Мой' on input >> nth=94
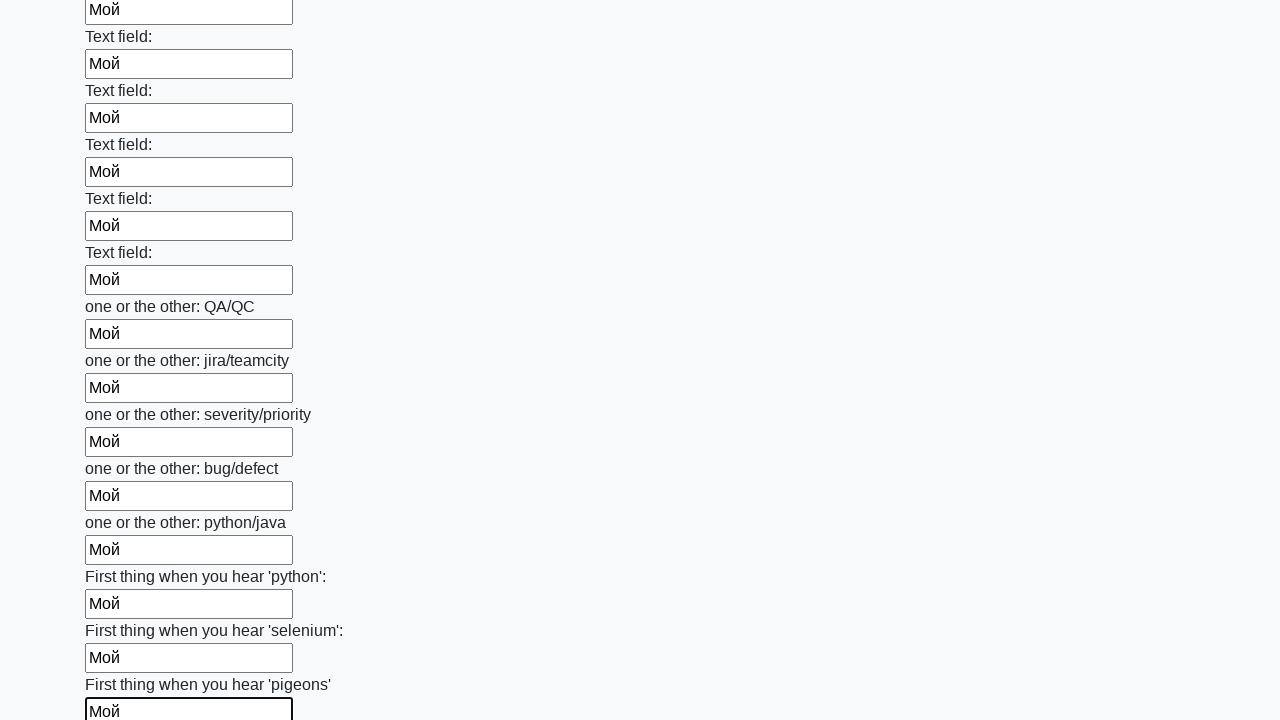

Filled input field with 'Мой' on input >> nth=95
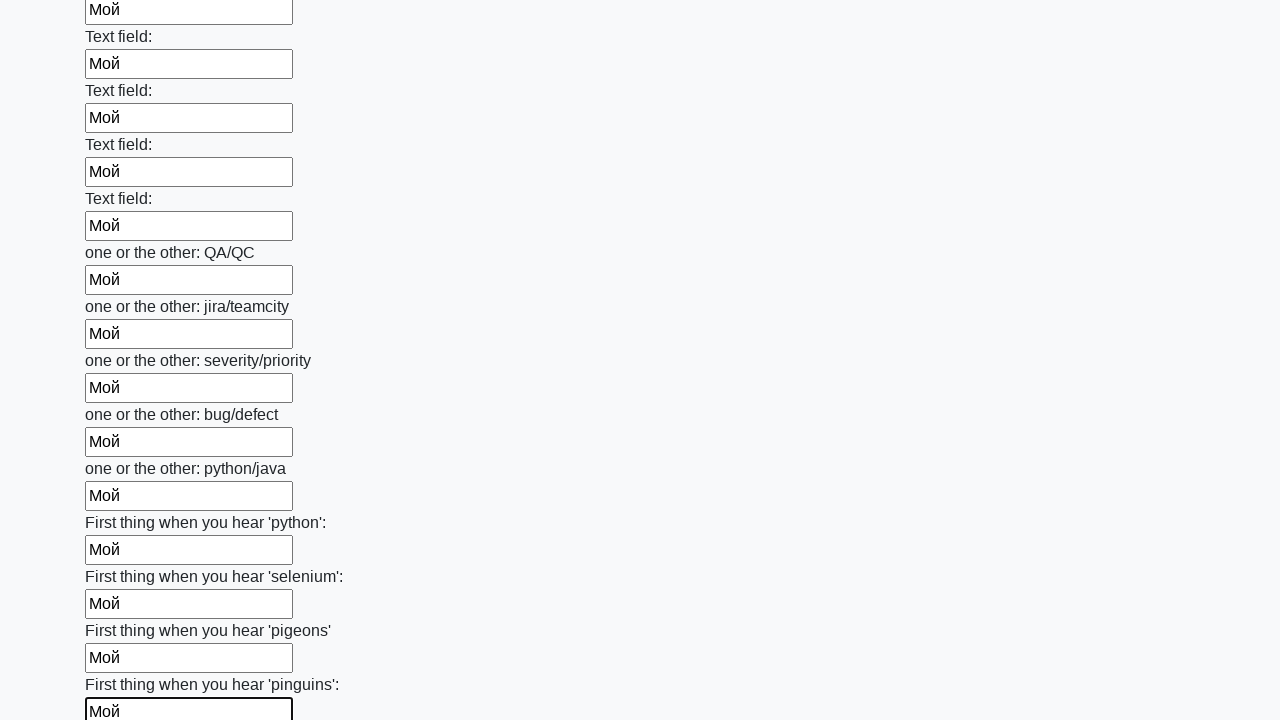

Filled input field with 'Мой' on input >> nth=96
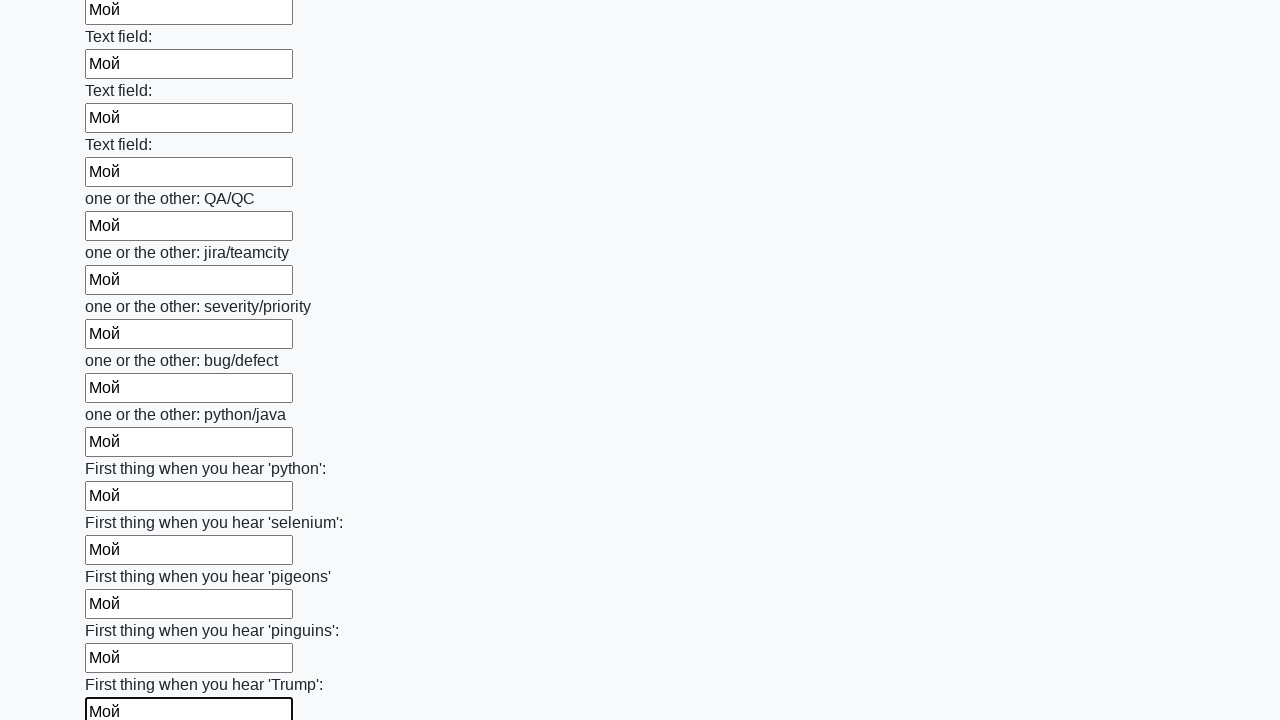

Filled input field with 'Мой' on input >> nth=97
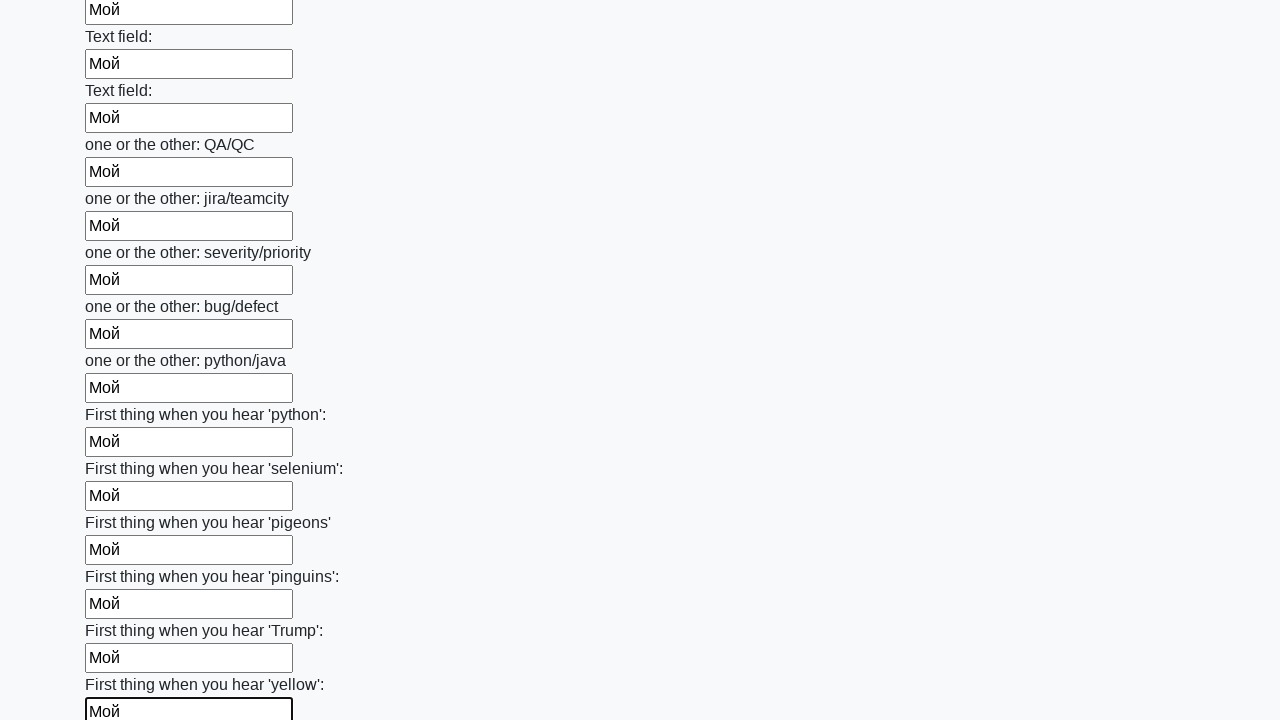

Filled input field with 'Мой' on input >> nth=98
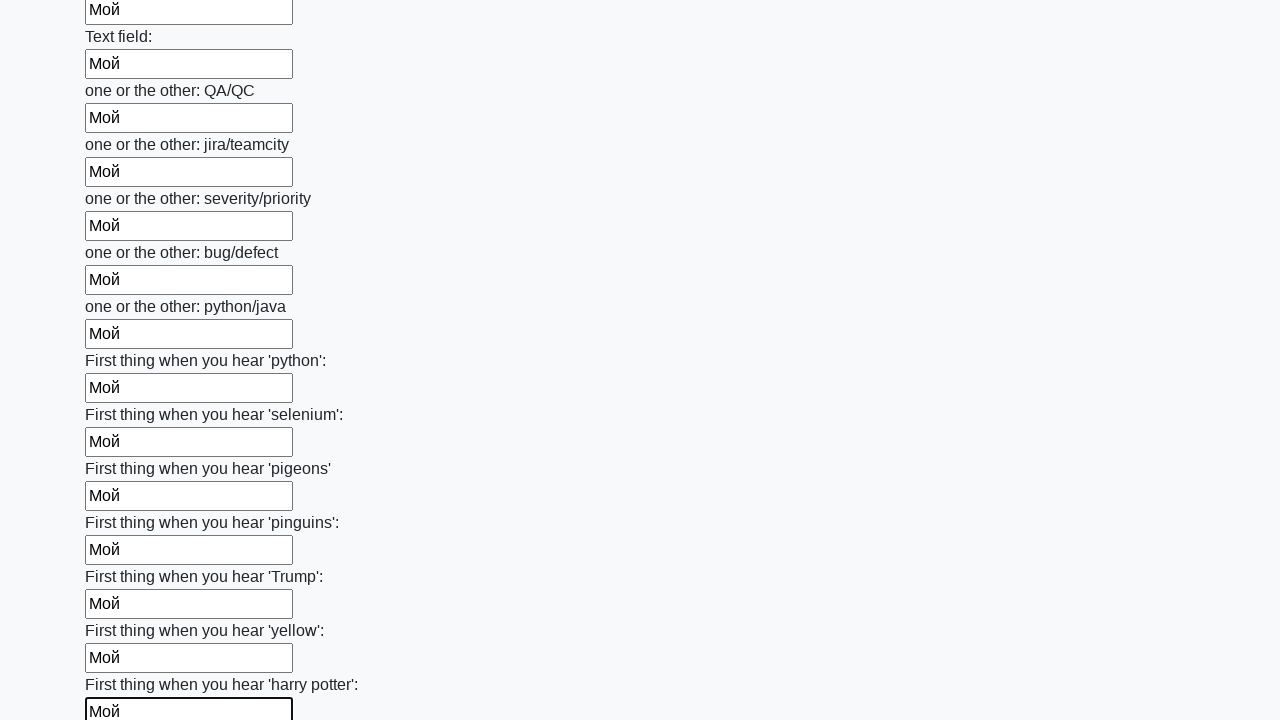

Filled input field with 'Мой' on input >> nth=99
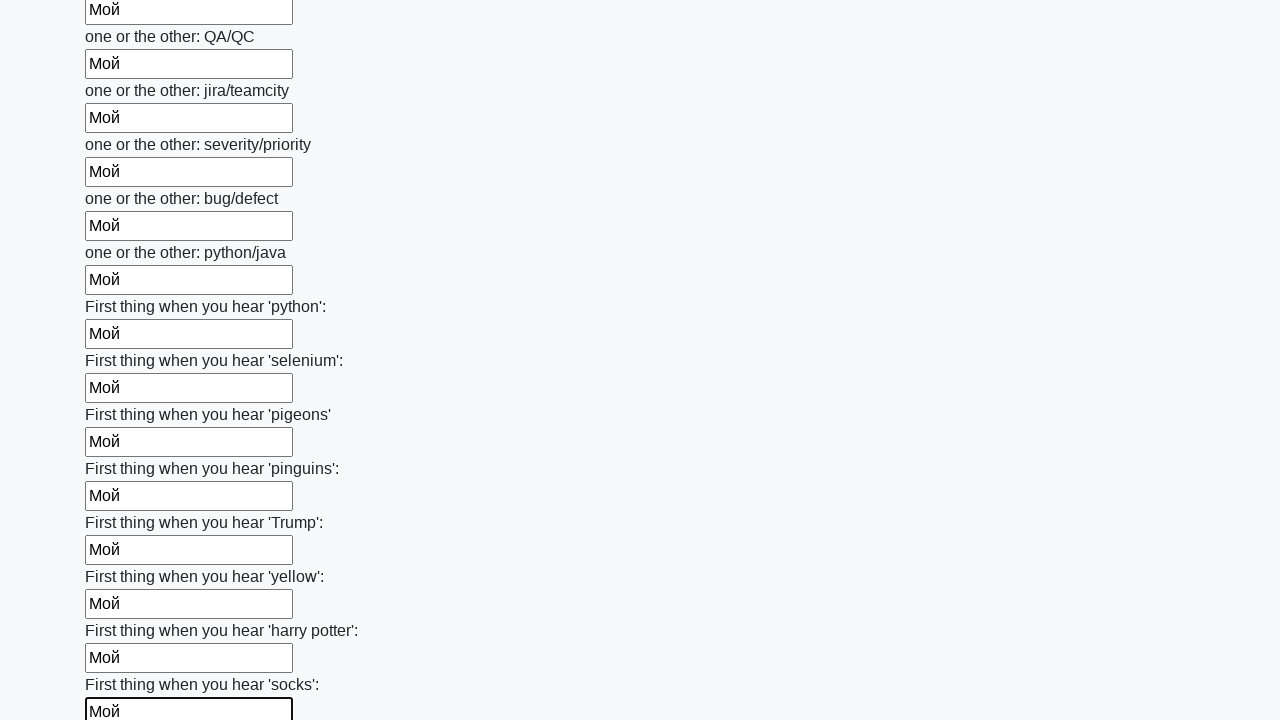

Clicked the submit button at (123, 611) on button.btn
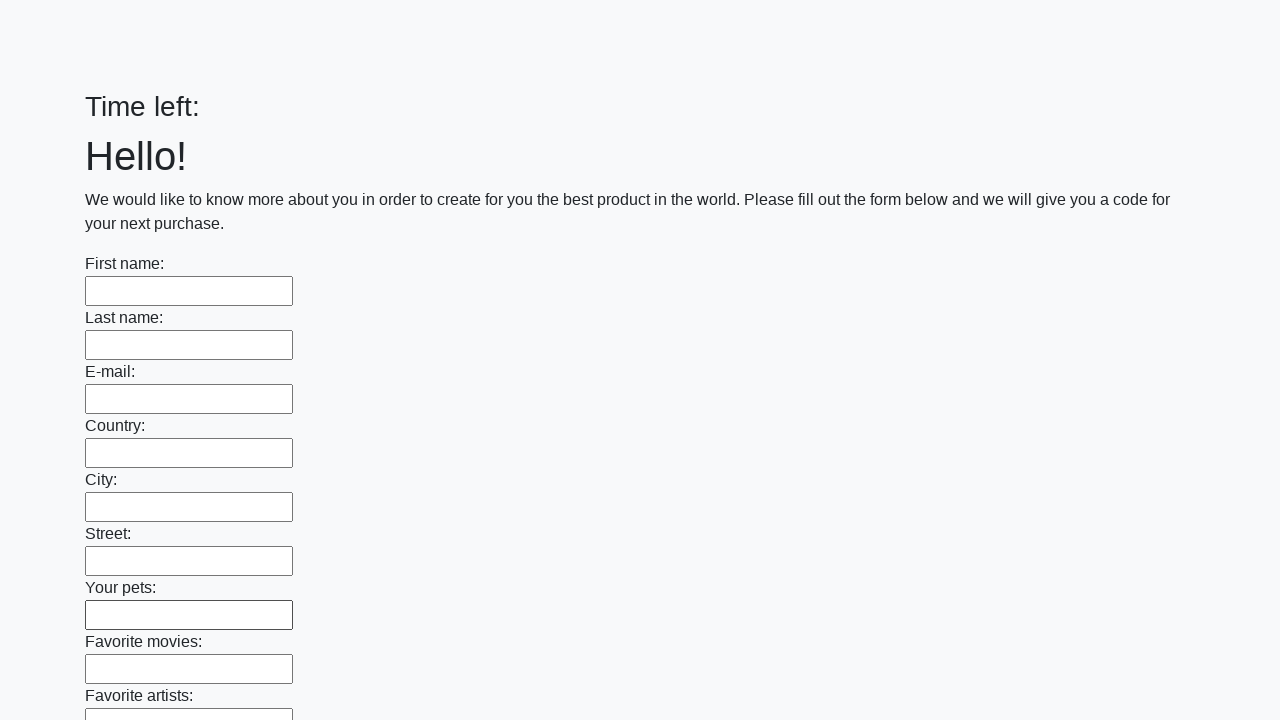

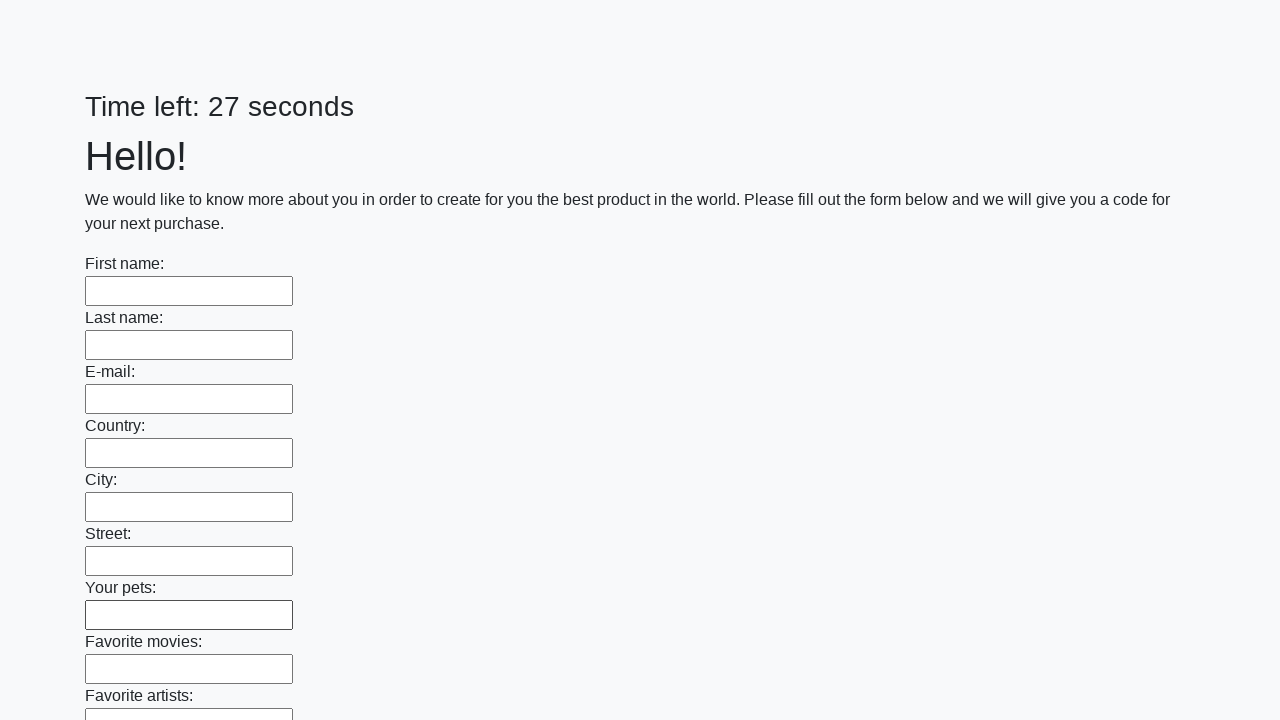